Tests the ad posting form on ApnaOhio by filling out all required fields including category selection, contact information, ad details, city selection, and submitting the form. The test iterates through multiple cities to post ads.

Starting URL: https://apnaohio.com/new_ad.jsp

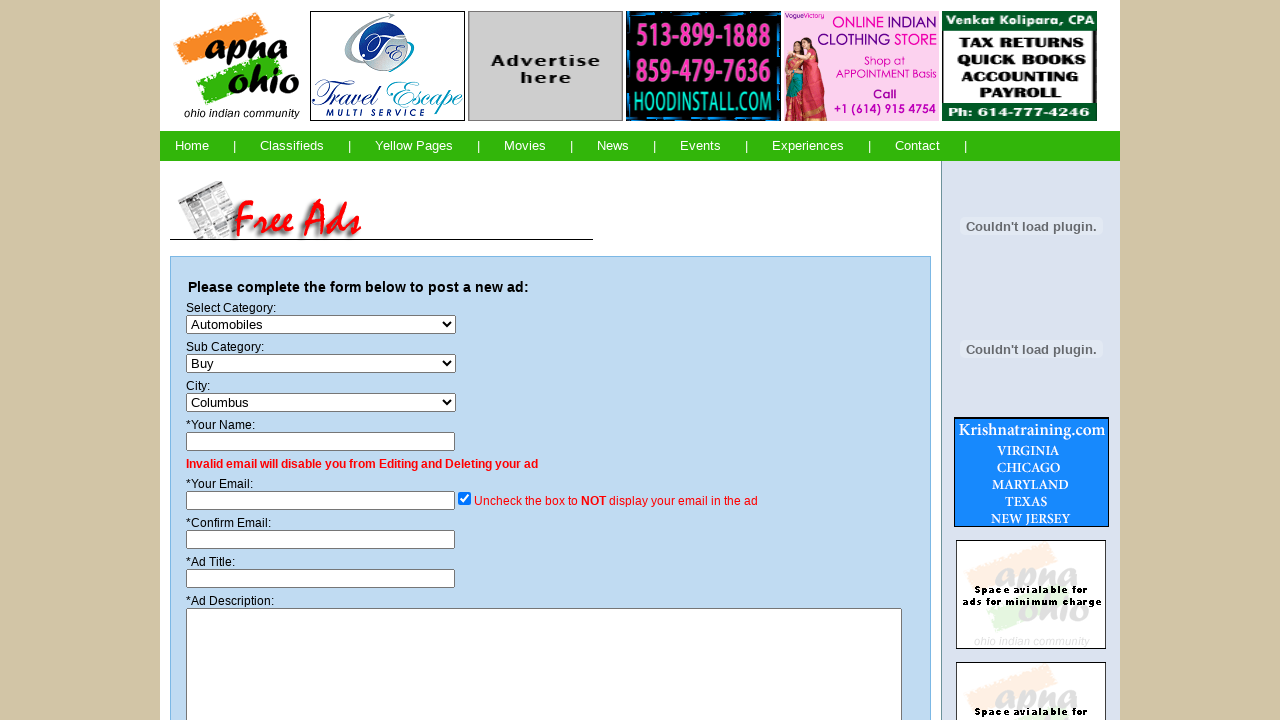

Selected 'Computer Training' from category dropdown on #category
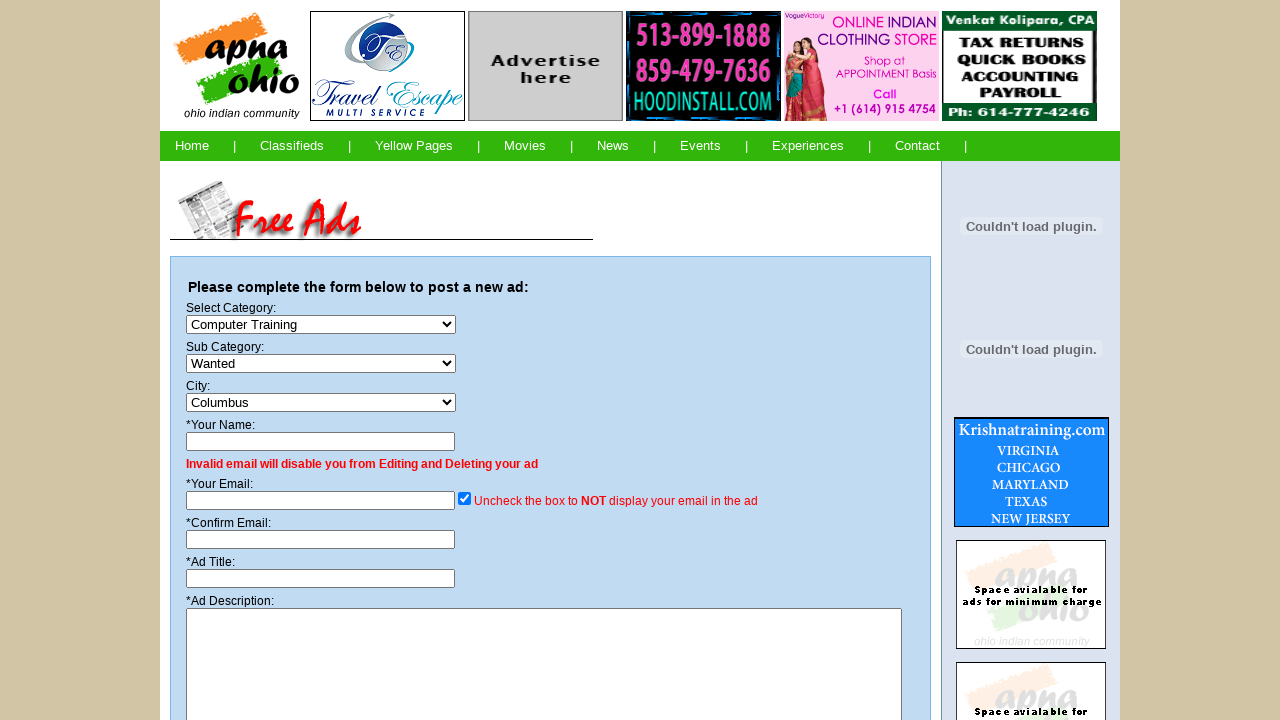

Selected 'Available' from sub-category dropdown on #subcat
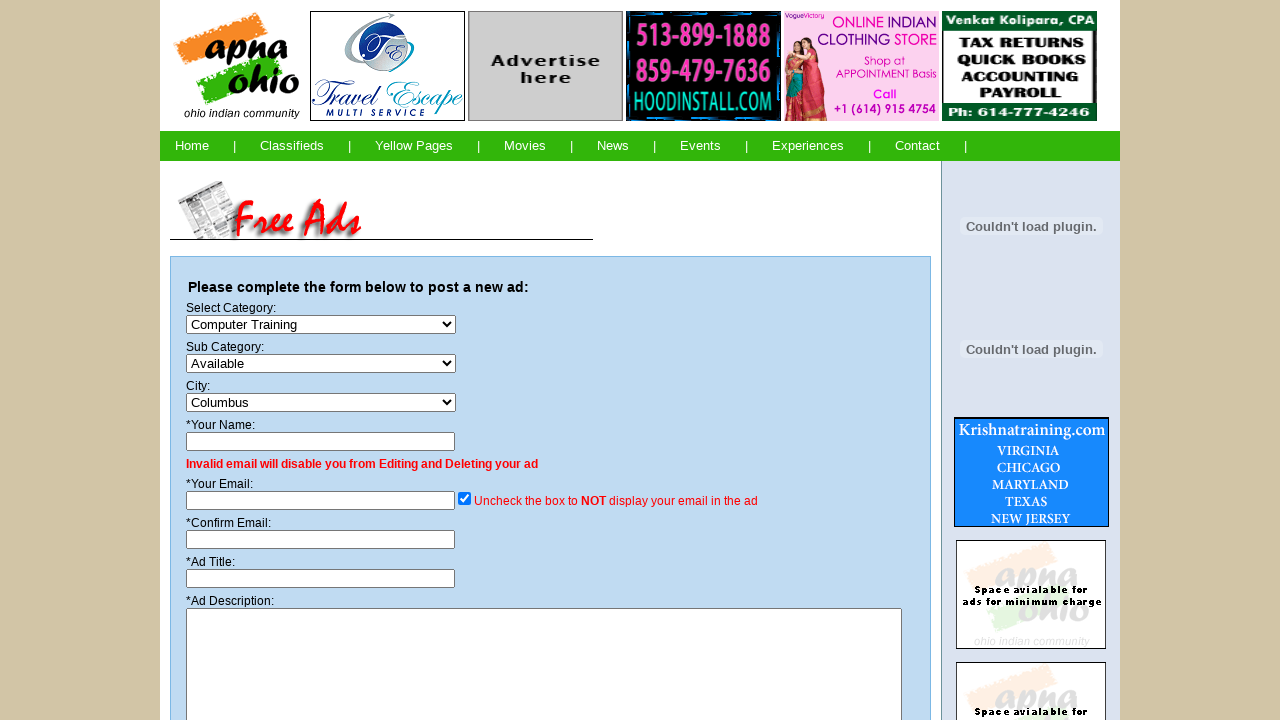

Filled 'Your Name' field with 'Techtutorialz' on input[name='name']
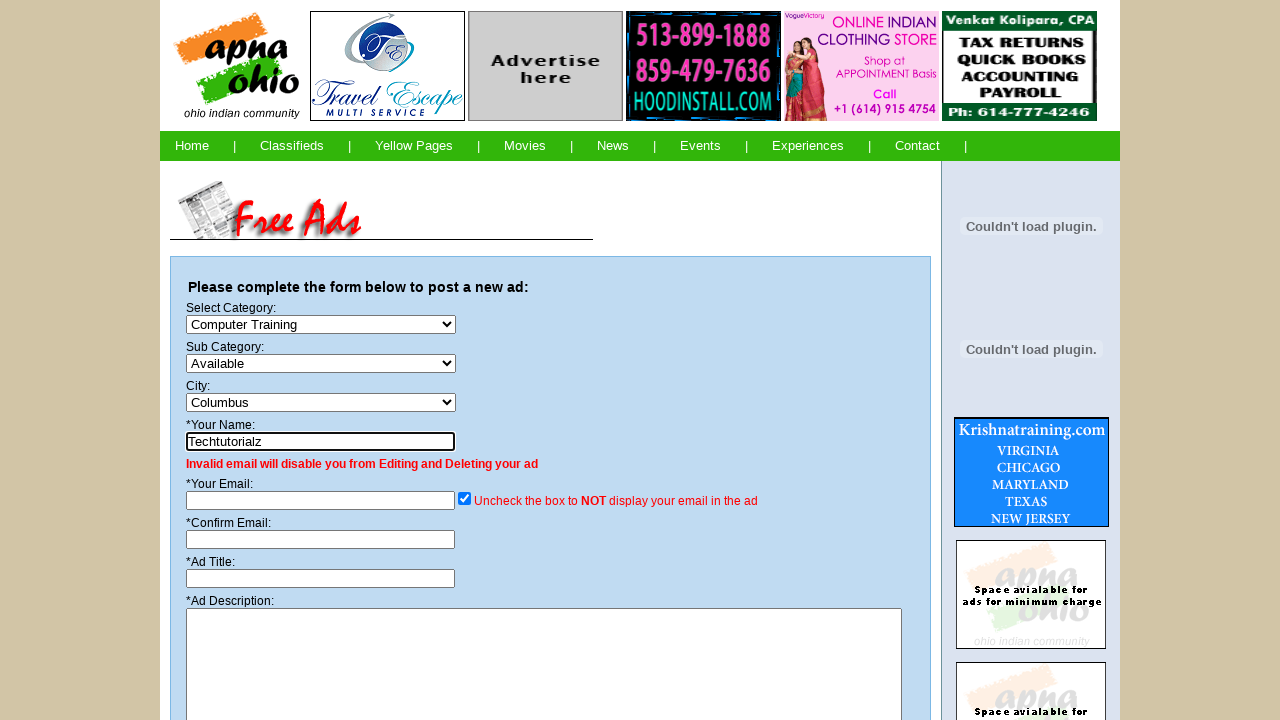

Filled 'Your Email' field with 'testuser_demo@example.com' on input[name='email']
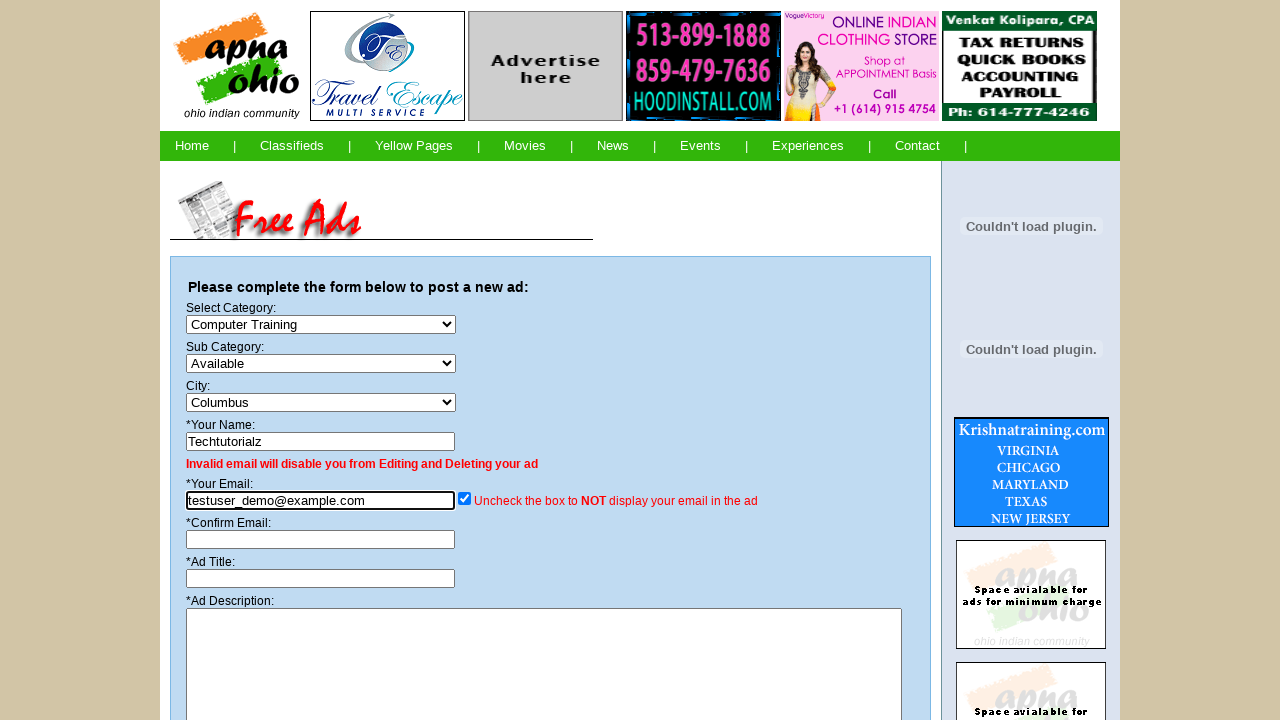

Filled 'Confirm Email' field with 'testuser_demo@example.com' on input[name='email2']
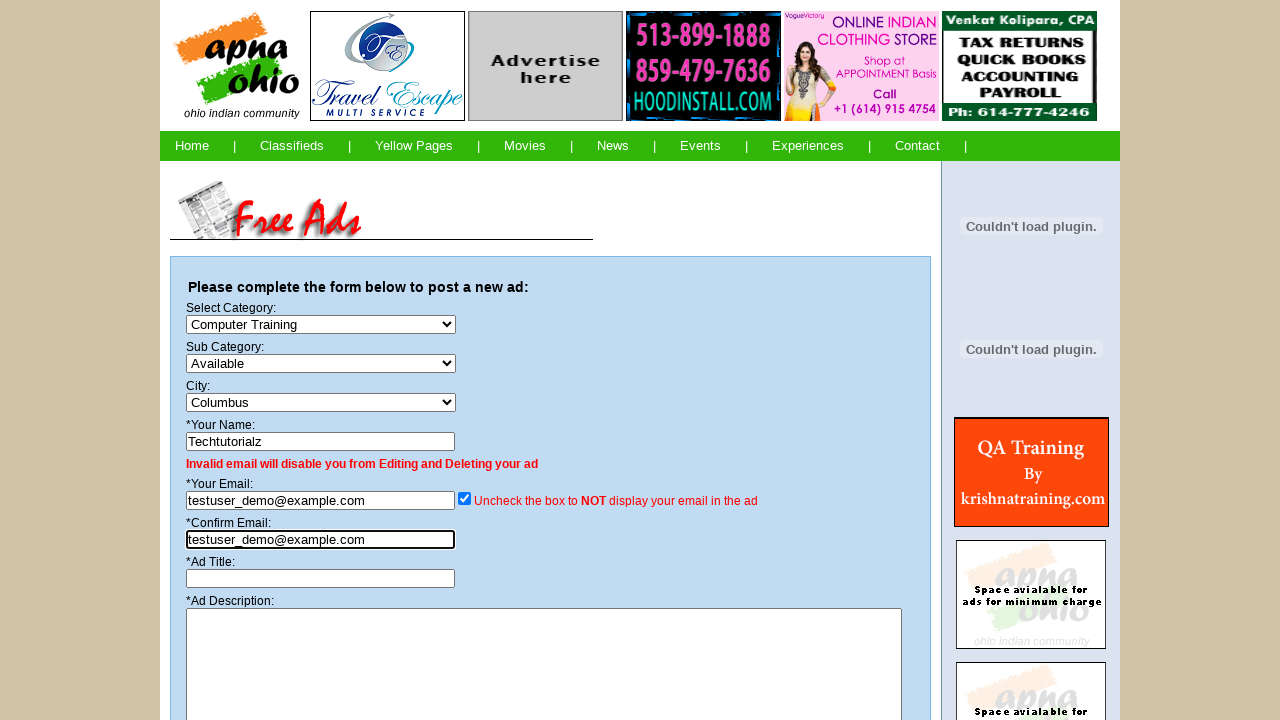

Filled 'Ad Title' field with training course details on #title
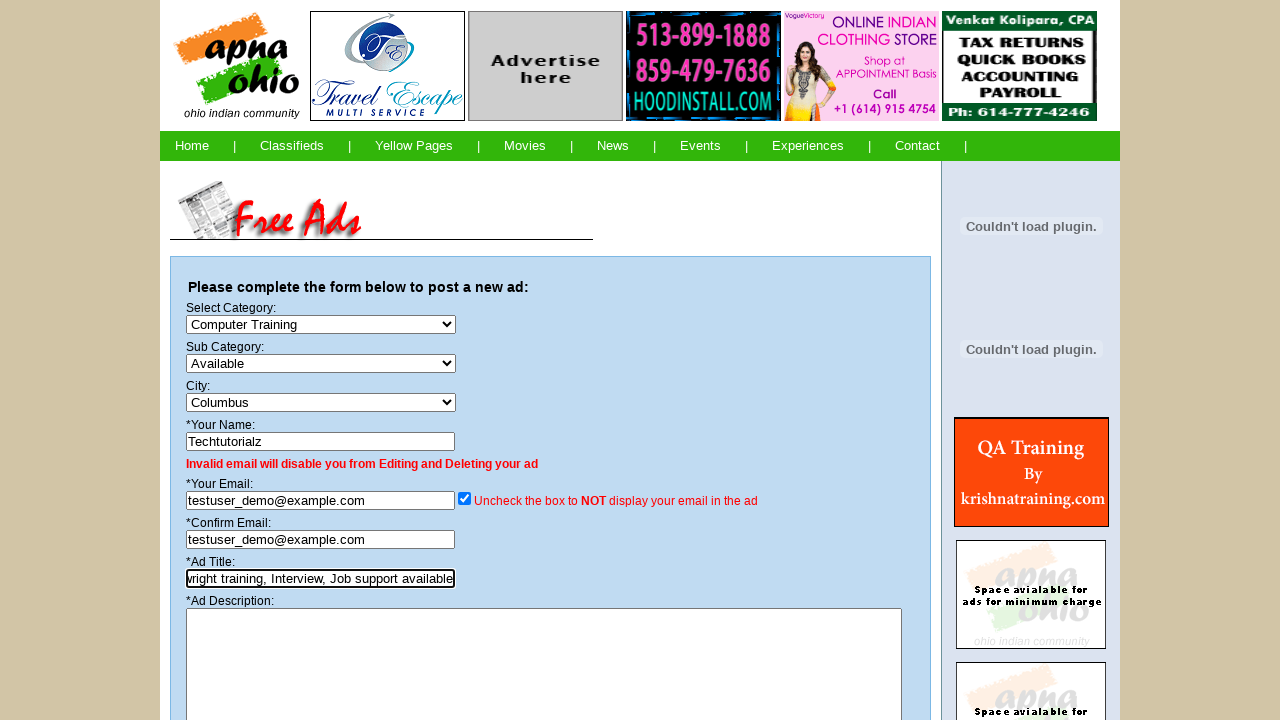

Filled 'Description' field with training course description on textarea[name='desc']
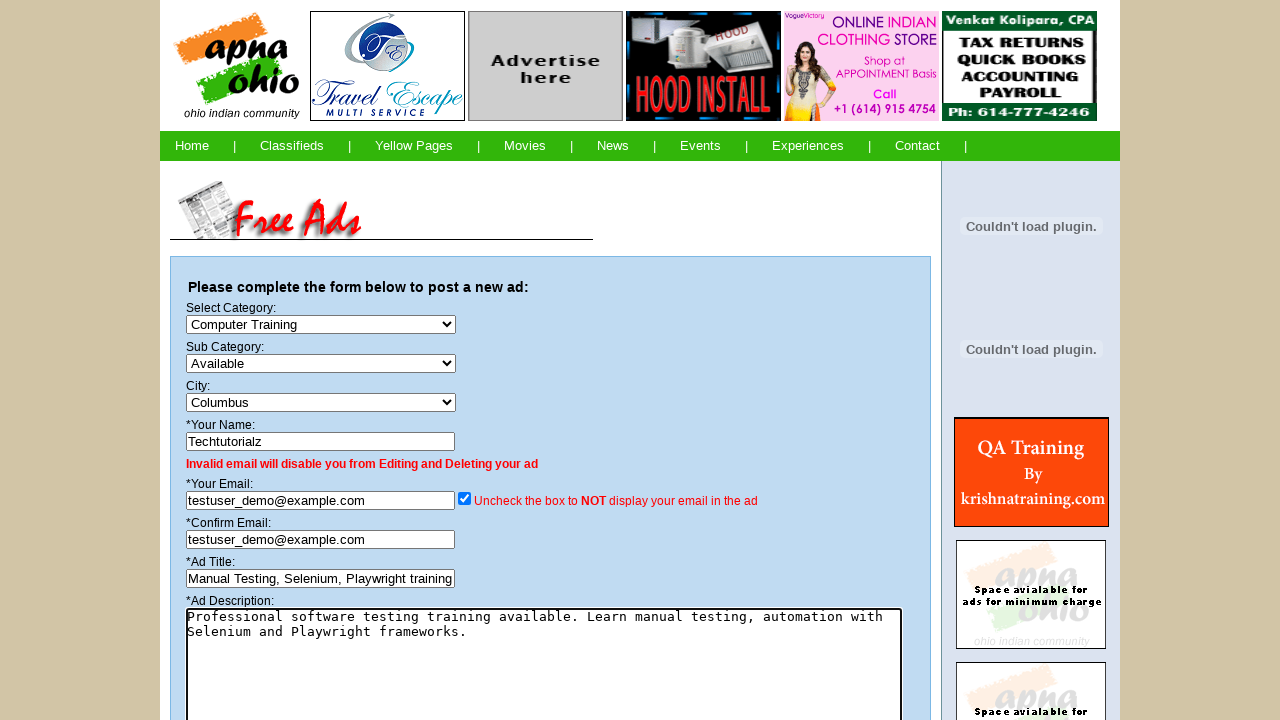

Selected 'Columbus' from city dropdown on select[name='city']
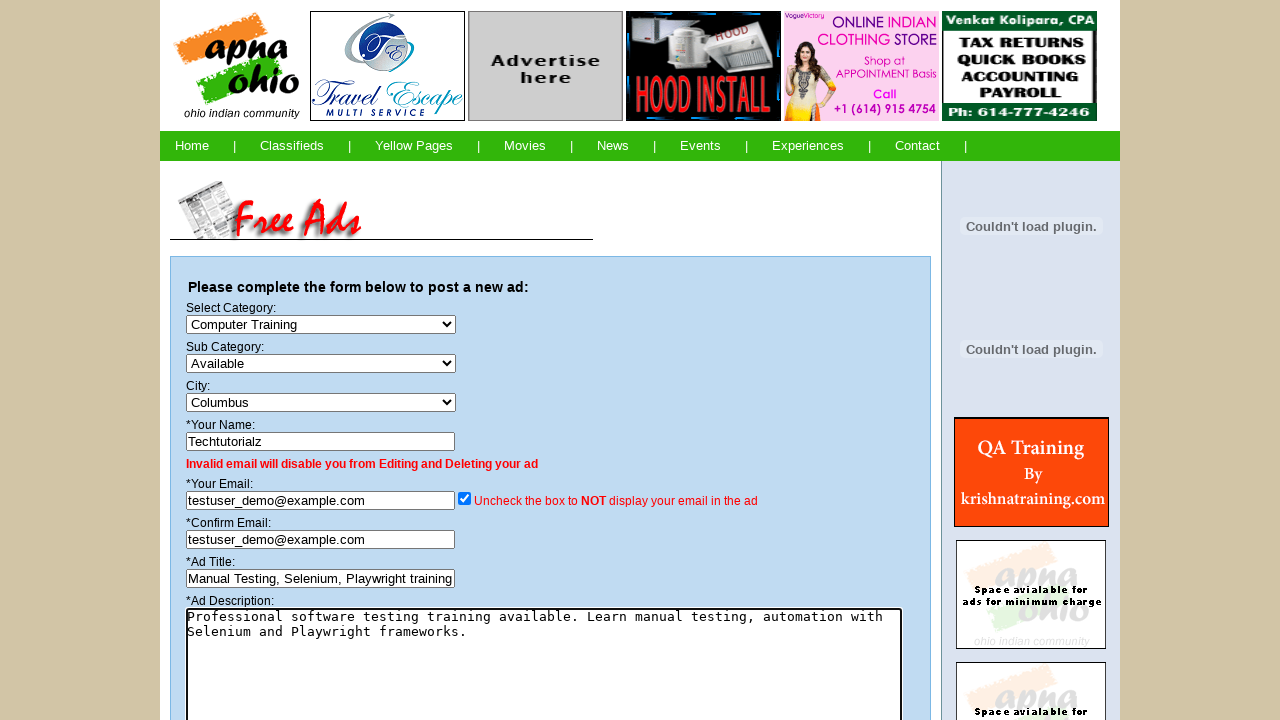

Checked 'Terms and Conditions' checkbox at (192, 630) on input[name='TAC']
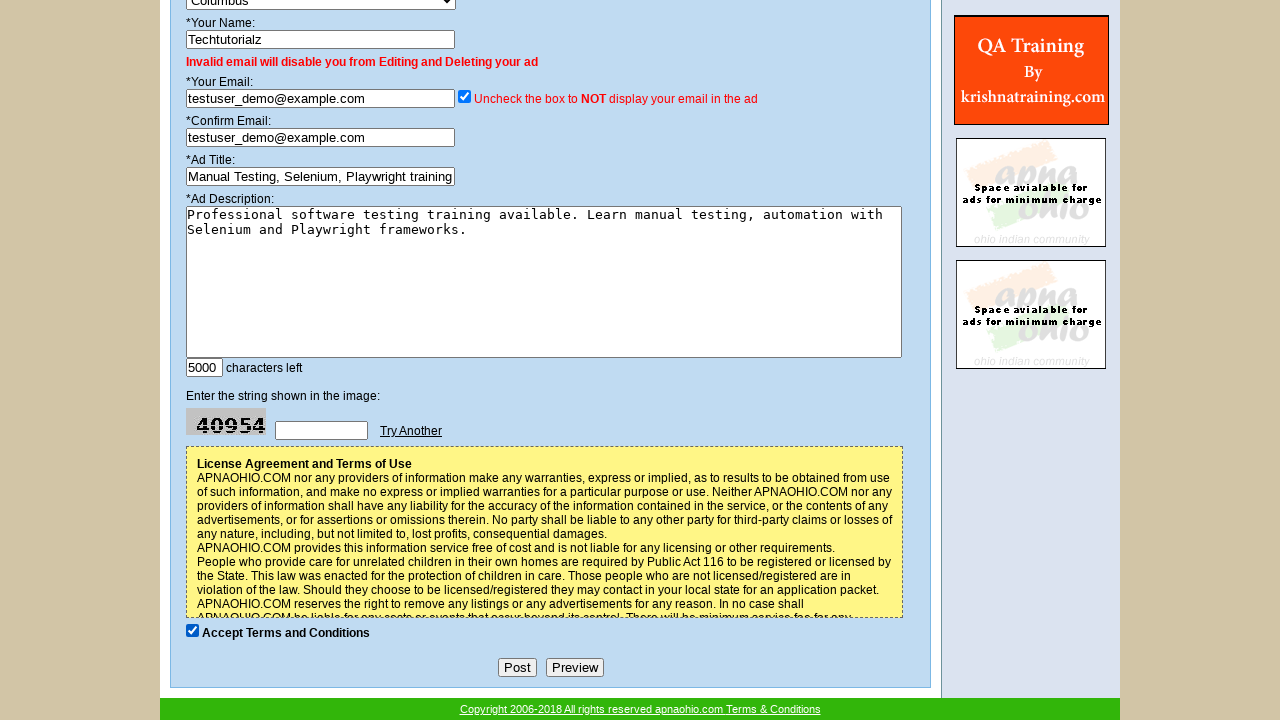

Waited 7 seconds for dynamic content and captcha to load
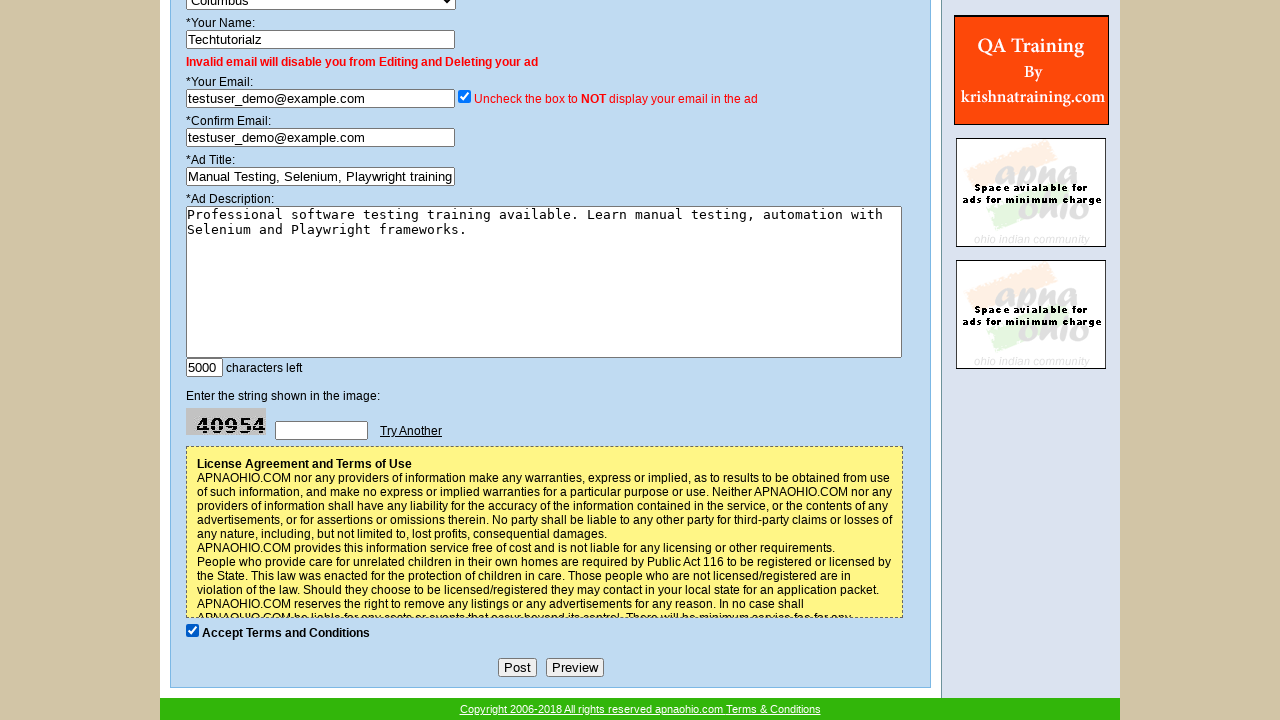

Clicked submit button to post ad for Columbus at (517, 668) on input[type='submit']
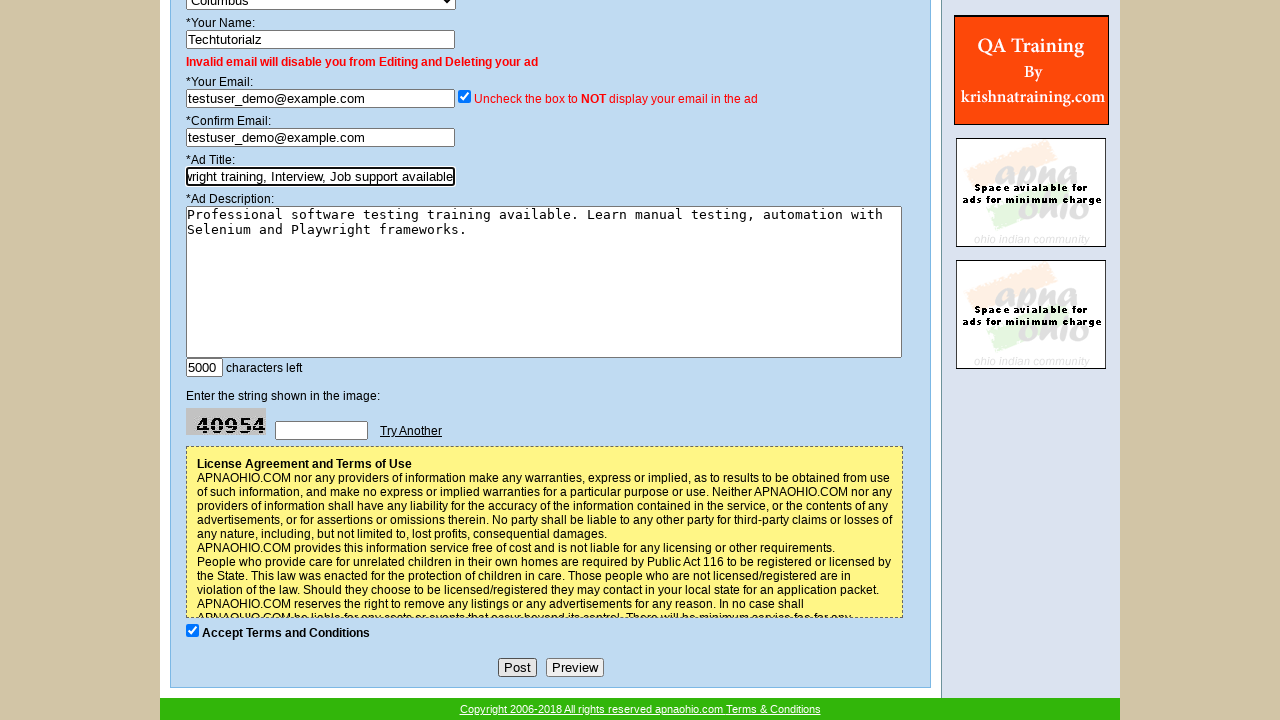

Waited 2 seconds for ad submission to process
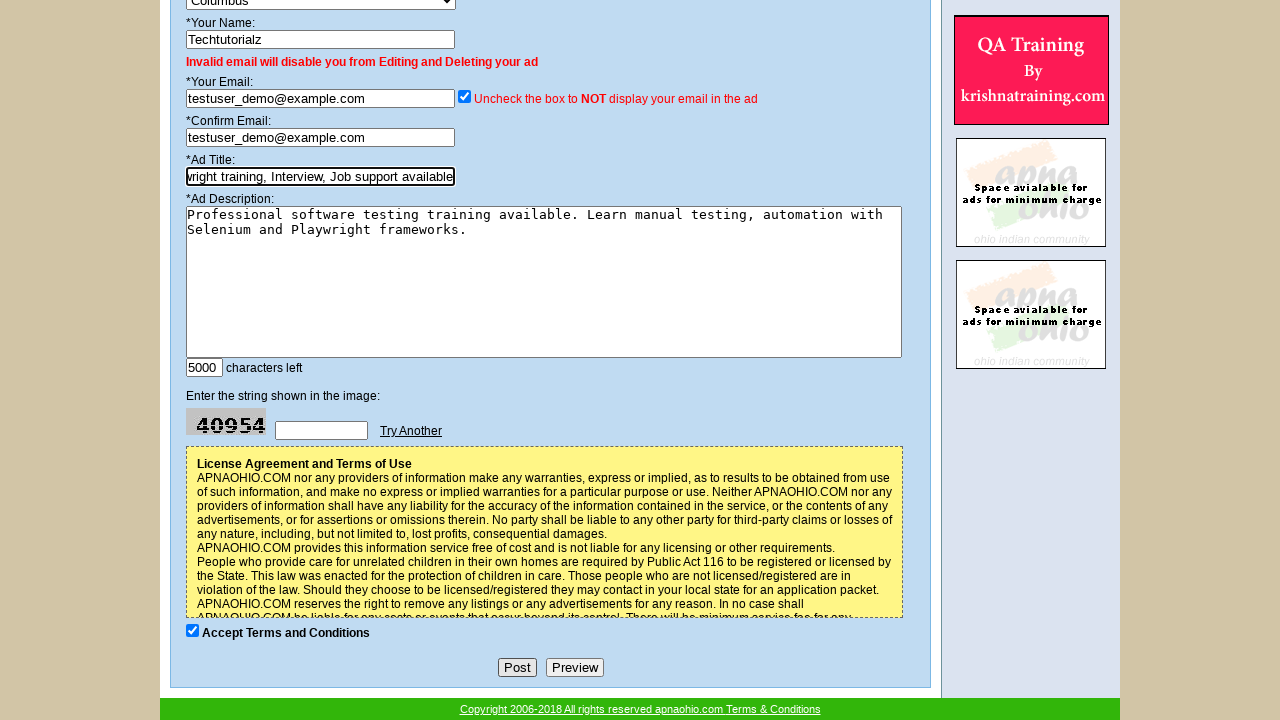

Navigated to new ad page for city iteration 1
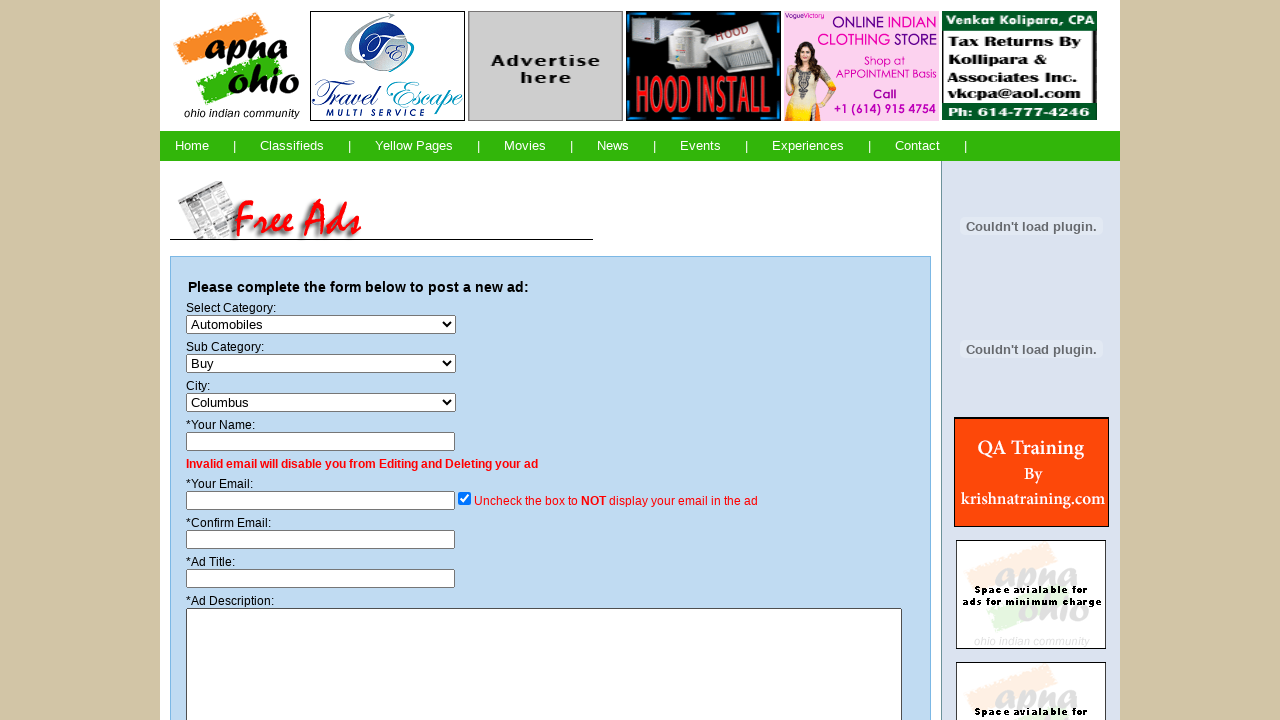

Selected 'Computer Training' from category dropdown on #category
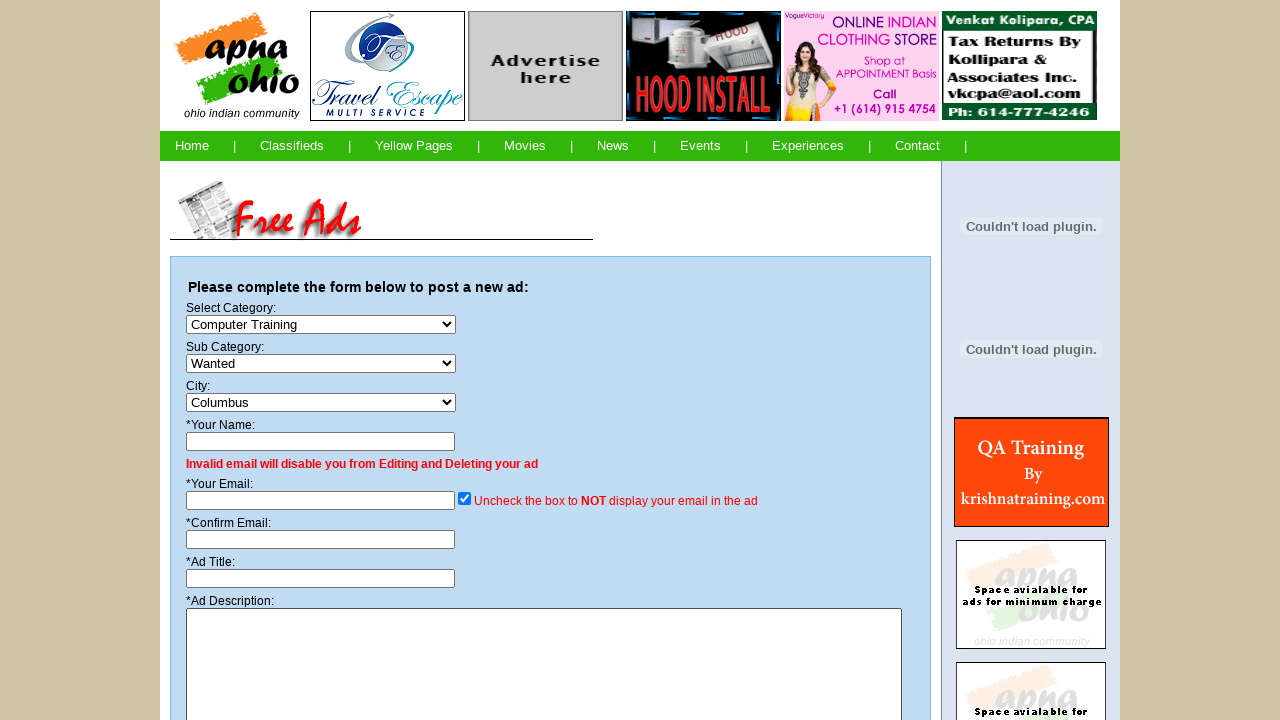

Selected 'Available' from sub-category dropdown on #subcat
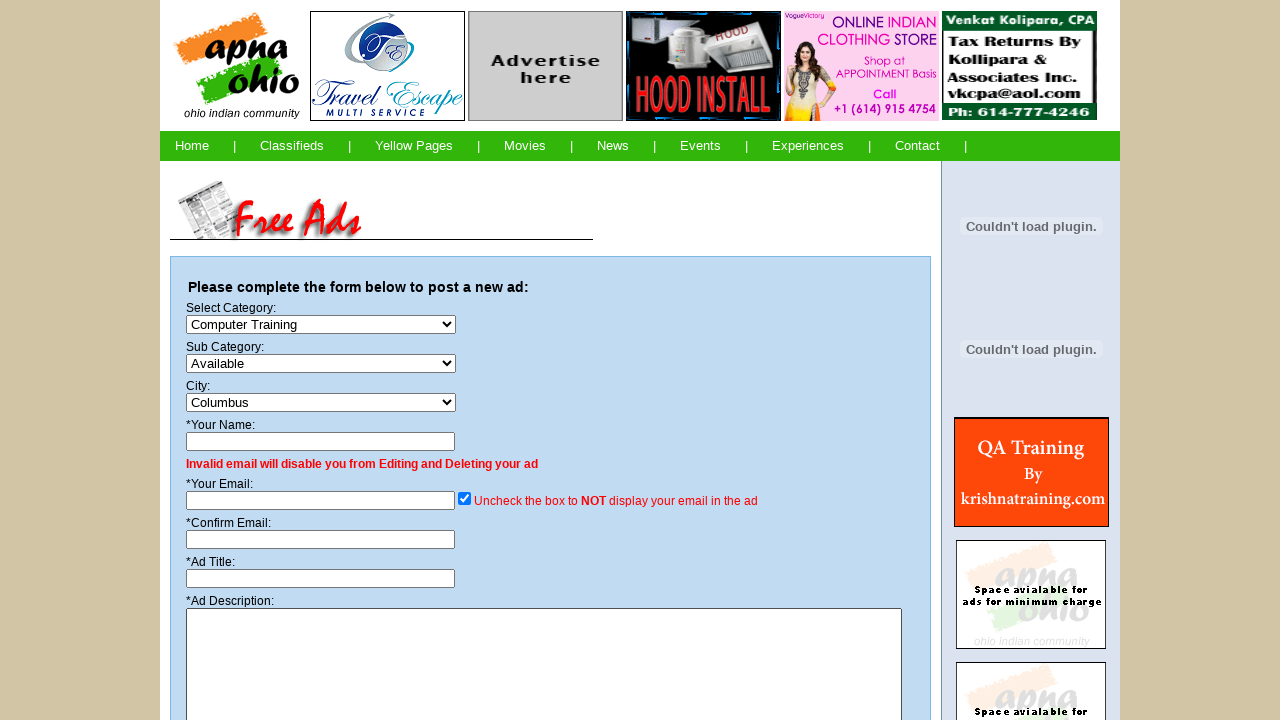

Filled 'Your Name' field with 'Techtutorialz' on input[name='name']
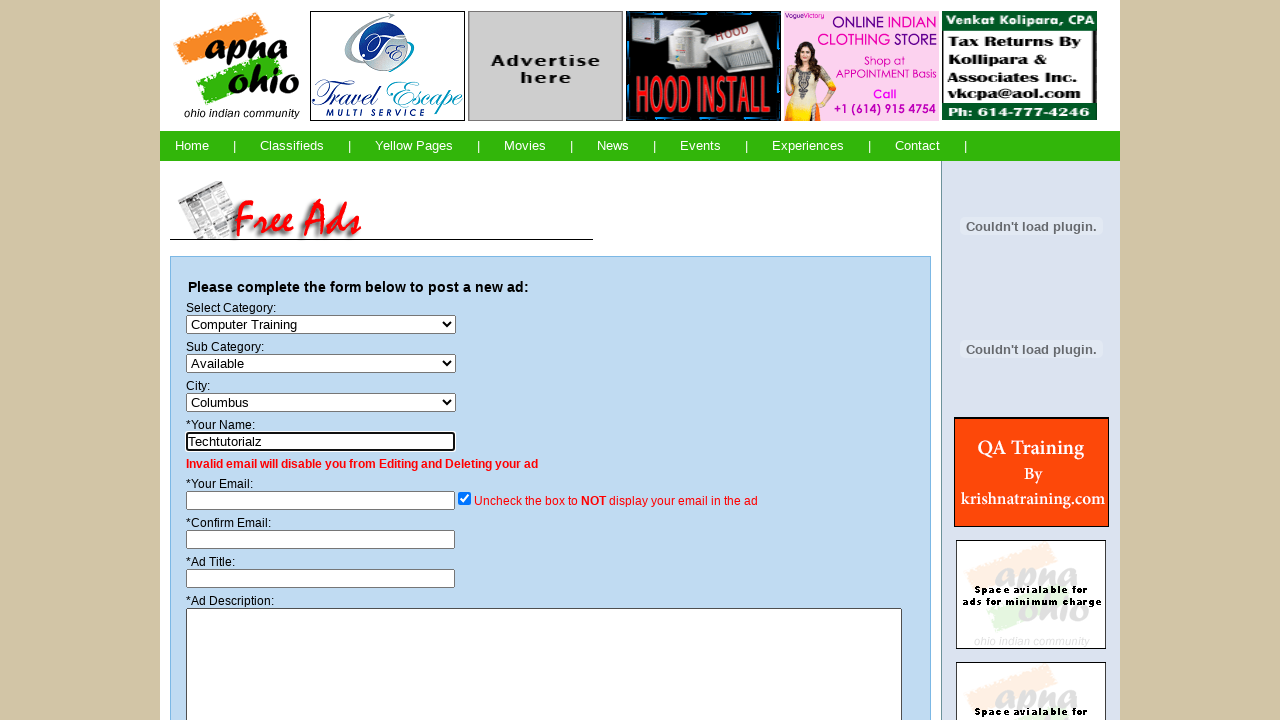

Filled 'Your Email' field with 'testuser_demo@example.com' on input[name='email']
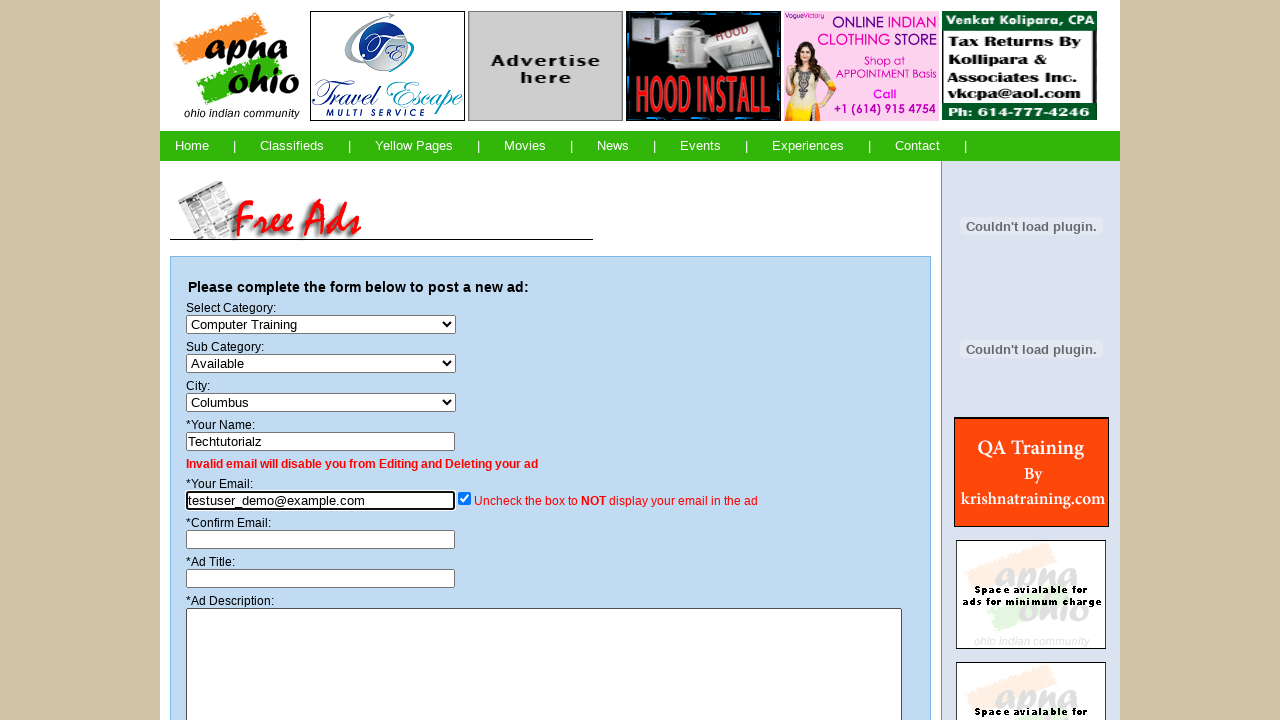

Filled 'Confirm Email' field with 'testuser_demo@example.com' on input[name='email2']
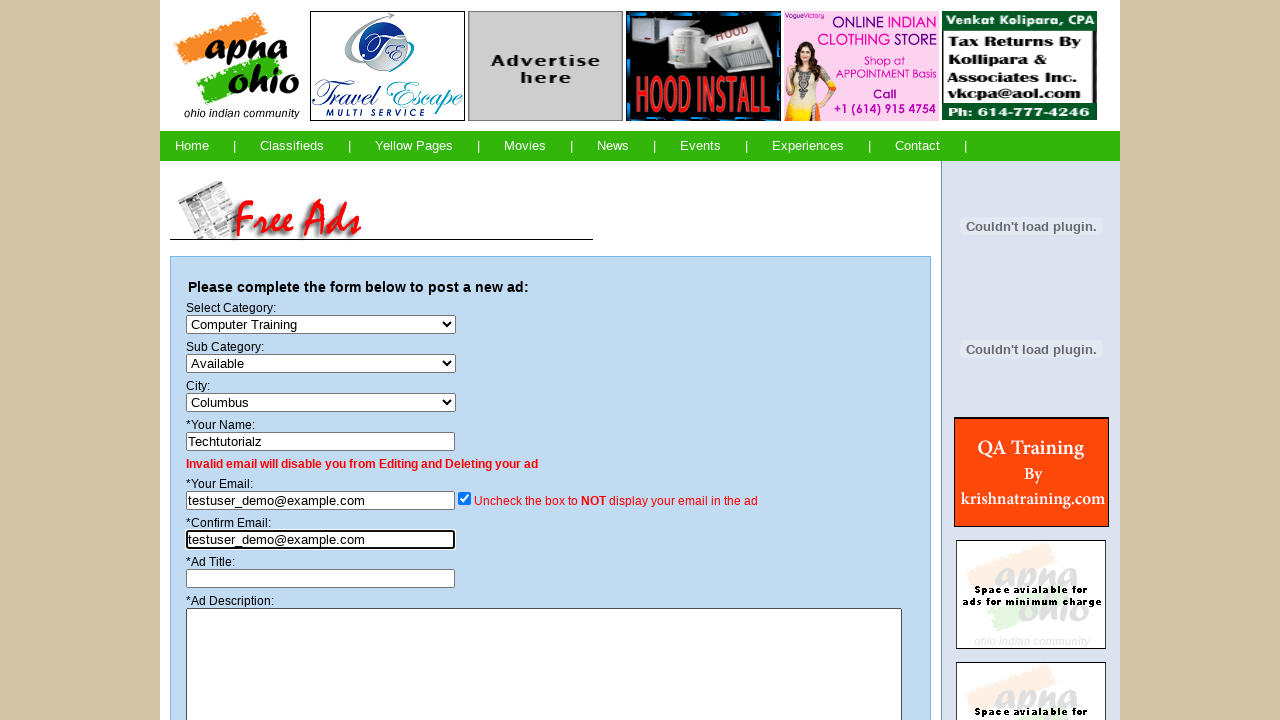

Filled 'Ad Title' field with training course details on #title
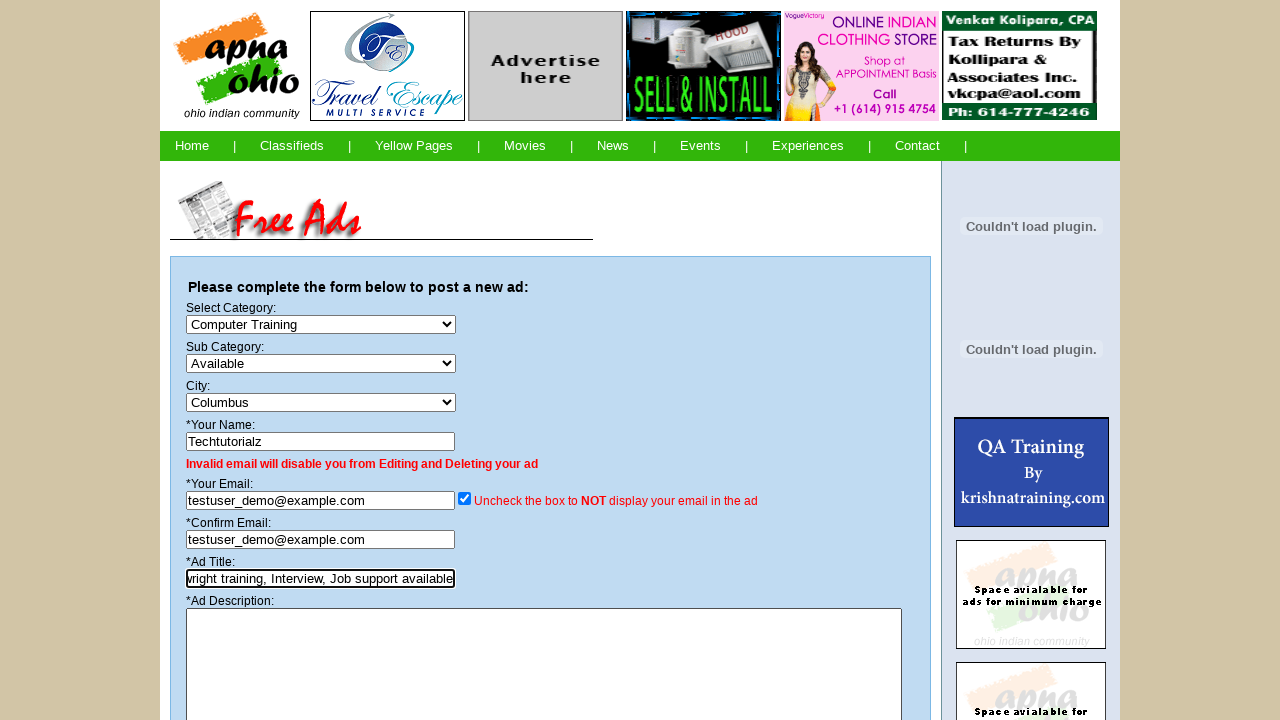

Filled 'Description' field with training course description on textarea[name='desc']
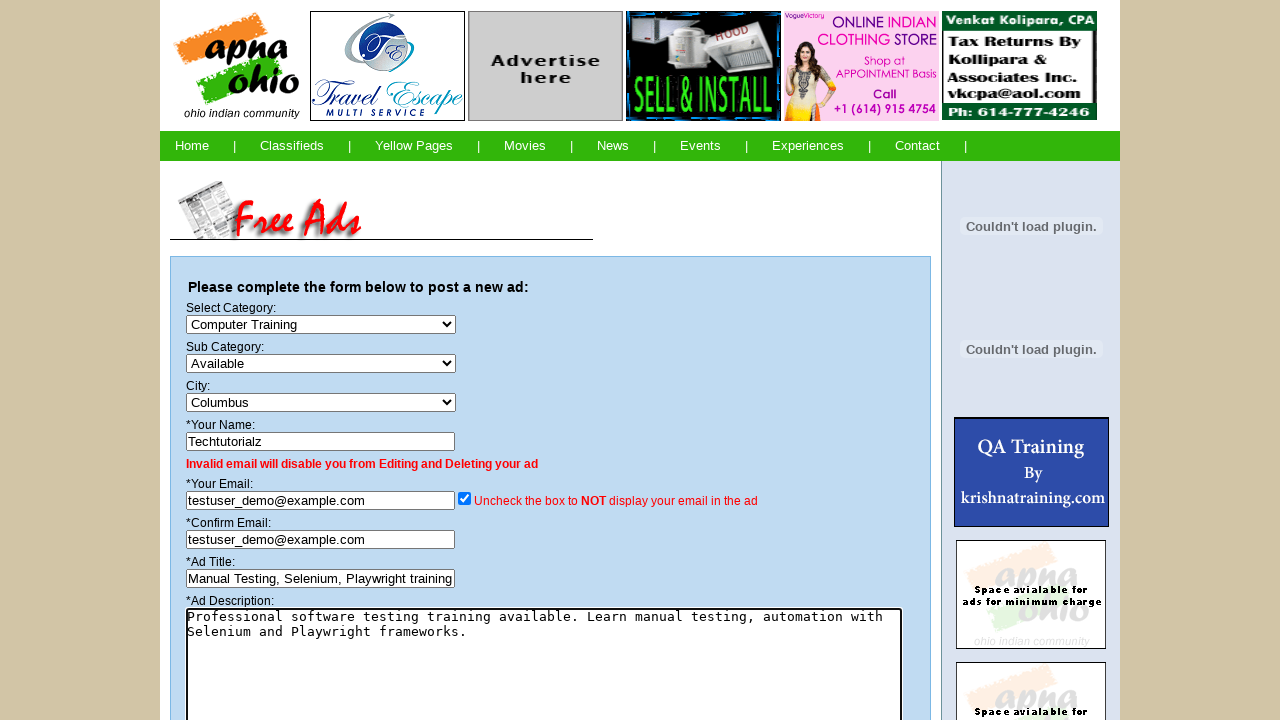

Selected 'Cincinnati' from city dropdown on select[name='city']
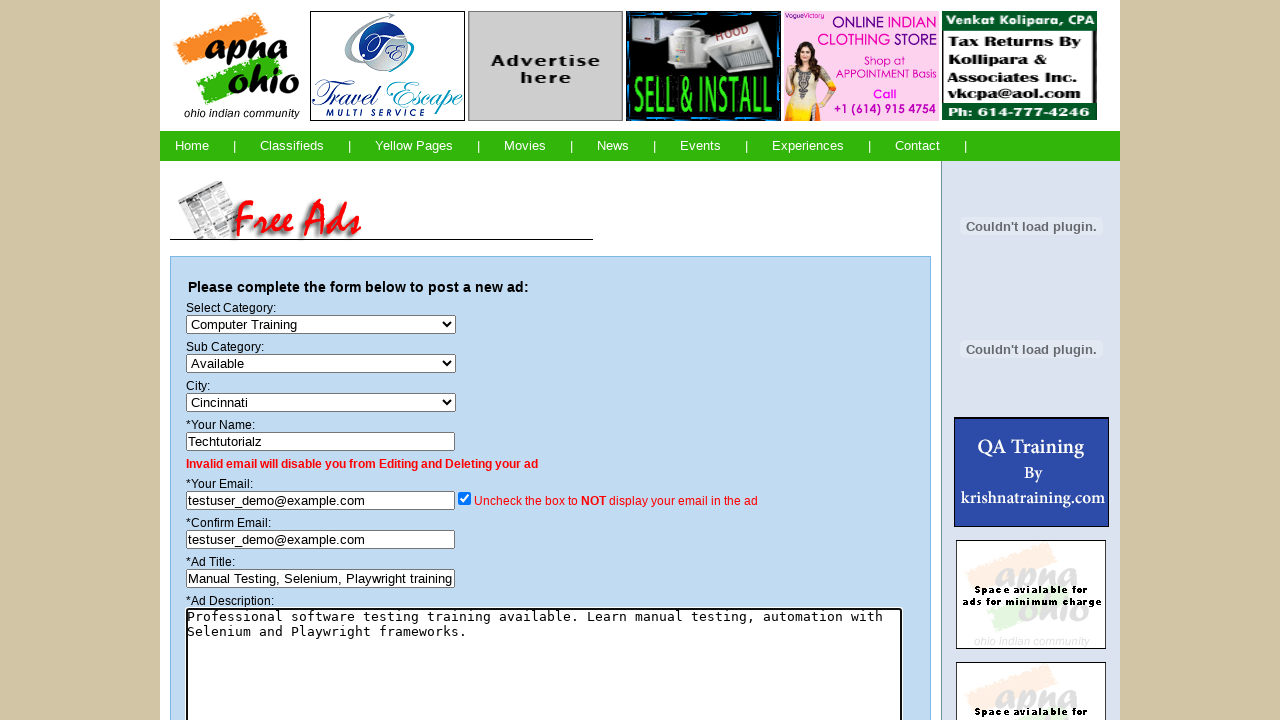

Checked 'Terms and Conditions' checkbox at (192, 630) on input[name='TAC']
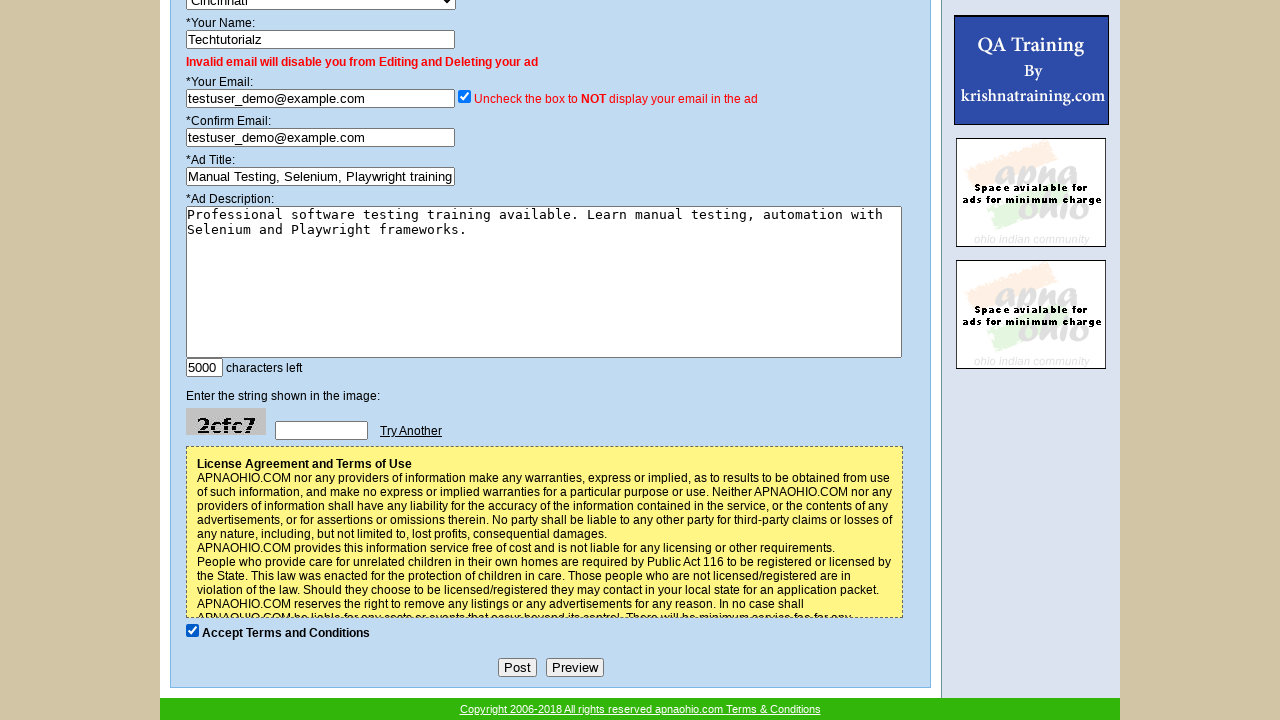

Waited 7 seconds for dynamic content and captcha to load
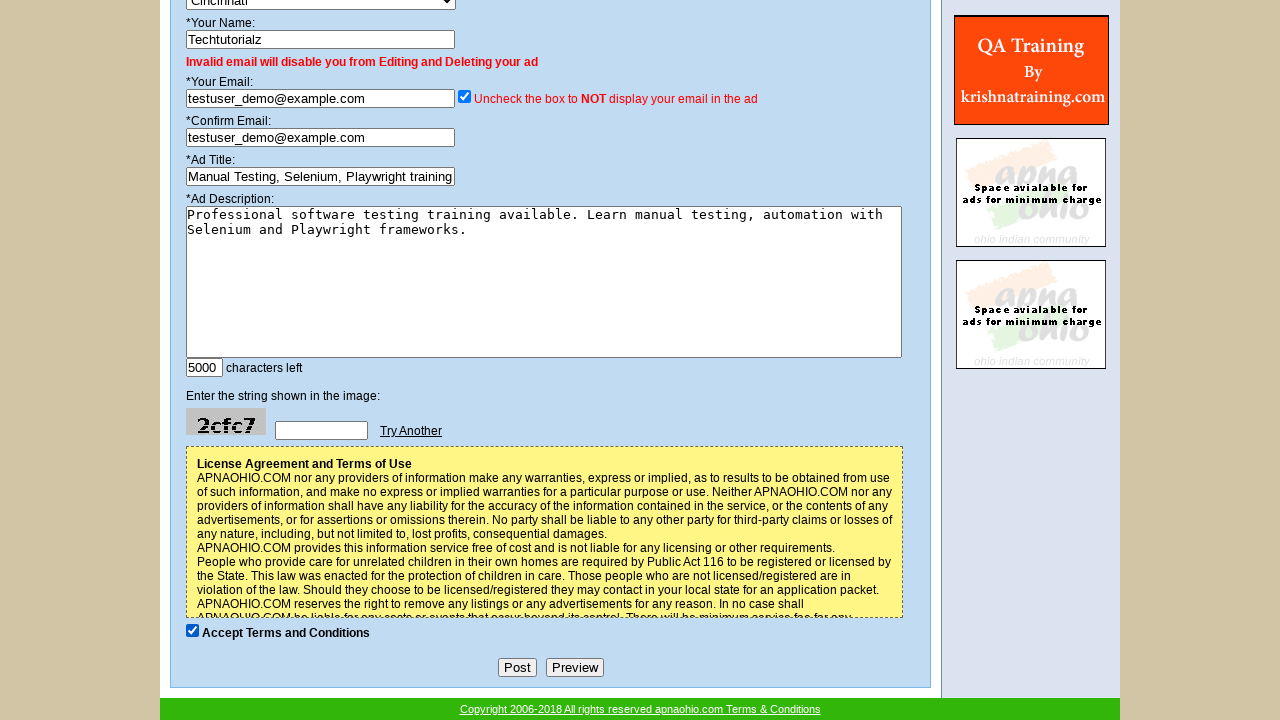

Clicked submit button to post ad for Cincinnati at (517, 668) on input[type='submit']
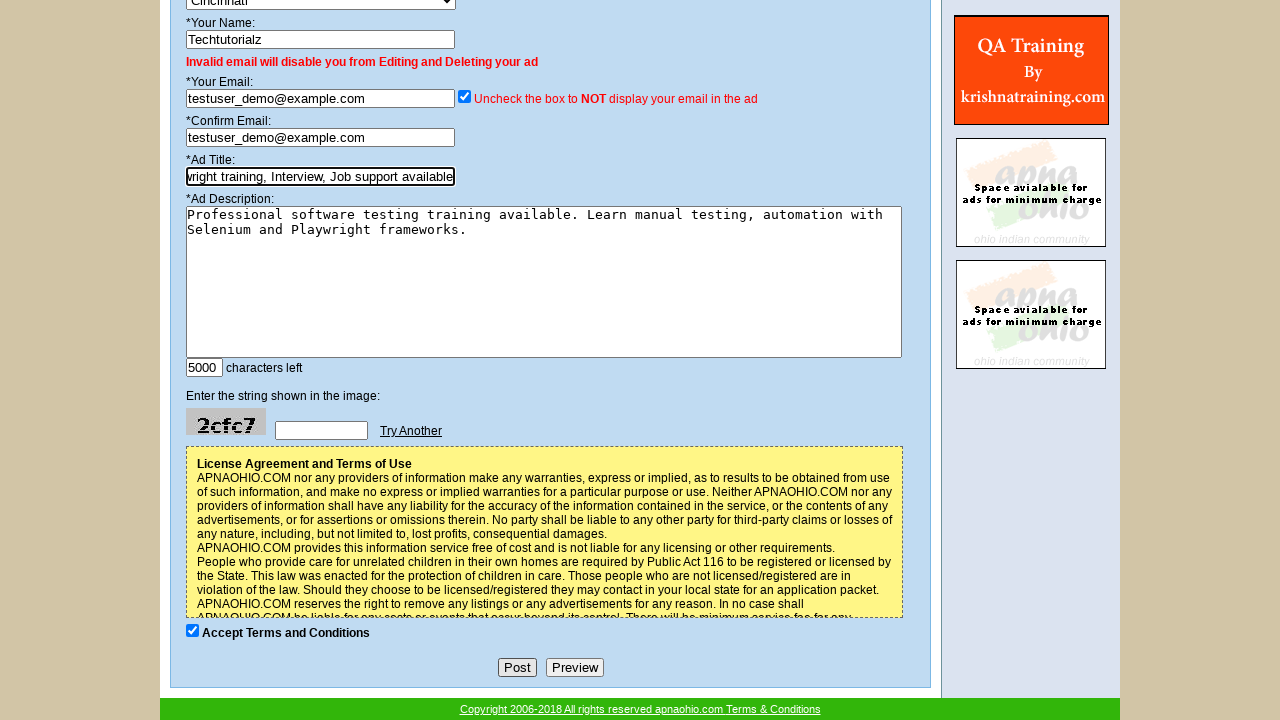

Waited 2 seconds for ad submission to process
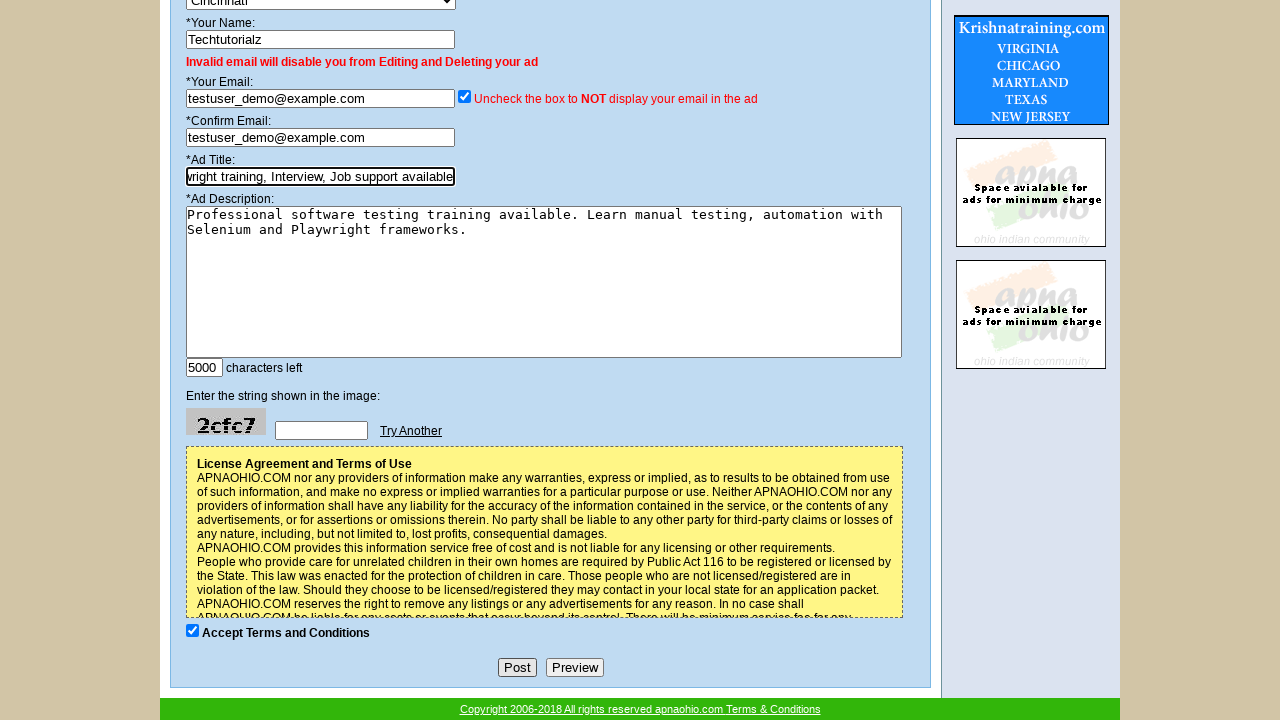

Navigated to new ad page for city iteration 2
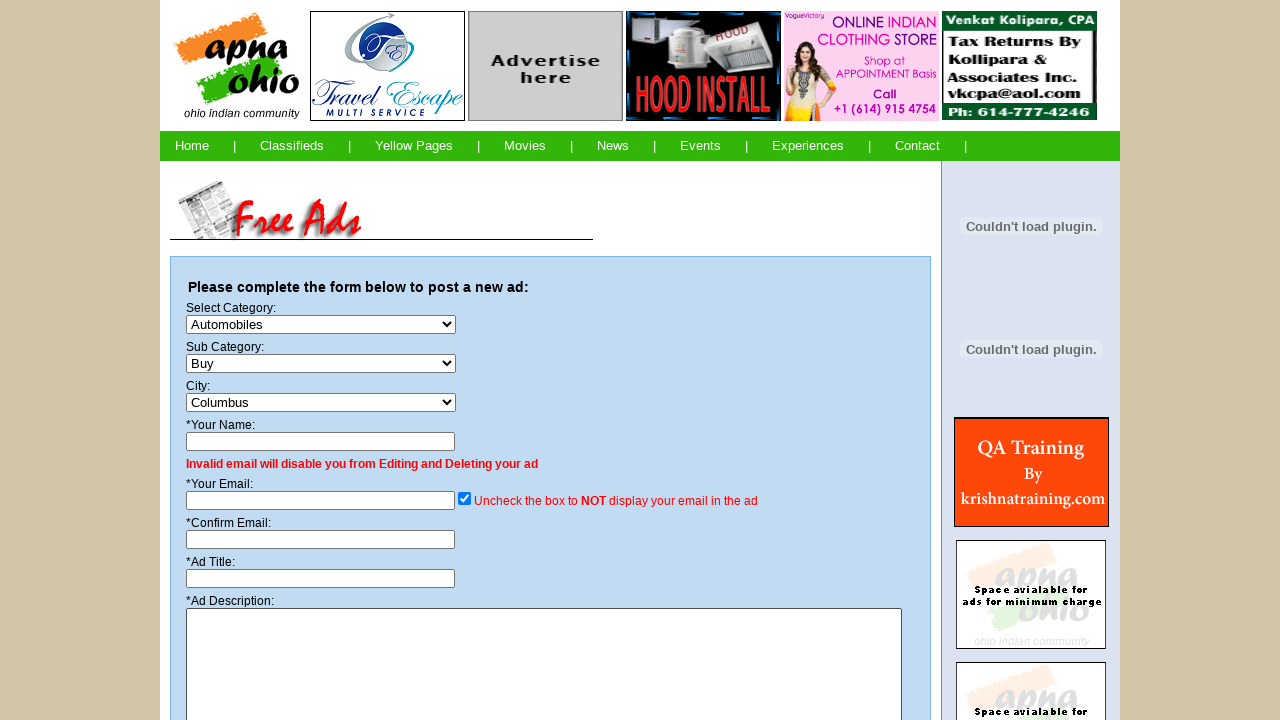

Selected 'Computer Training' from category dropdown on #category
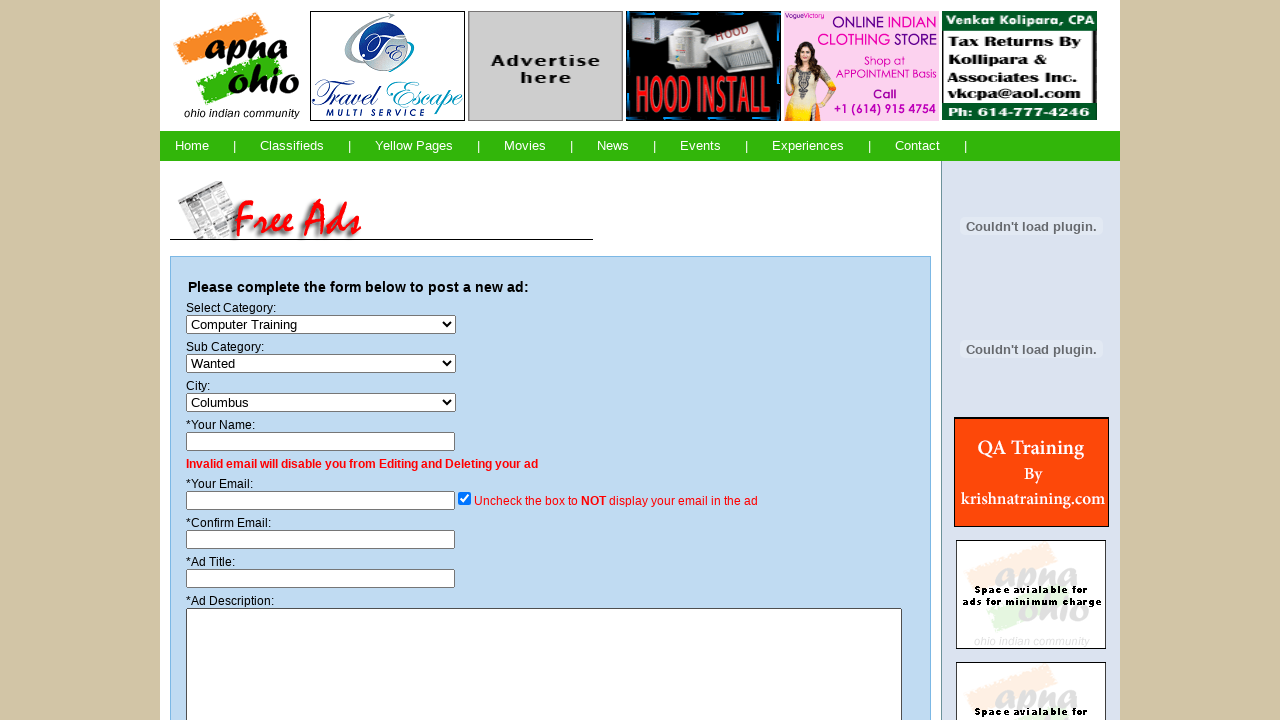

Selected 'Available' from sub-category dropdown on #subcat
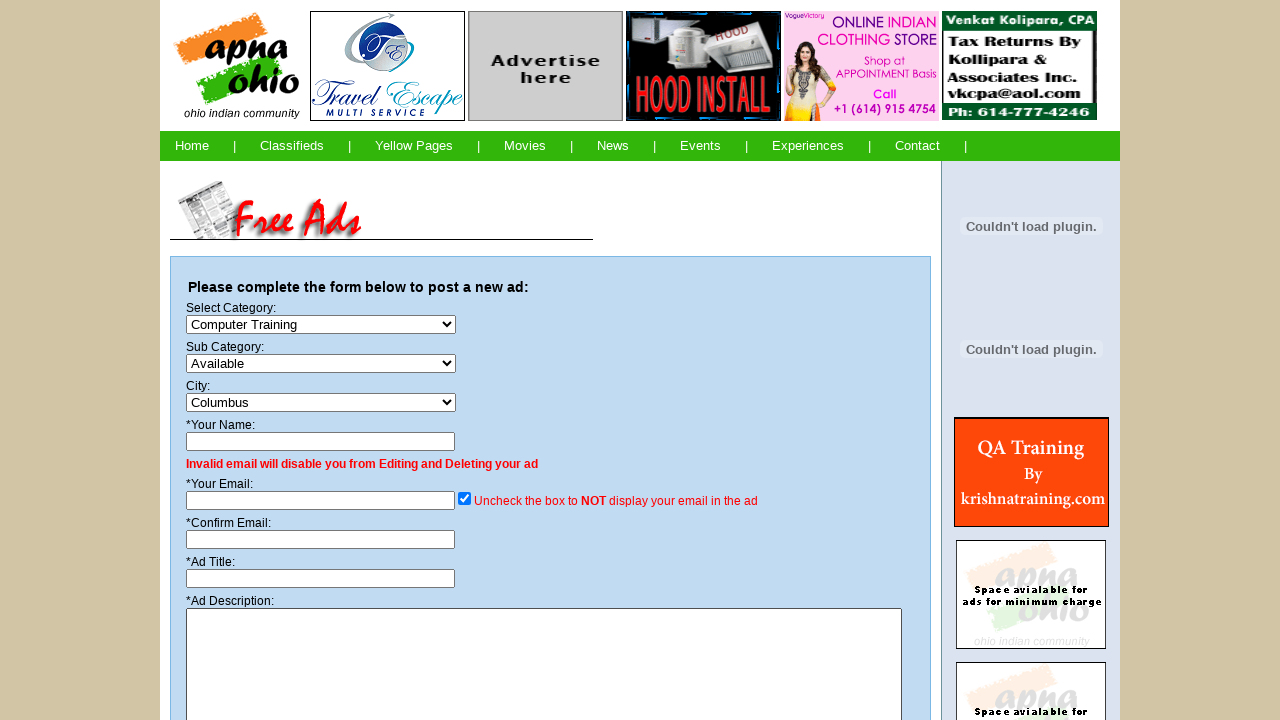

Filled 'Your Name' field with 'Techtutorialz' on input[name='name']
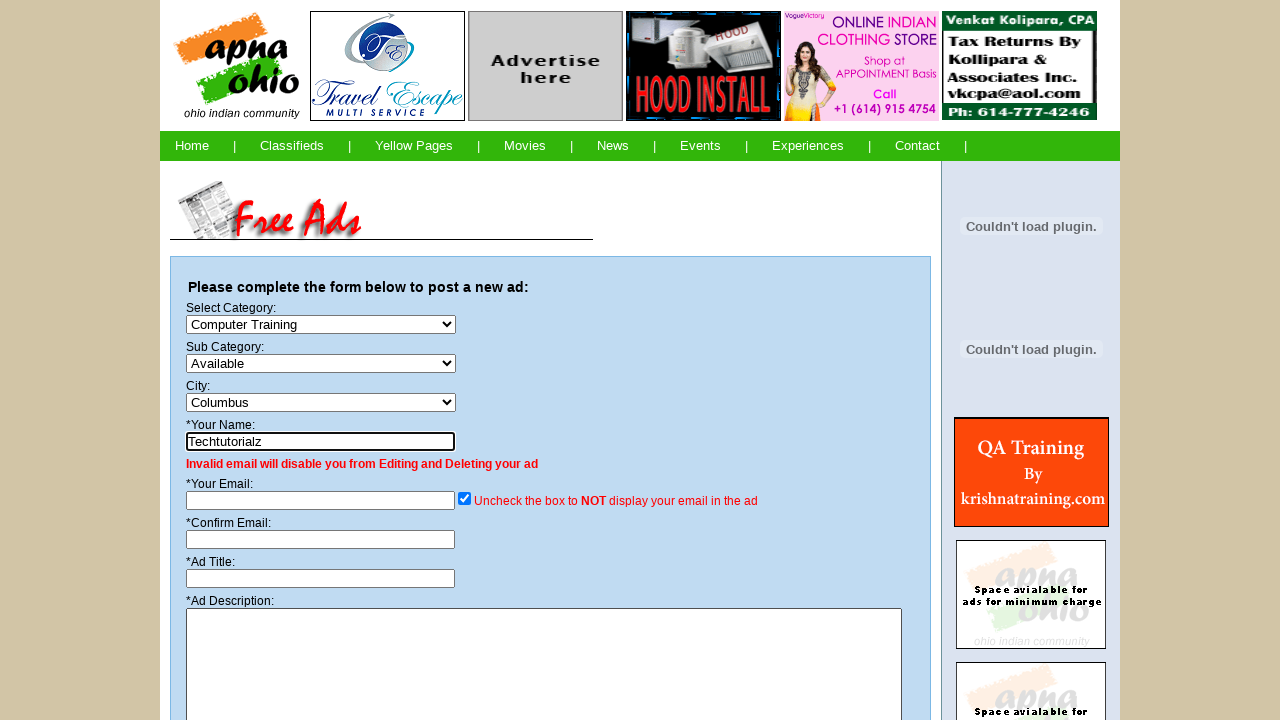

Filled 'Your Email' field with 'testuser_demo@example.com' on input[name='email']
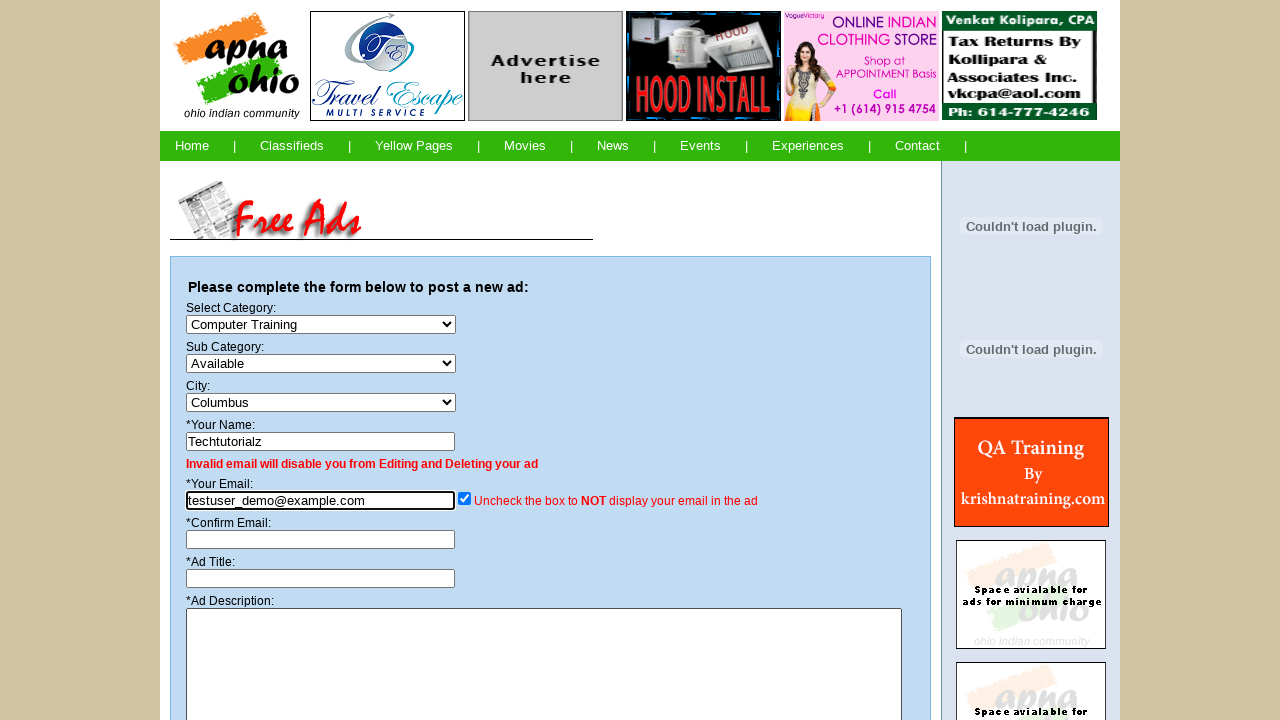

Filled 'Confirm Email' field with 'testuser_demo@example.com' on input[name='email2']
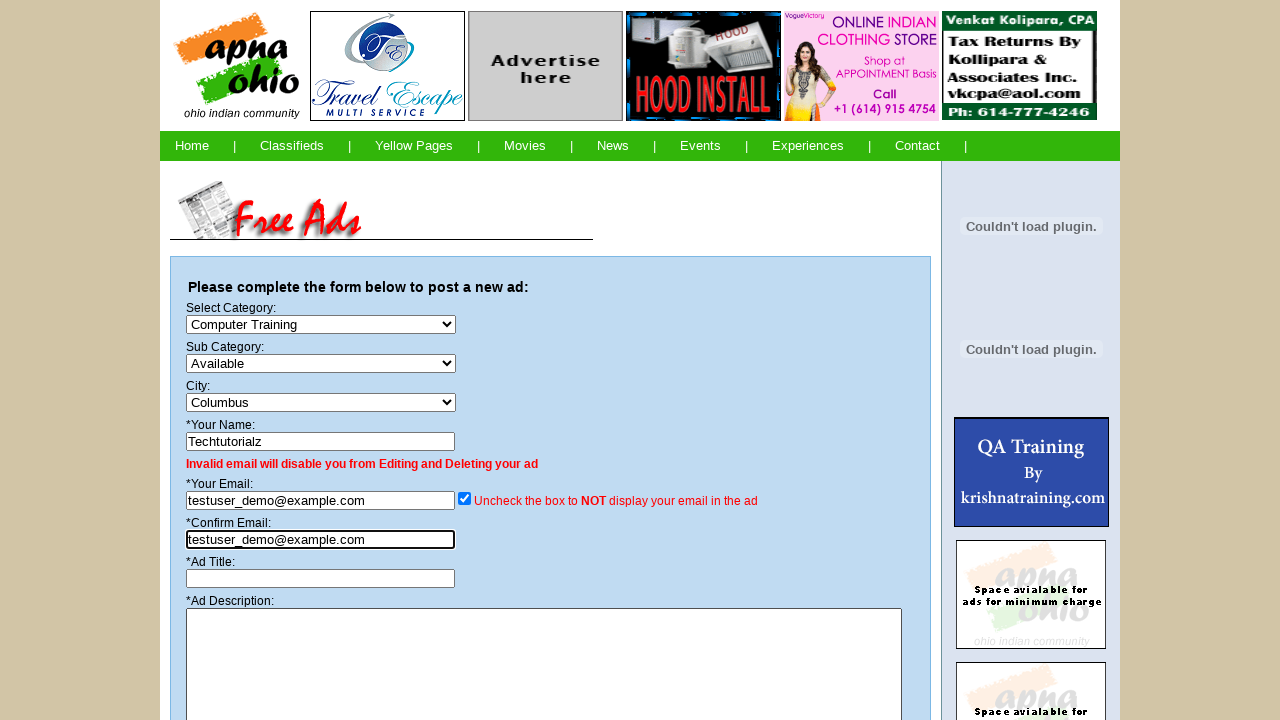

Filled 'Ad Title' field with training course details on #title
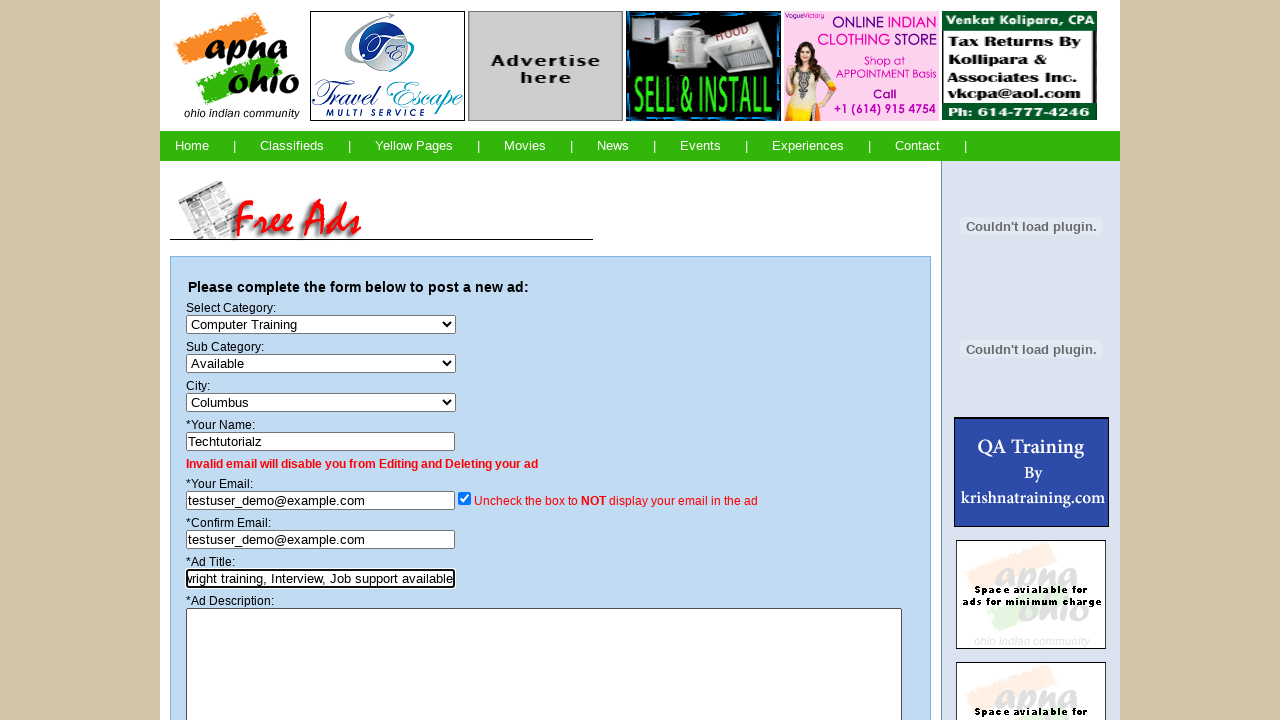

Filled 'Description' field with training course description on textarea[name='desc']
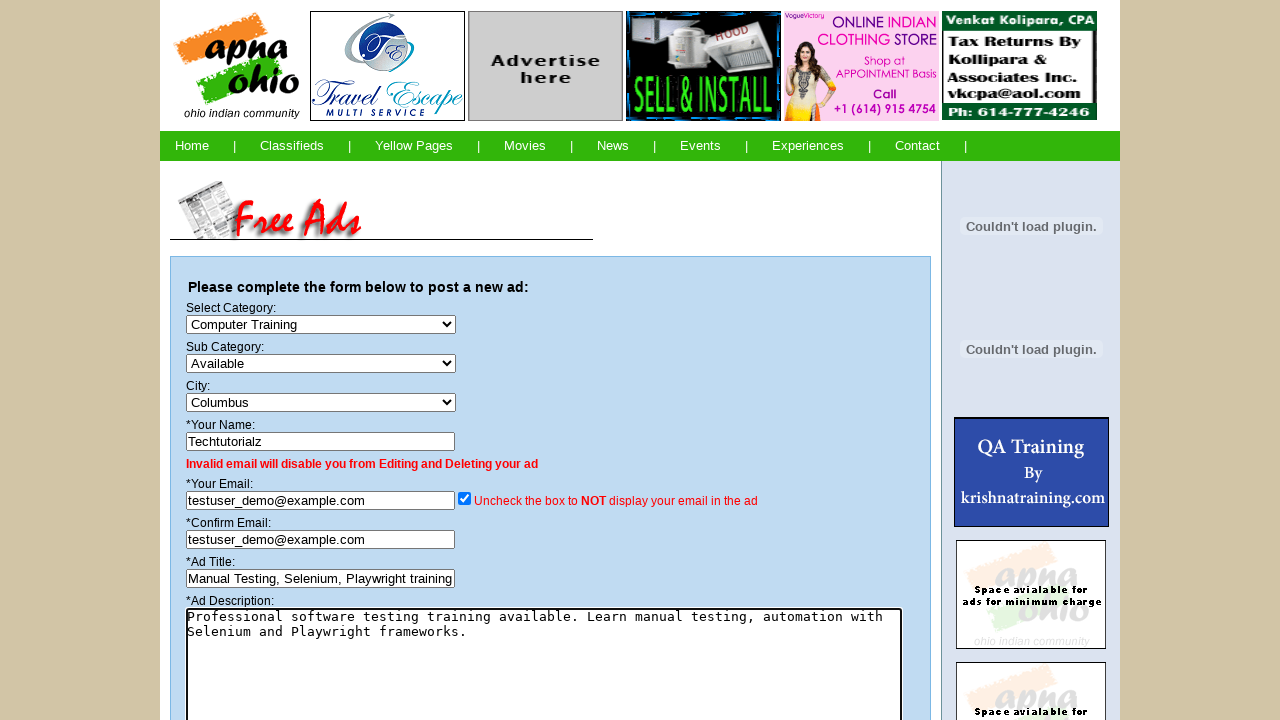

Selected 'Dayton' from city dropdown on select[name='city']
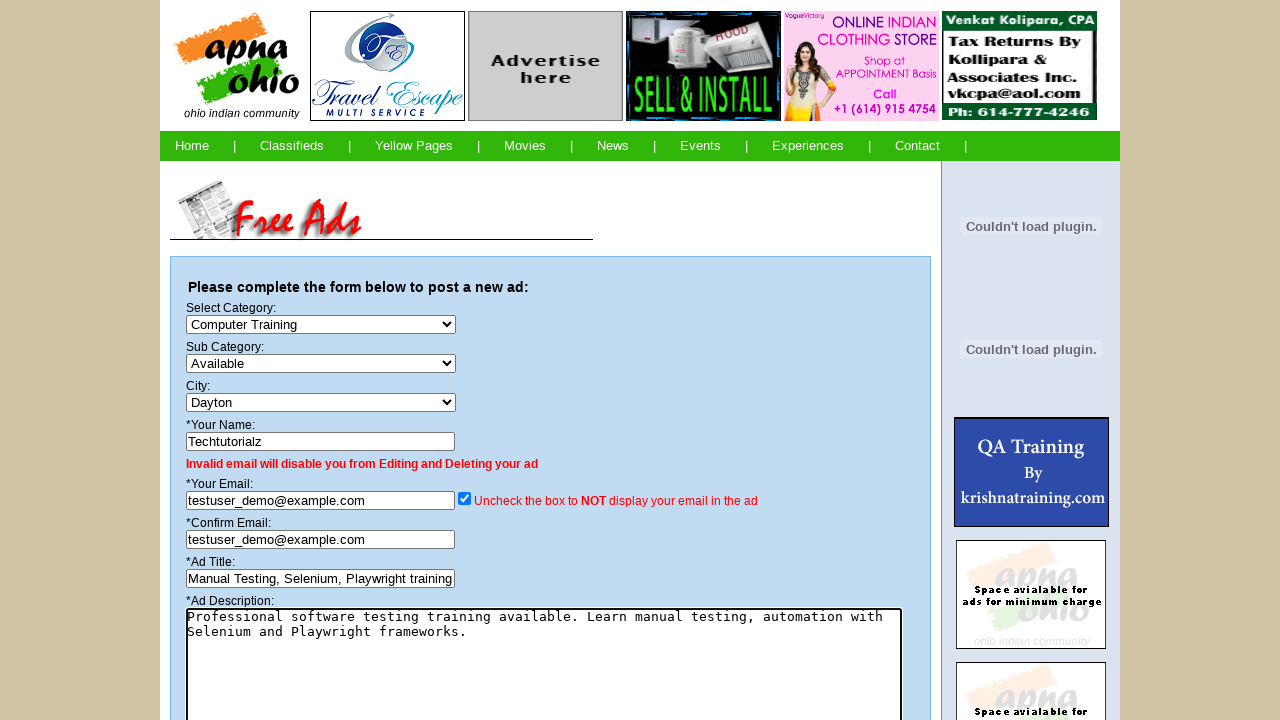

Checked 'Terms and Conditions' checkbox at (192, 630) on input[name='TAC']
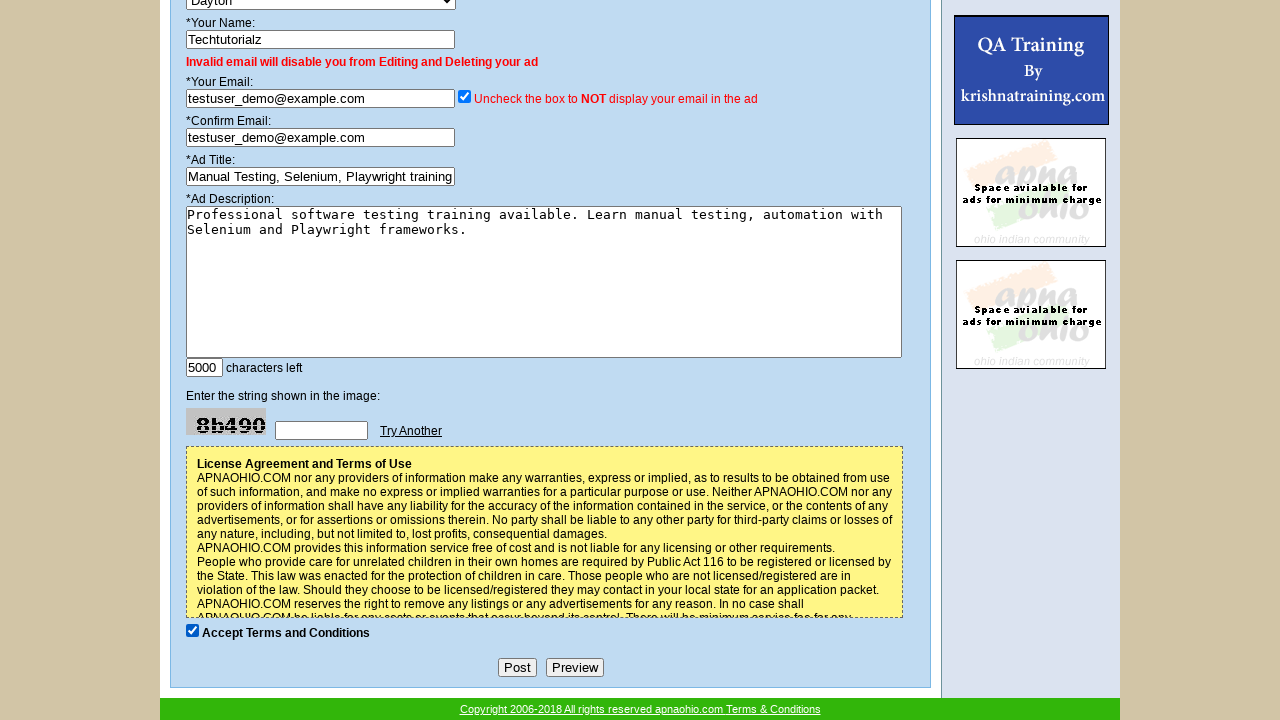

Waited 7 seconds for dynamic content and captcha to load
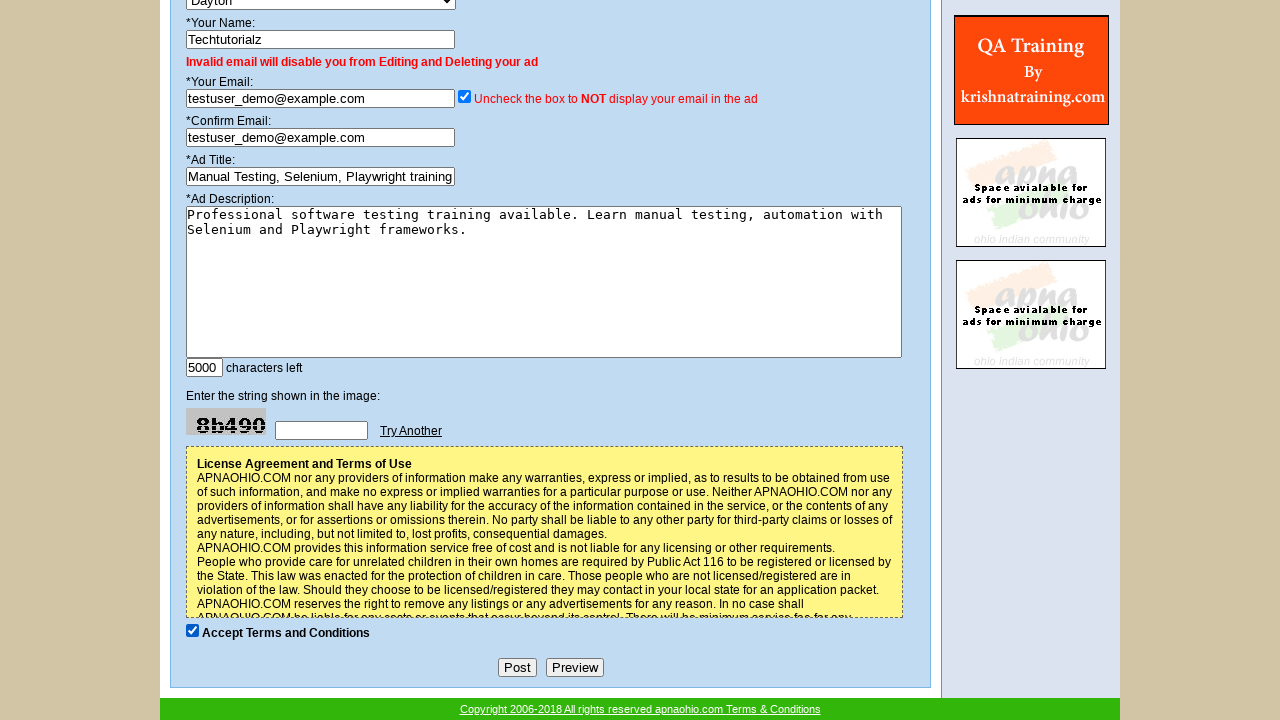

Clicked submit button to post ad for Dayton at (517, 668) on input[type='submit']
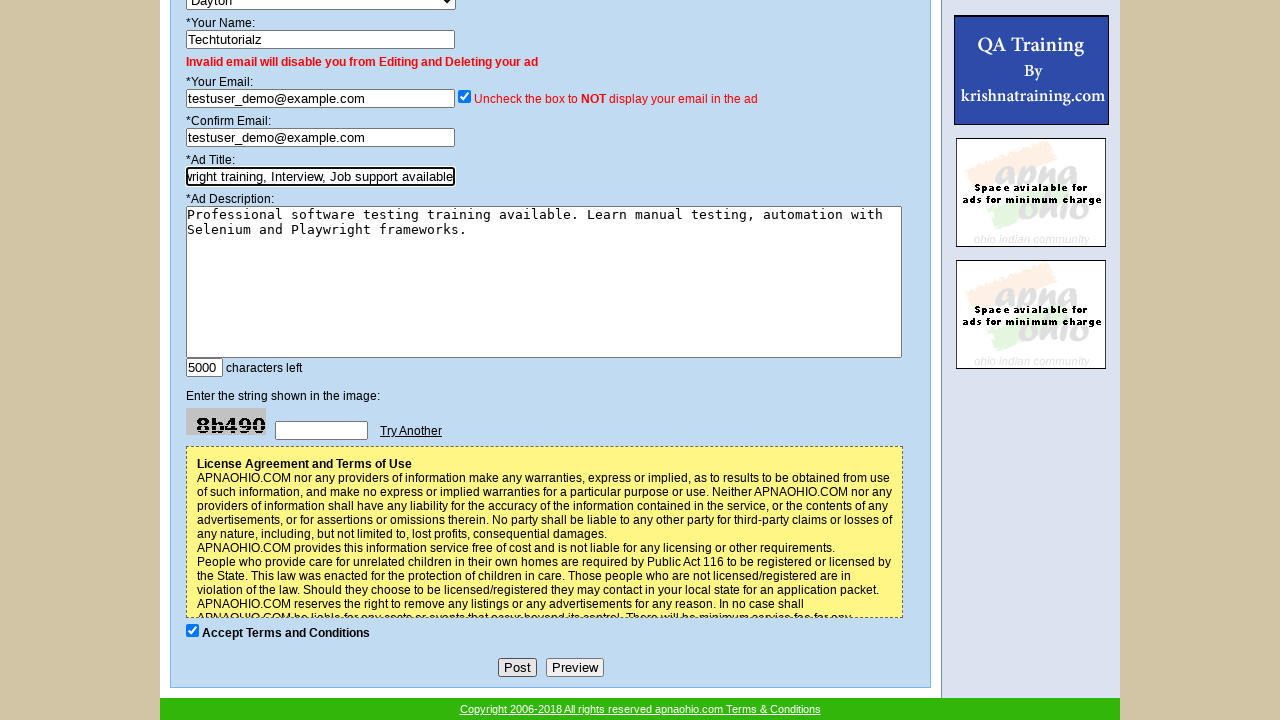

Waited 2 seconds for ad submission to process
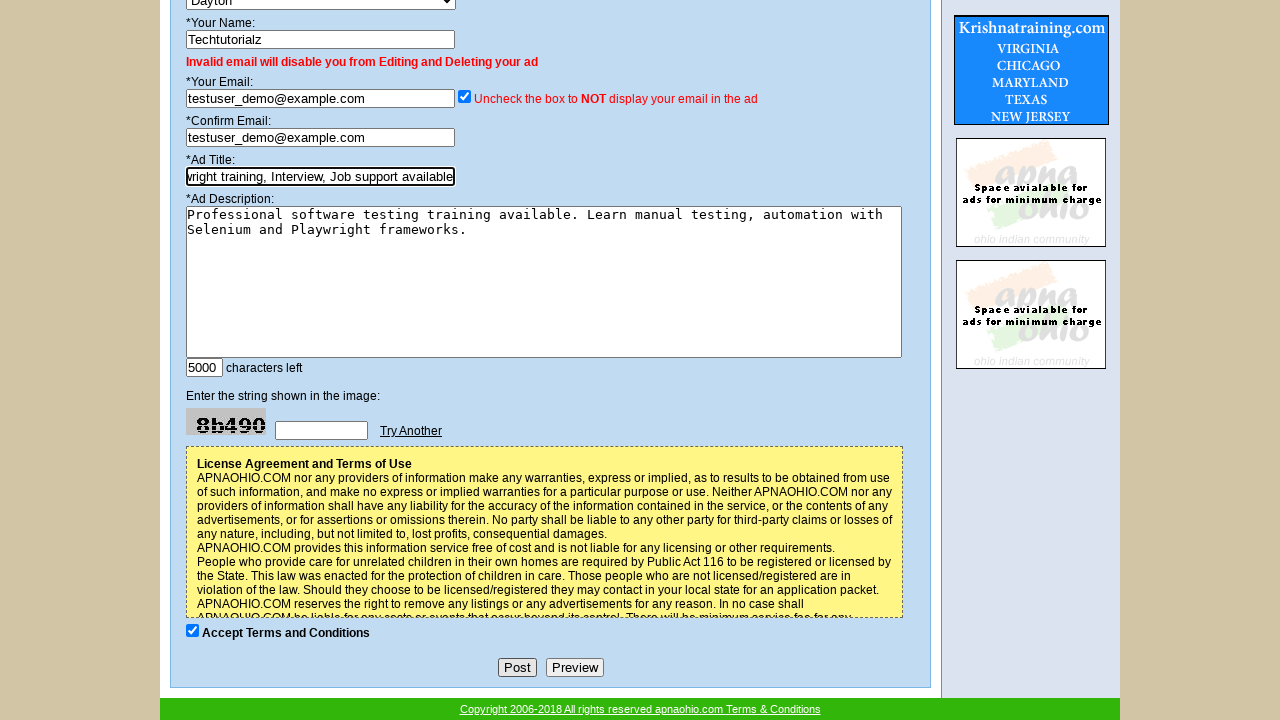

Navigated to new ad page for city iteration 3
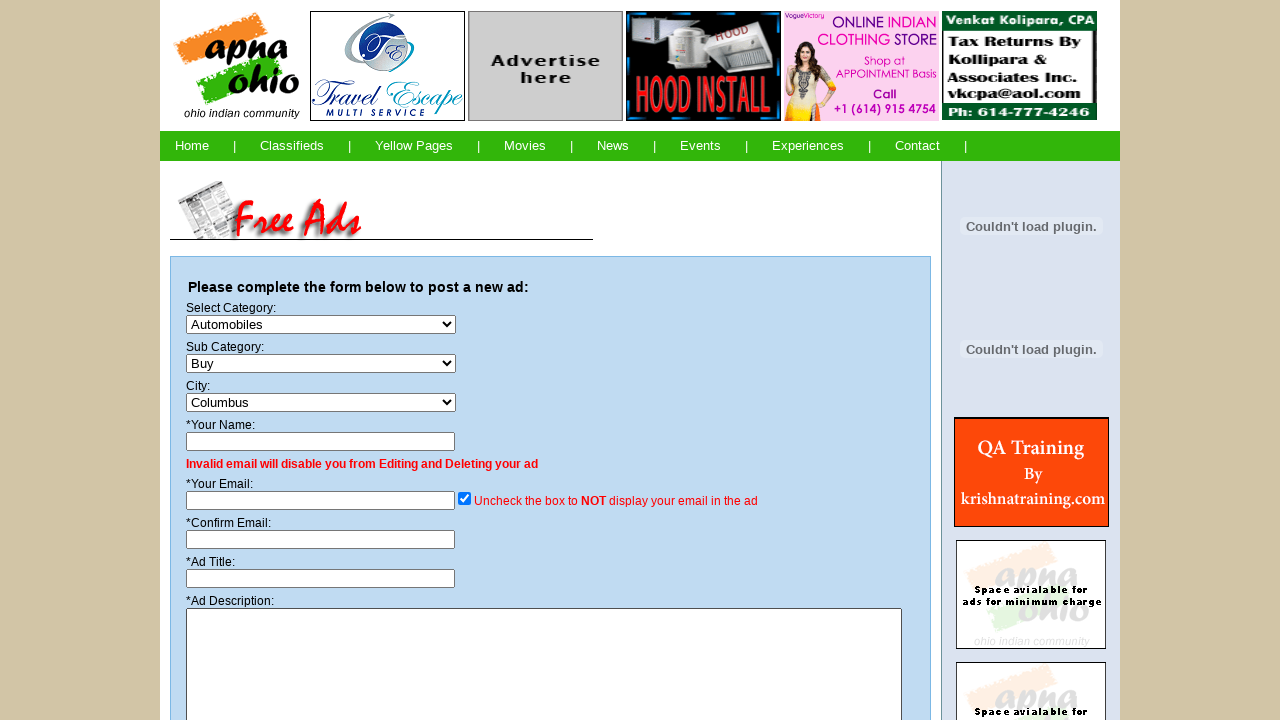

Selected 'Computer Training' from category dropdown on #category
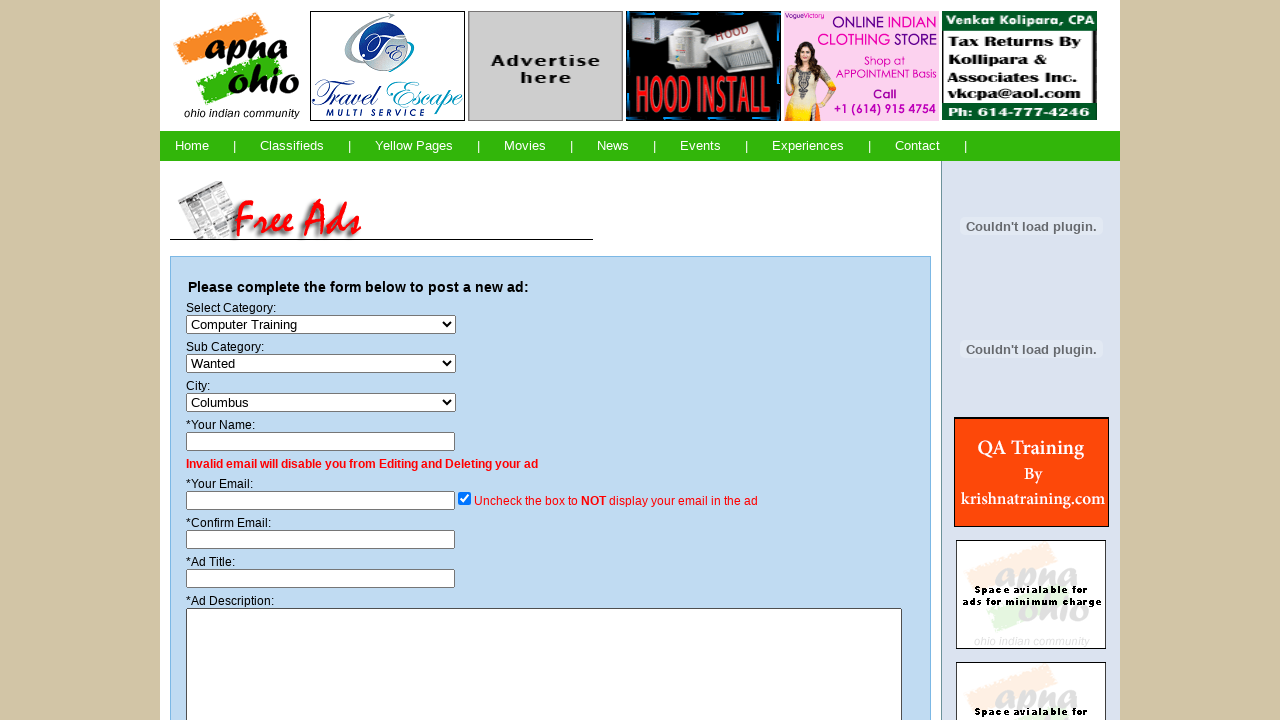

Selected 'Available' from sub-category dropdown on #subcat
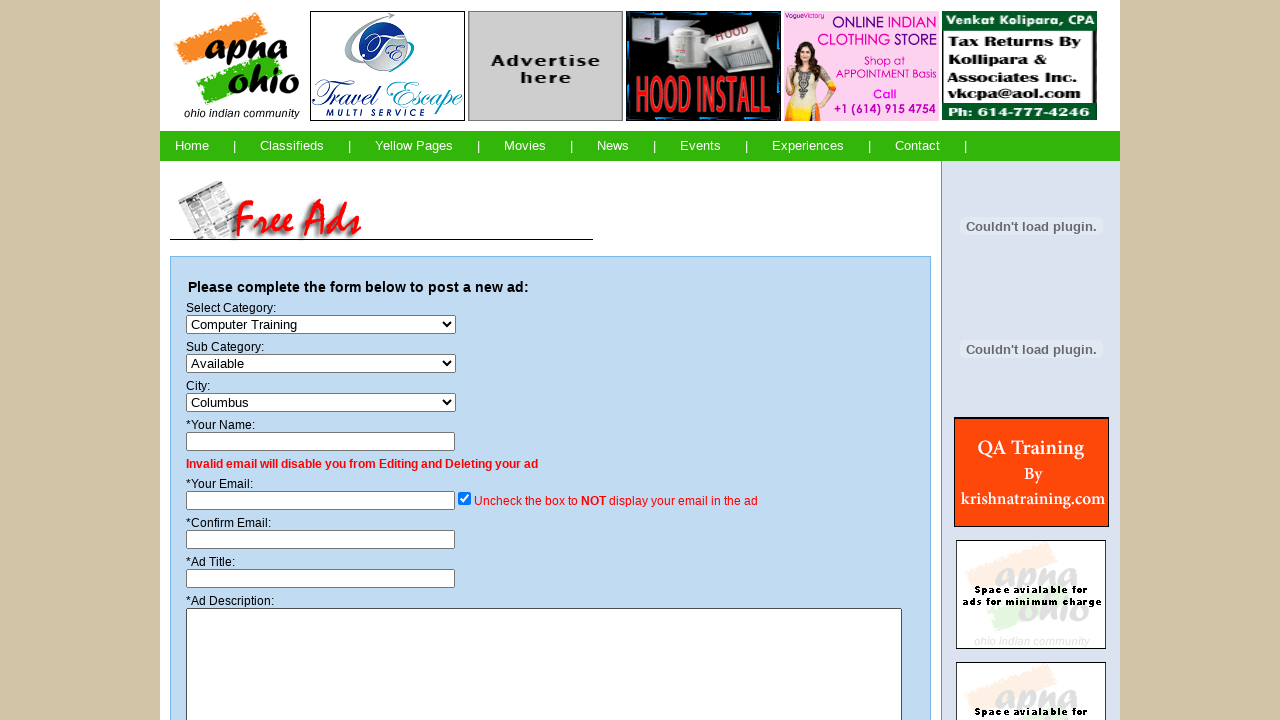

Filled 'Your Name' field with 'Techtutorialz' on input[name='name']
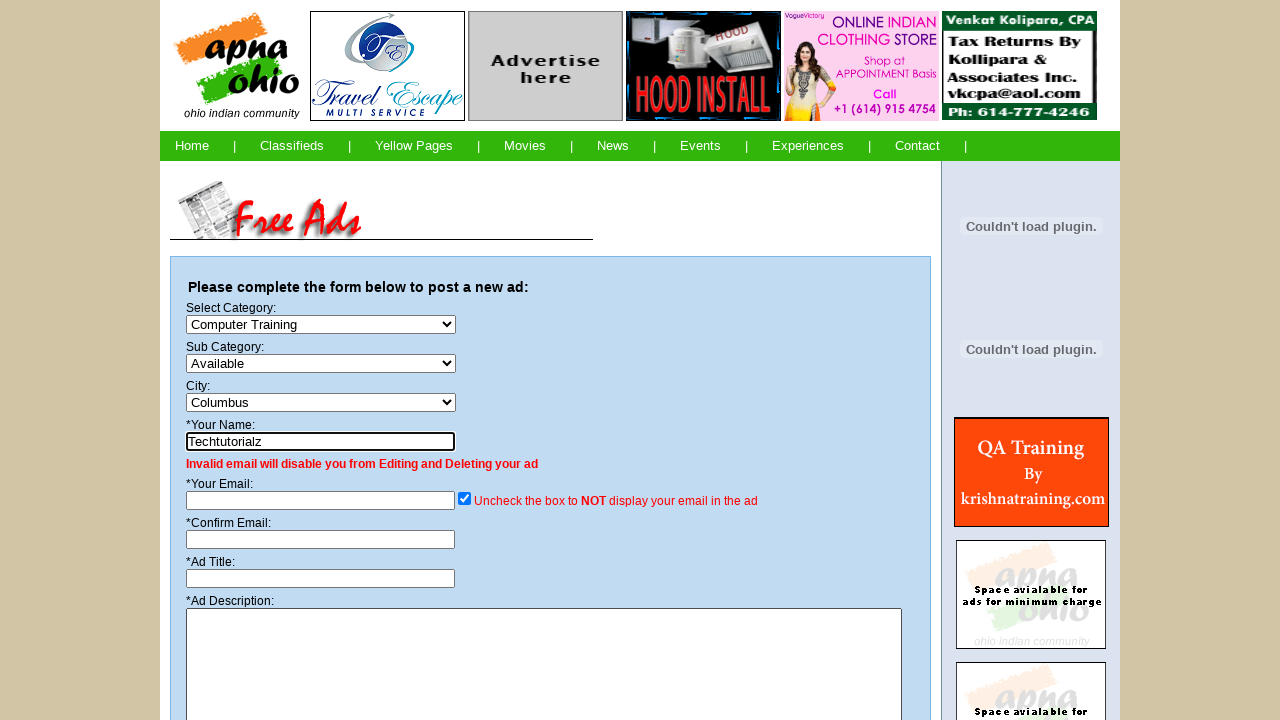

Filled 'Your Email' field with 'testuser_demo@example.com' on input[name='email']
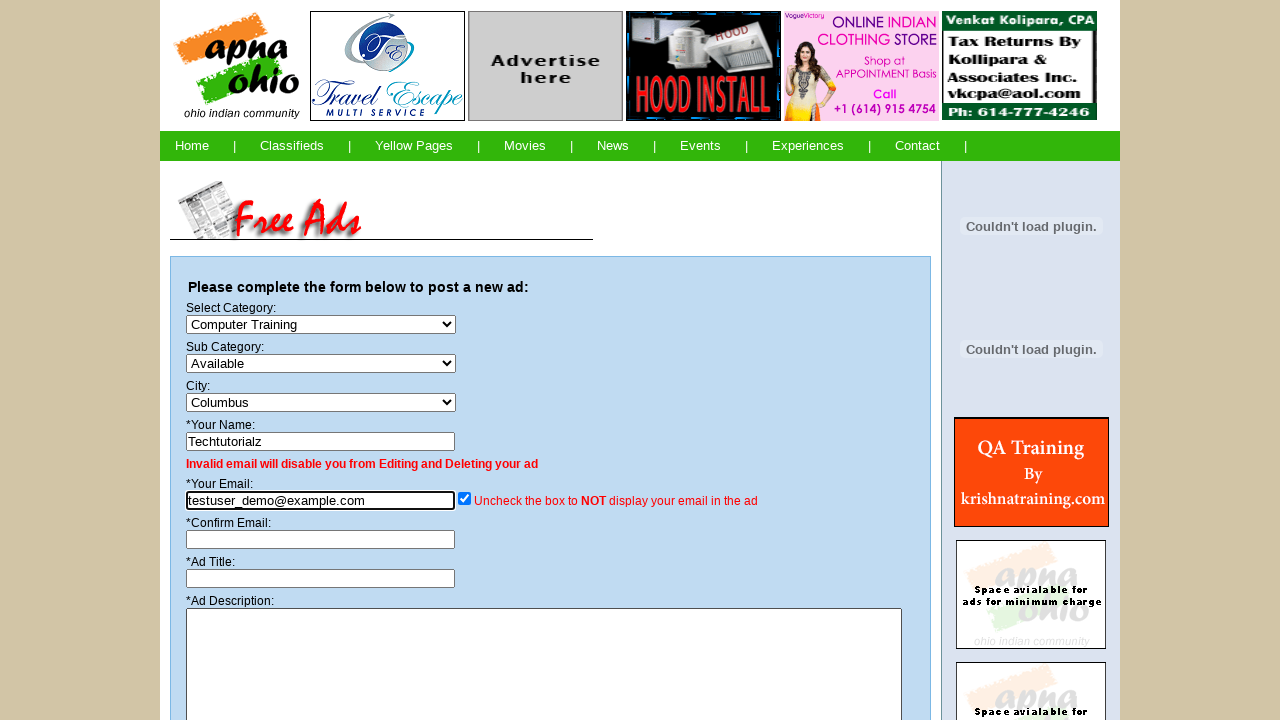

Filled 'Confirm Email' field with 'testuser_demo@example.com' on input[name='email2']
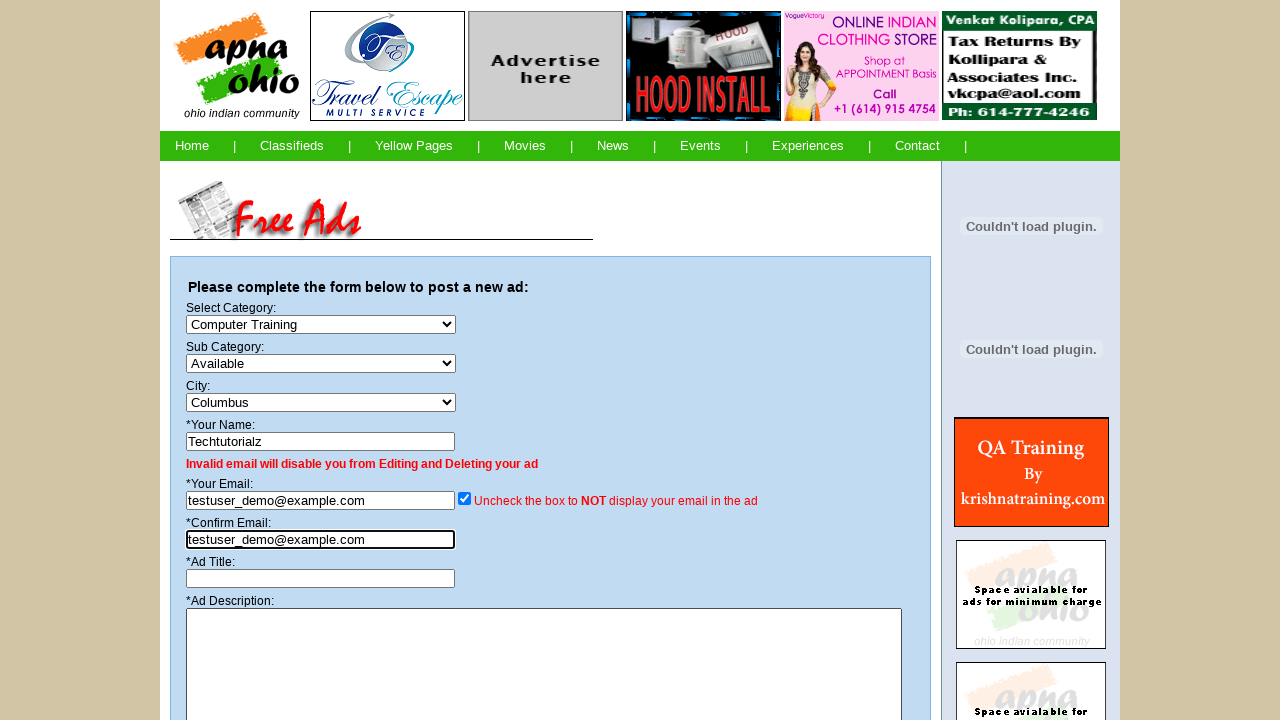

Filled 'Ad Title' field with training course details on #title
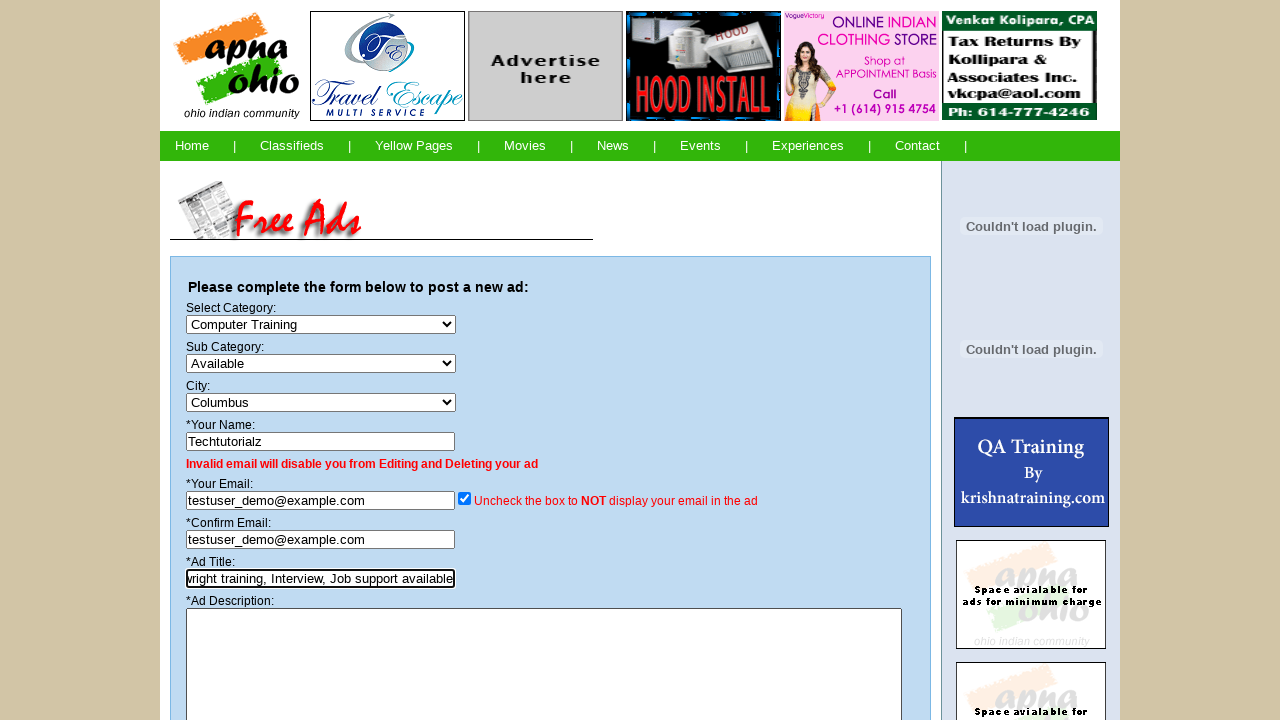

Filled 'Description' field with training course description on textarea[name='desc']
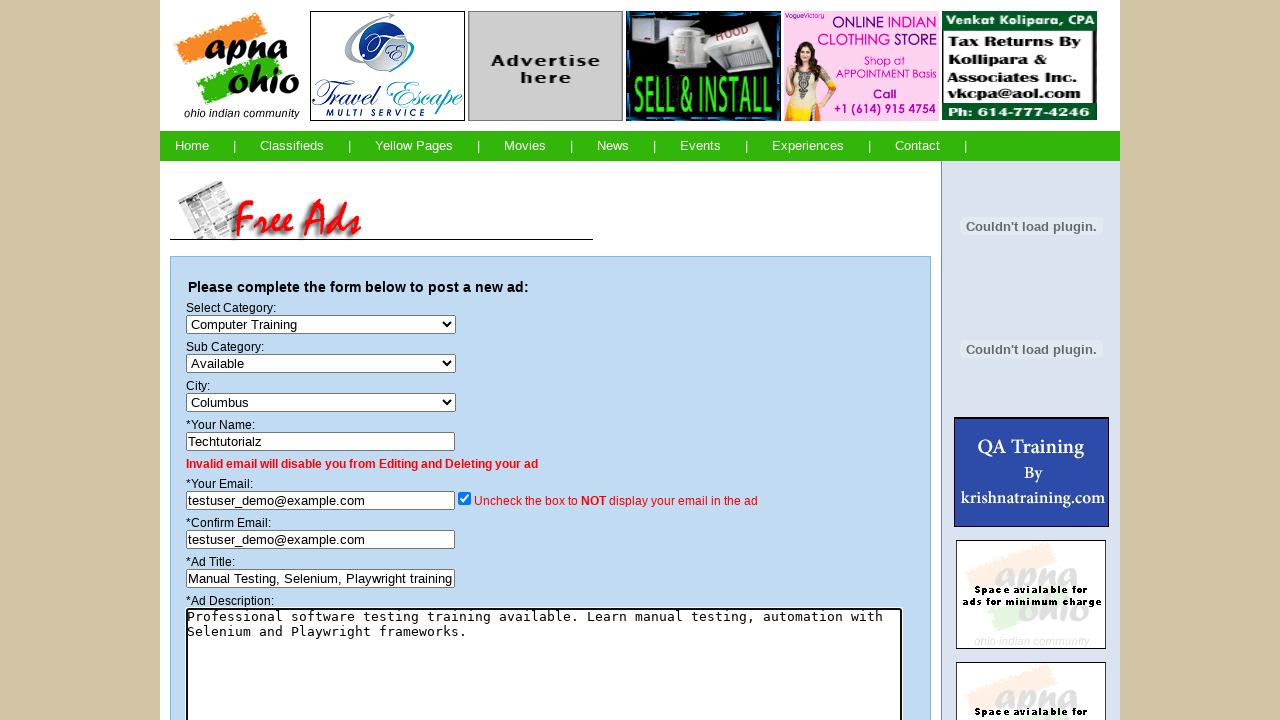

Selected 'Cleveland' from city dropdown on select[name='city']
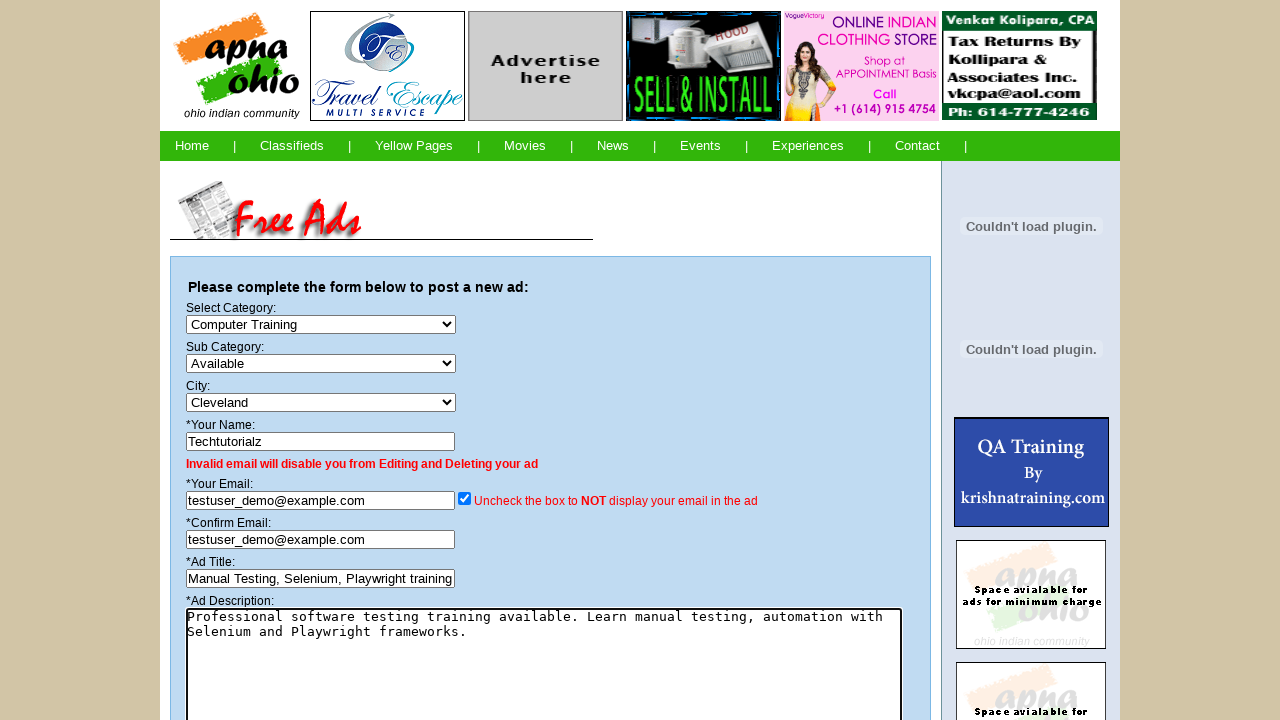

Checked 'Terms and Conditions' checkbox at (192, 630) on input[name='TAC']
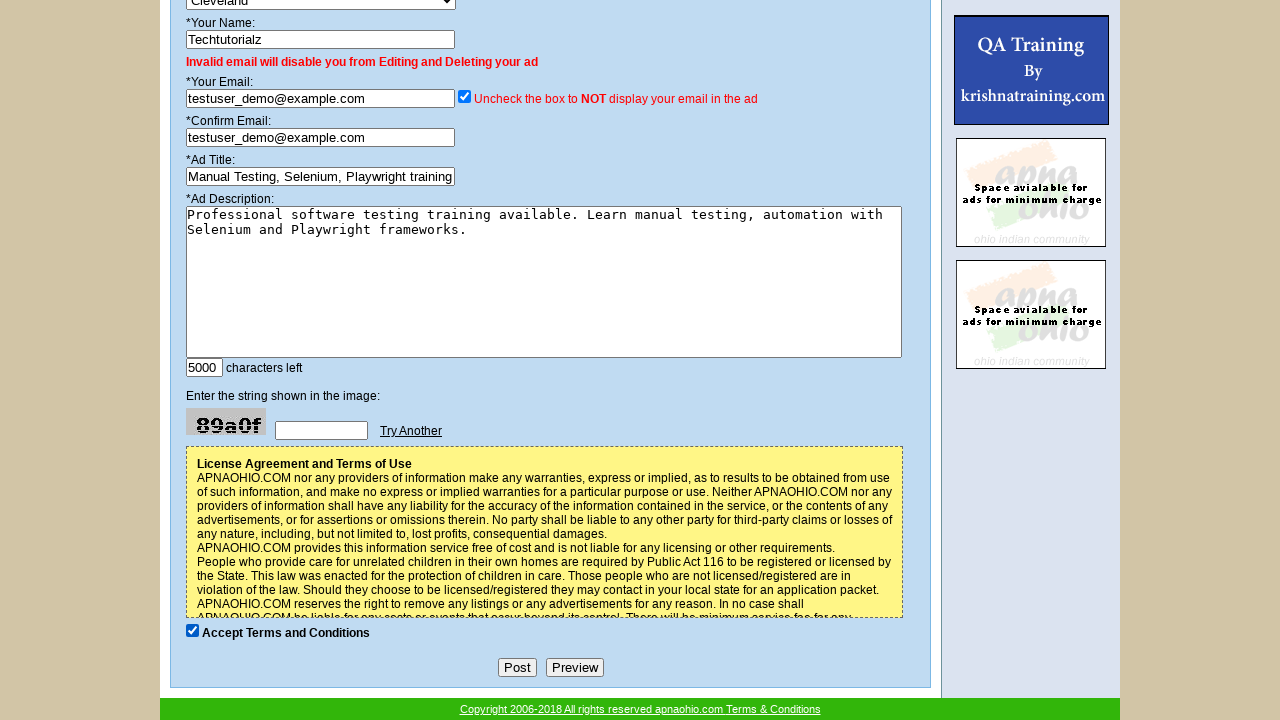

Waited 7 seconds for dynamic content and captcha to load
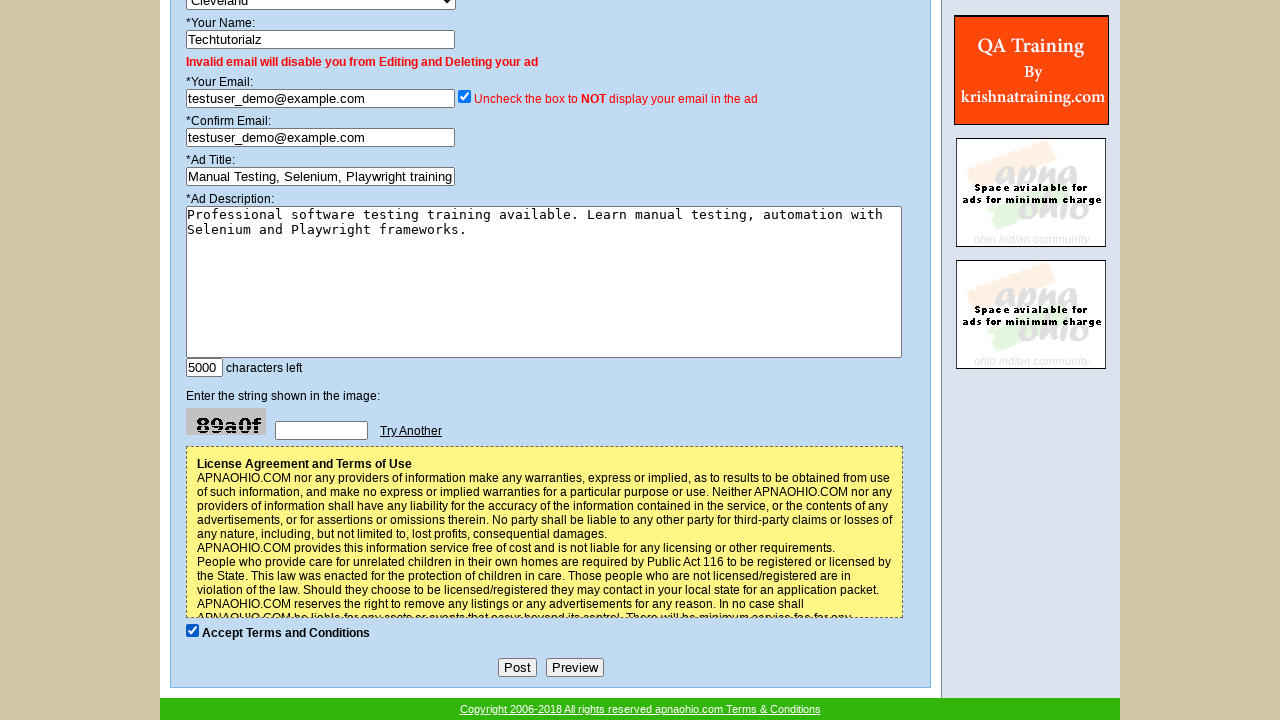

Clicked submit button to post ad for Cleveland at (517, 668) on input[type='submit']
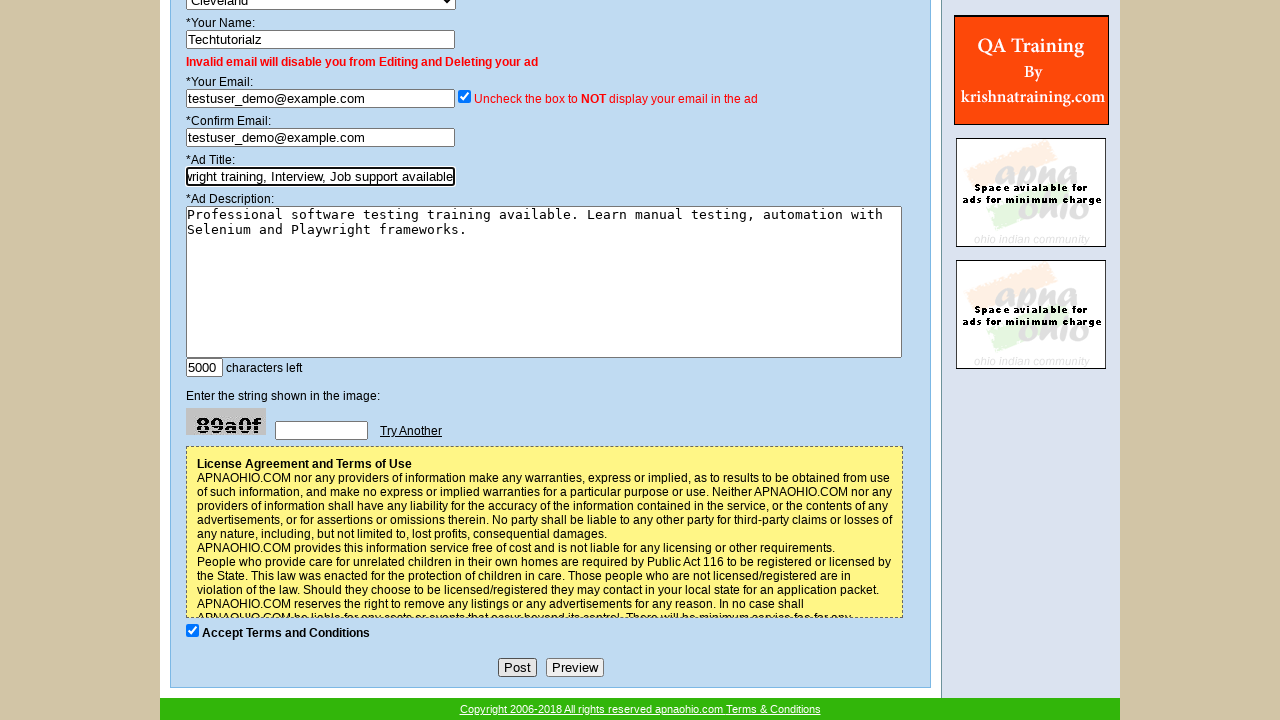

Waited 2 seconds for ad submission to process
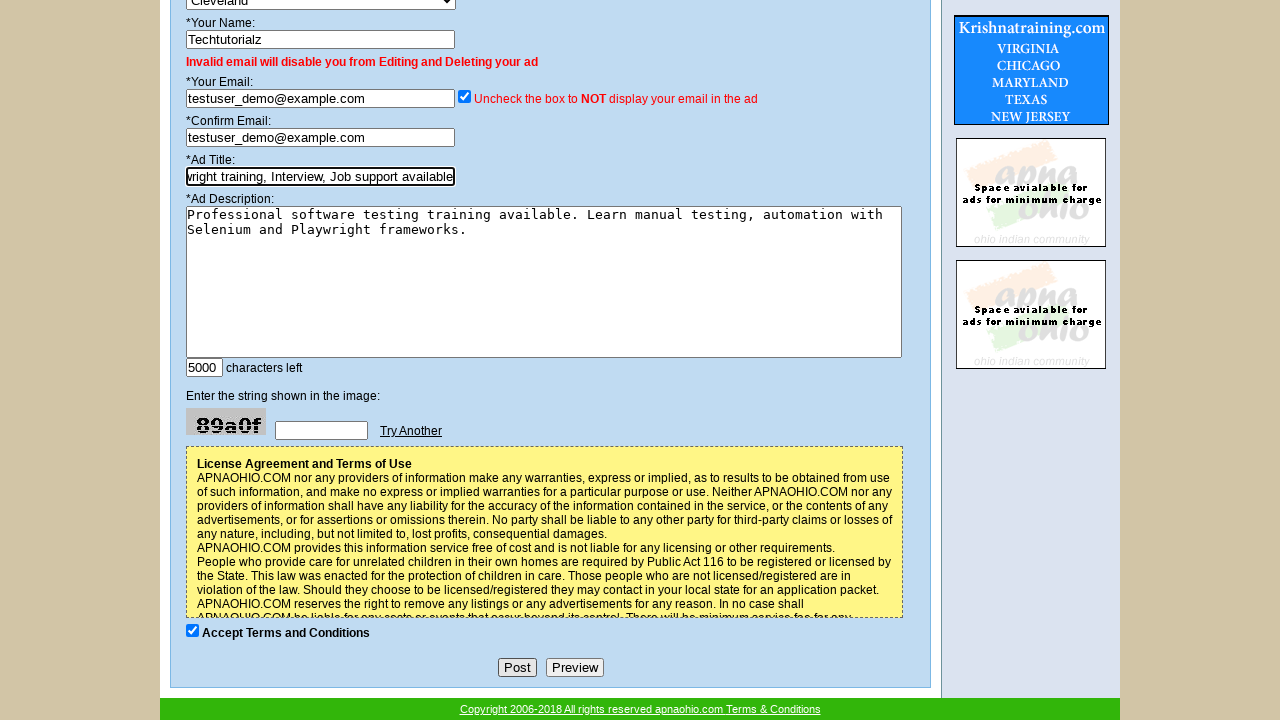

Navigated to new ad page for city iteration 4
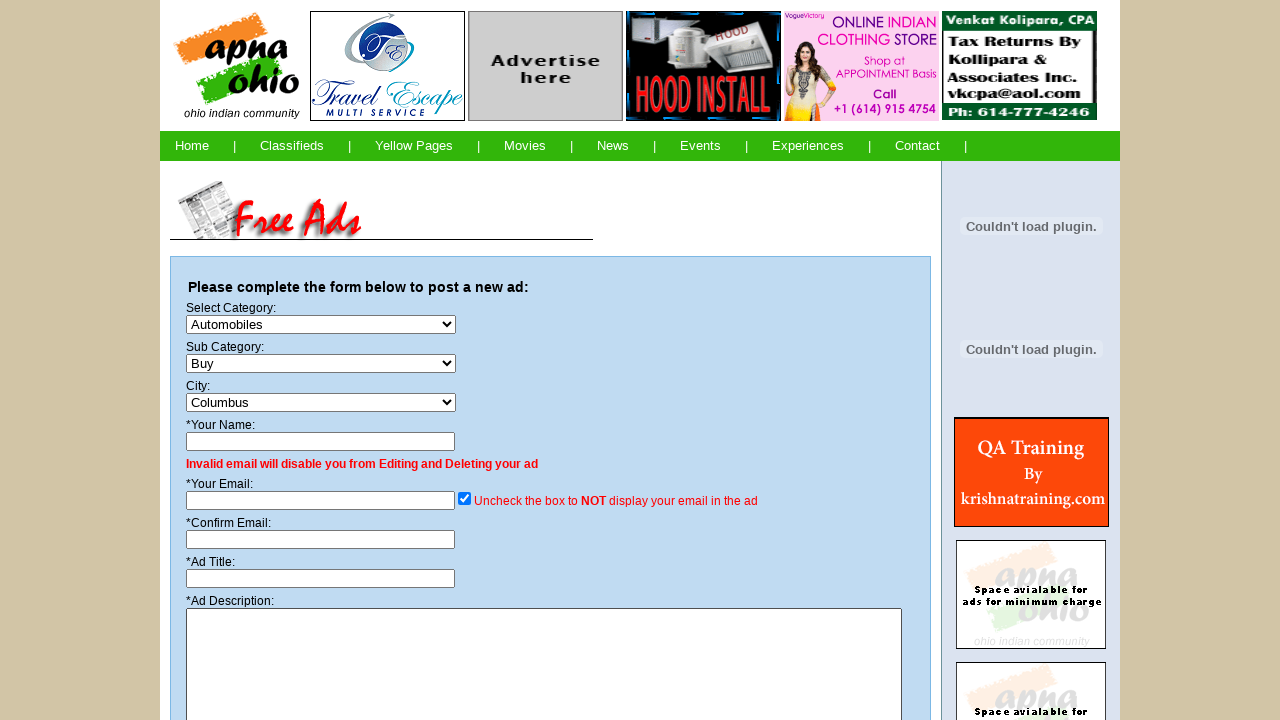

Selected 'Computer Training' from category dropdown on #category
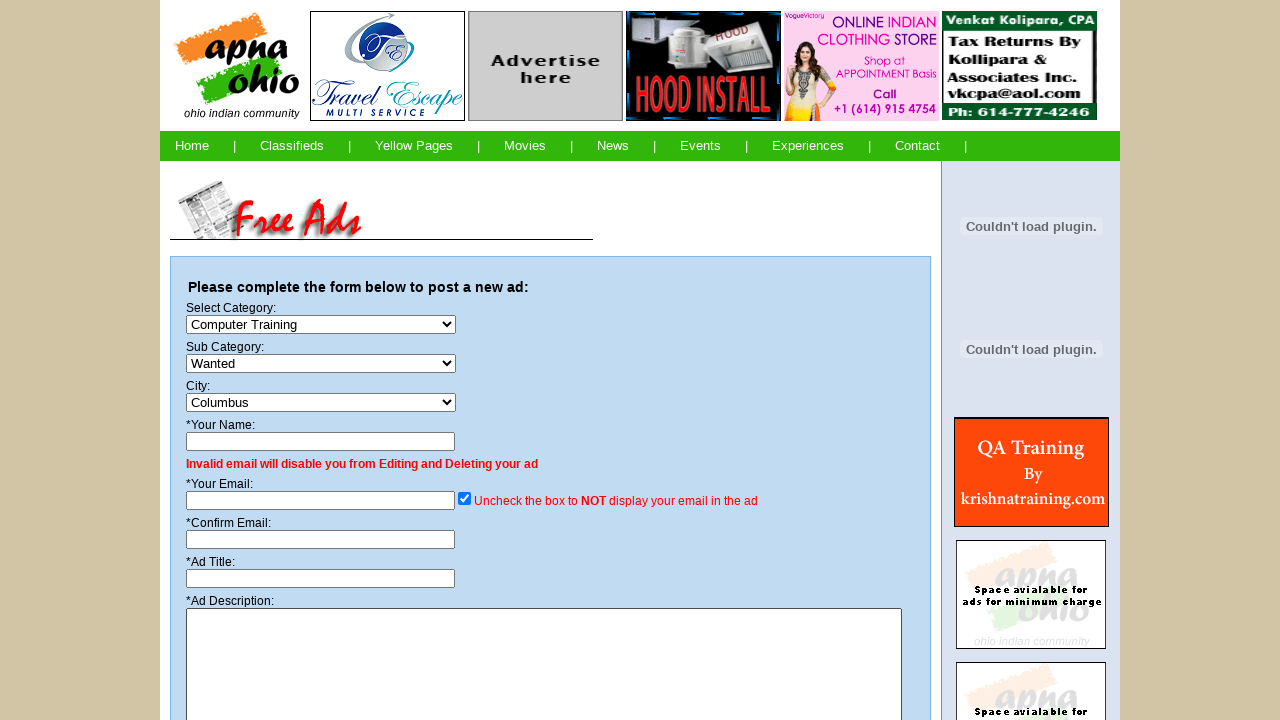

Selected 'Available' from sub-category dropdown on #subcat
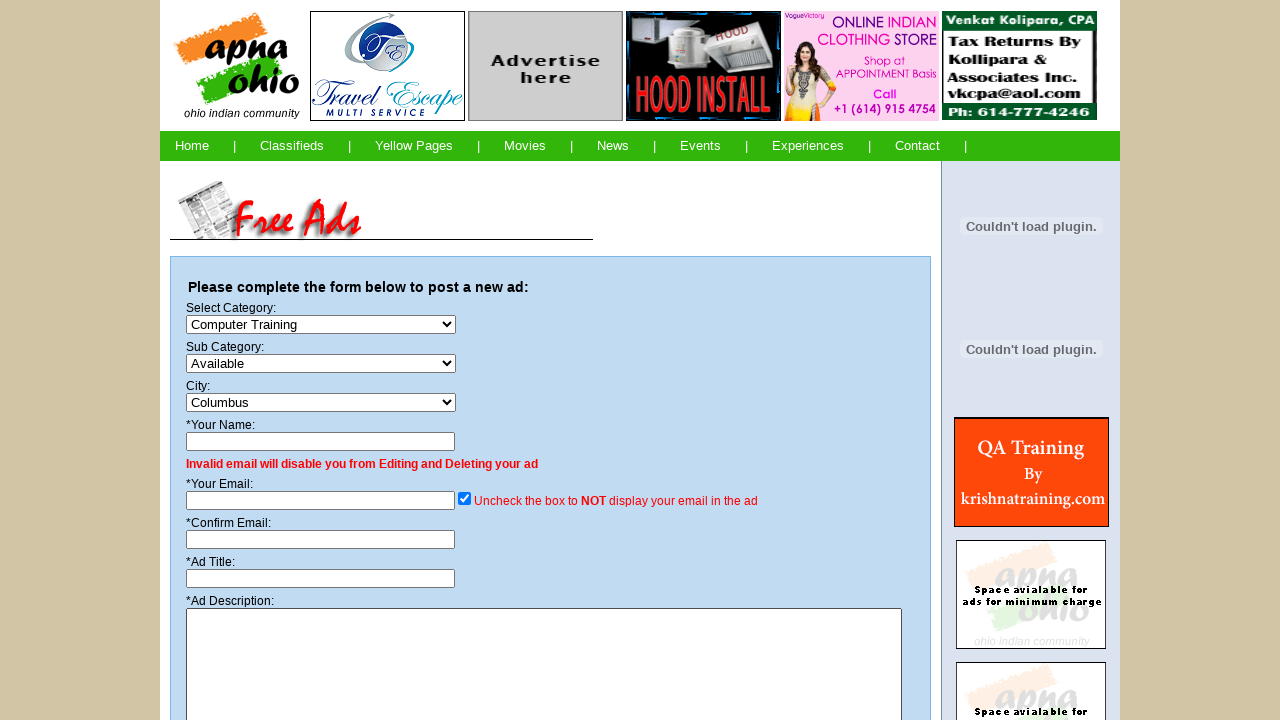

Filled 'Your Name' field with 'Techtutorialz' on input[name='name']
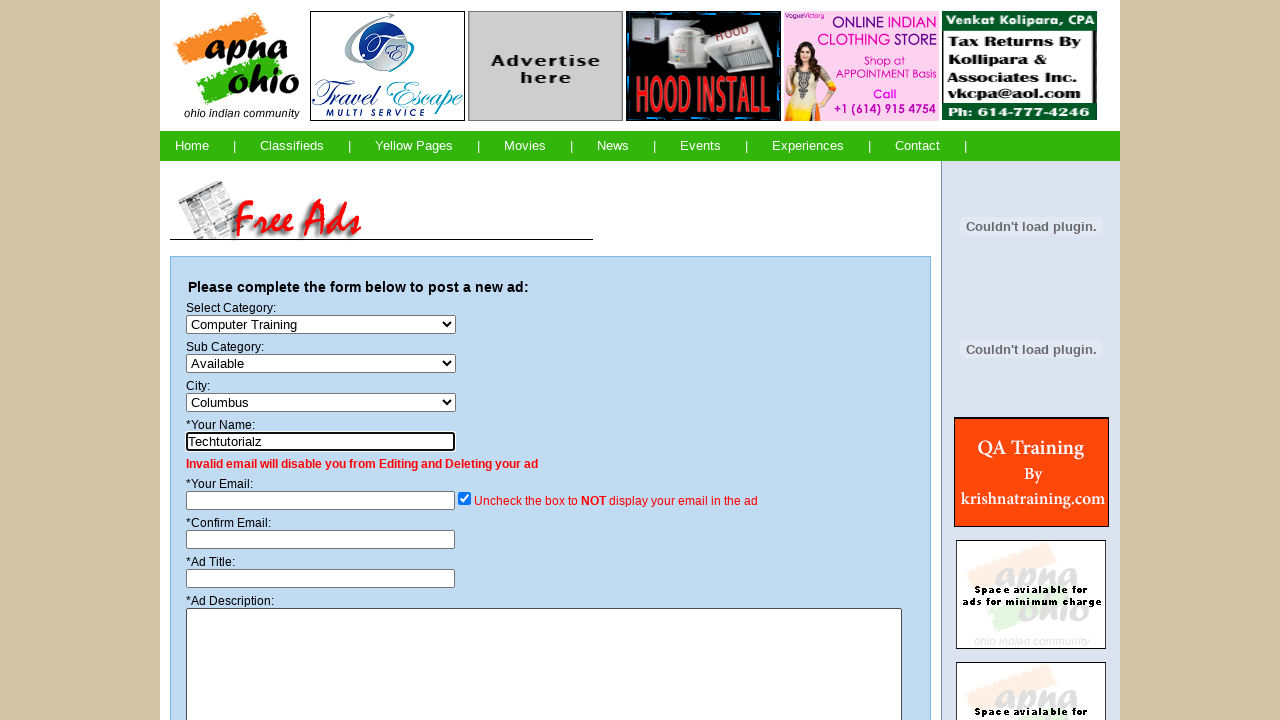

Filled 'Your Email' field with 'testuser_demo@example.com' on input[name='email']
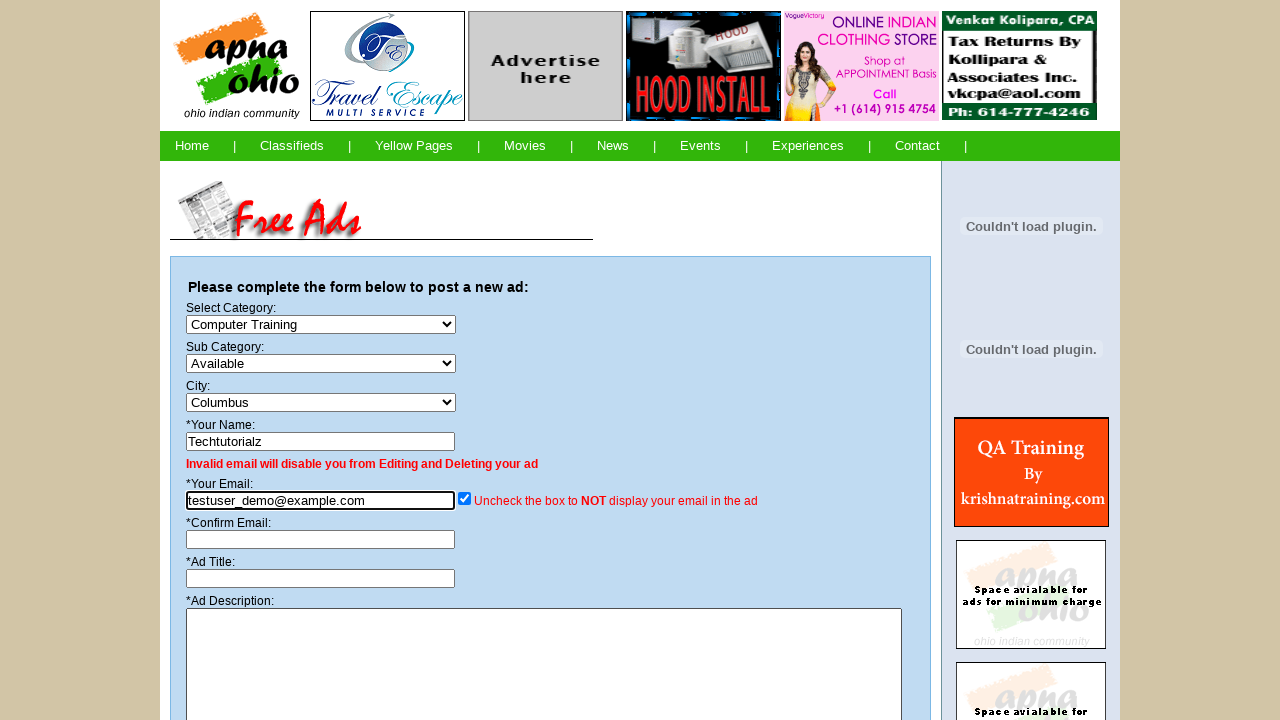

Filled 'Confirm Email' field with 'testuser_demo@example.com' on input[name='email2']
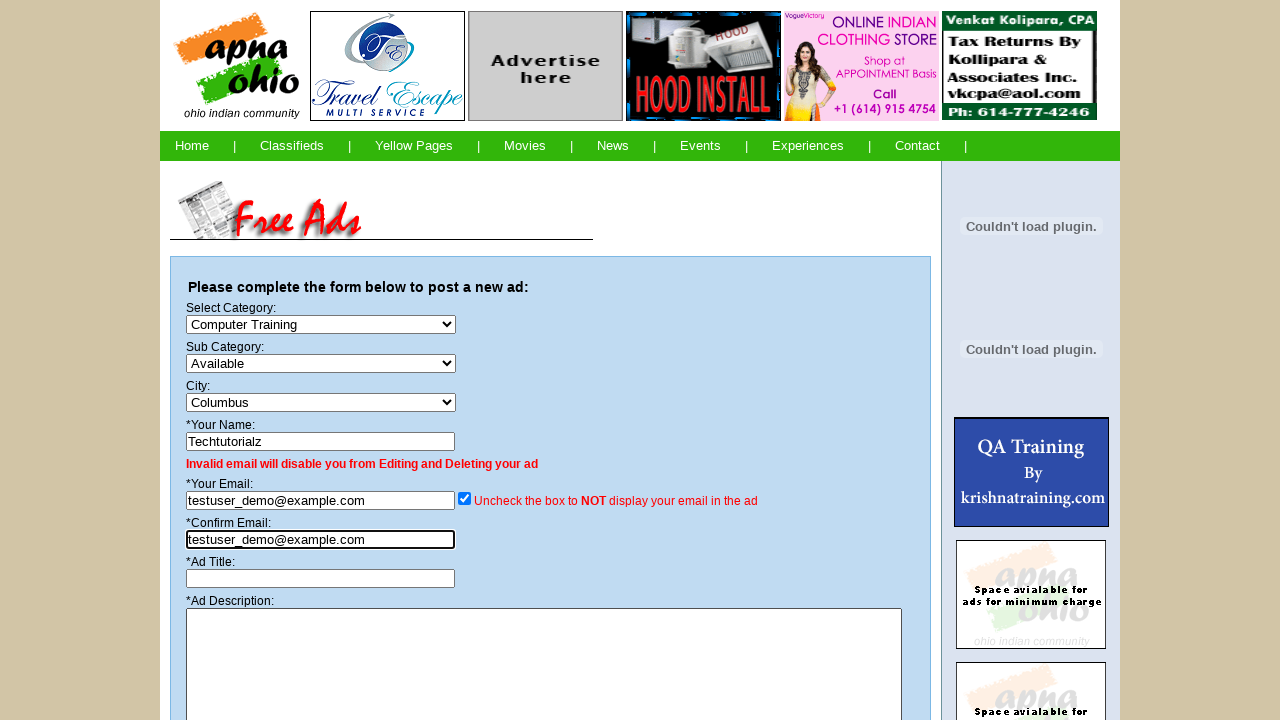

Filled 'Ad Title' field with training course details on #title
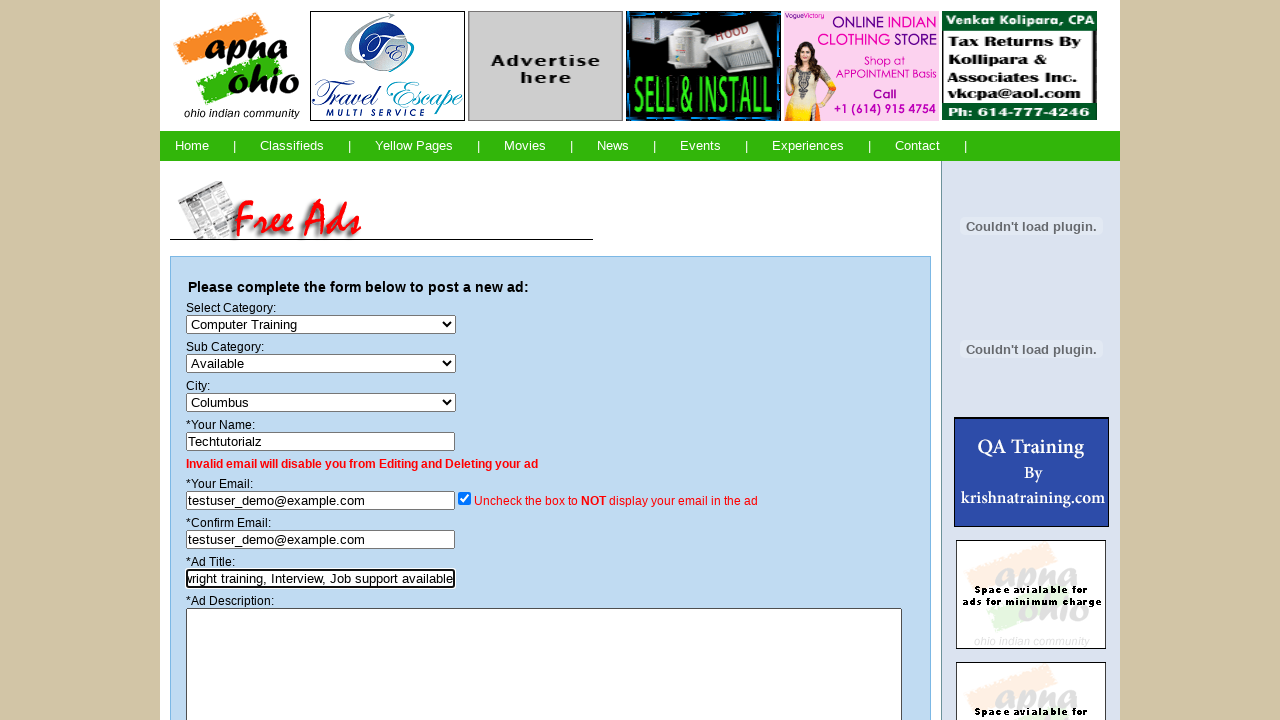

Filled 'Description' field with training course description on textarea[name='desc']
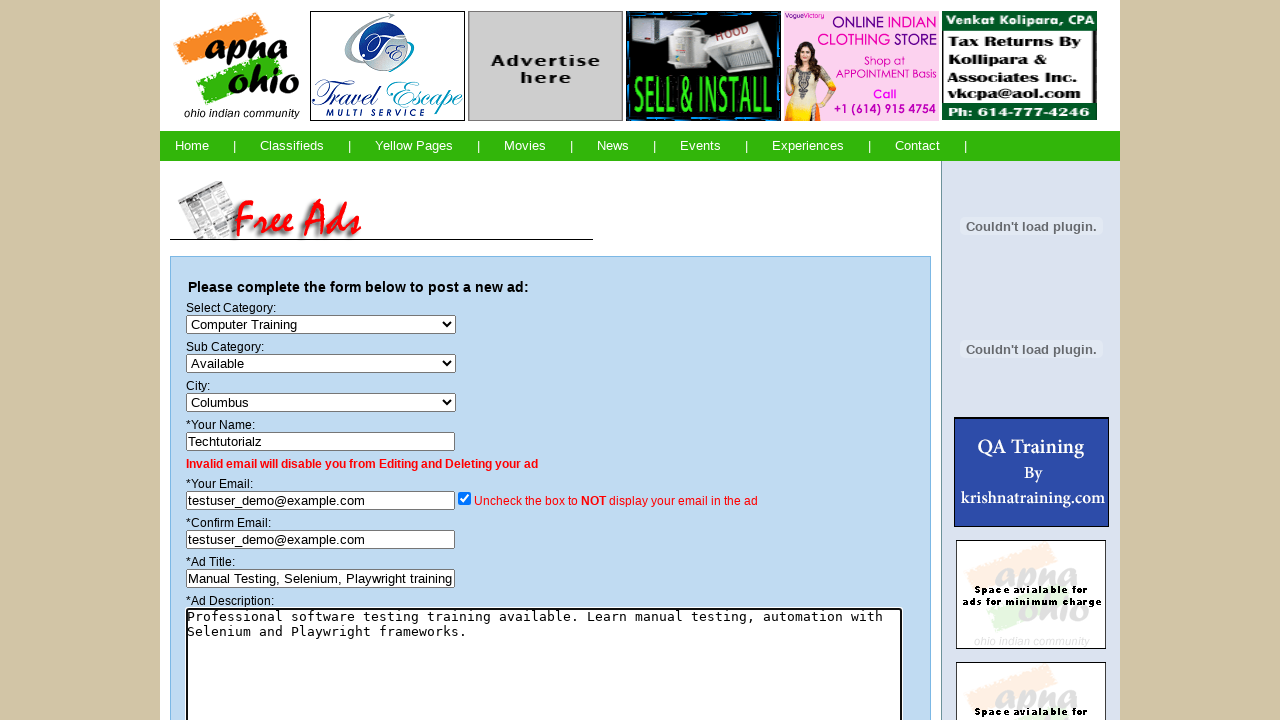

Selected 'Toledo' from city dropdown on select[name='city']
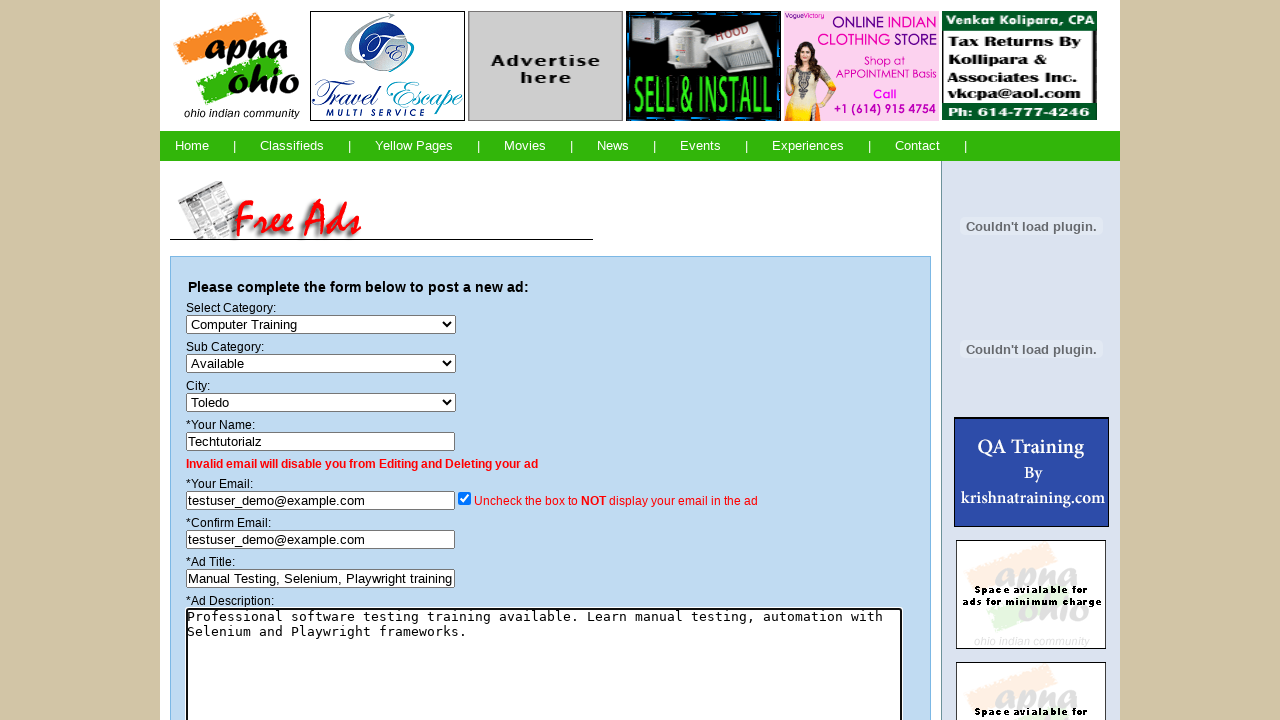

Checked 'Terms and Conditions' checkbox at (192, 630) on input[name='TAC']
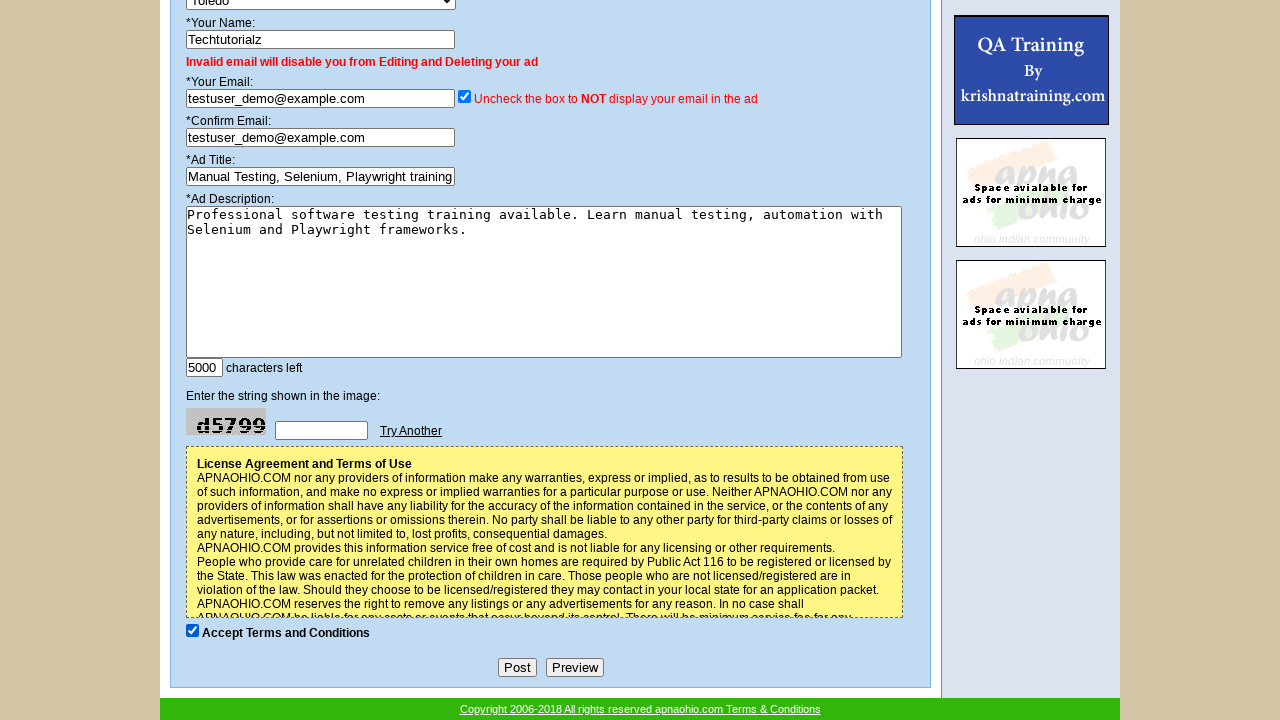

Waited 7 seconds for dynamic content and captcha to load
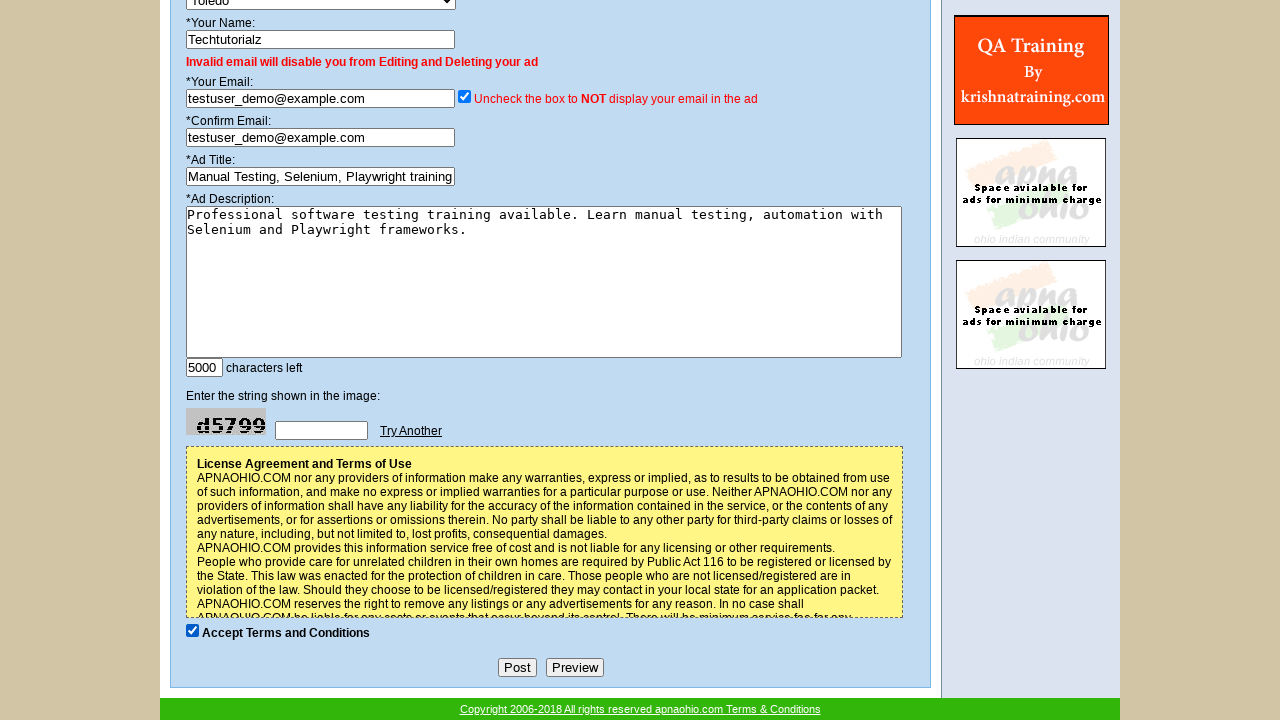

Clicked submit button to post ad for Toledo at (517, 668) on input[type='submit']
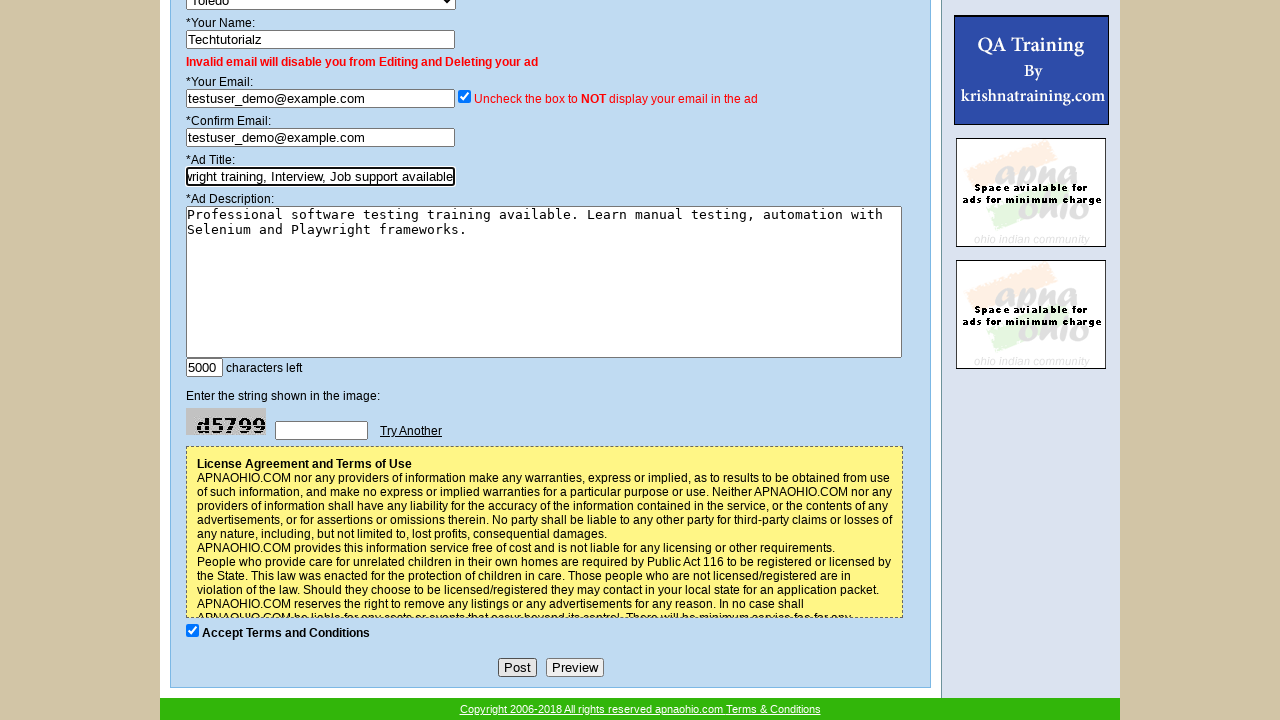

Waited 2 seconds for ad submission to process
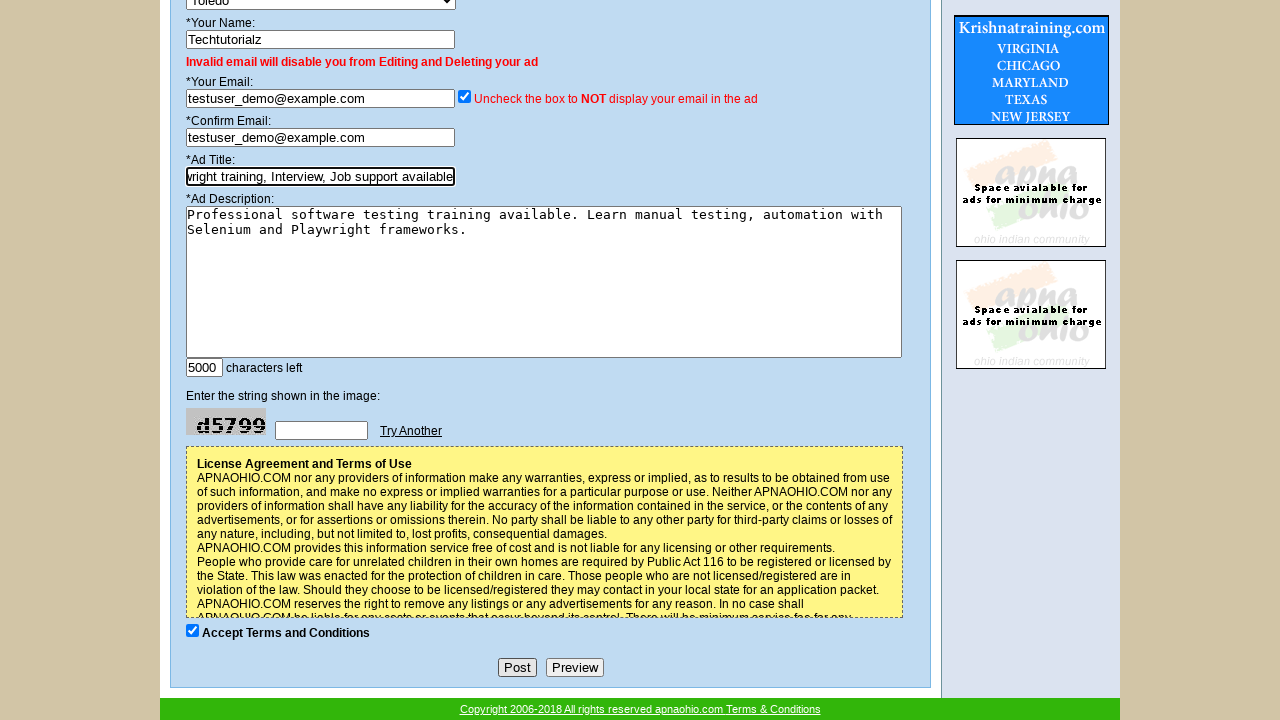

Navigated to new ad page for city iteration 5
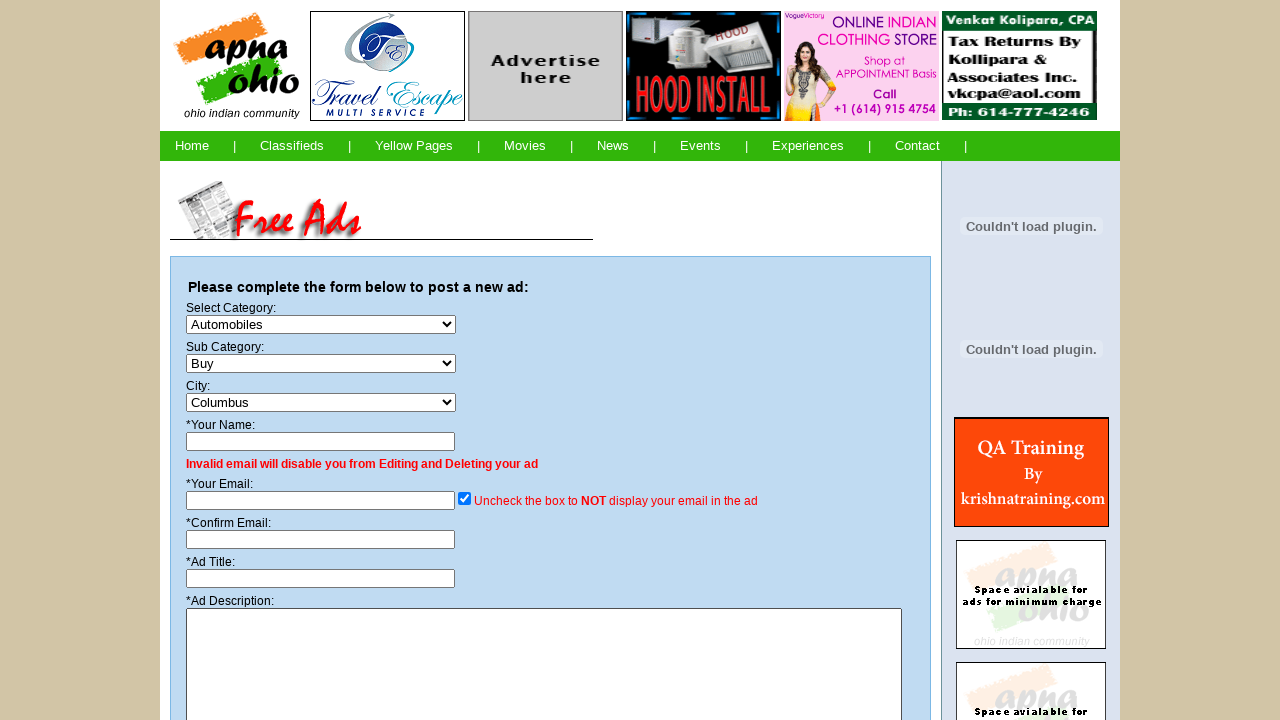

Selected 'Computer Training' from category dropdown on #category
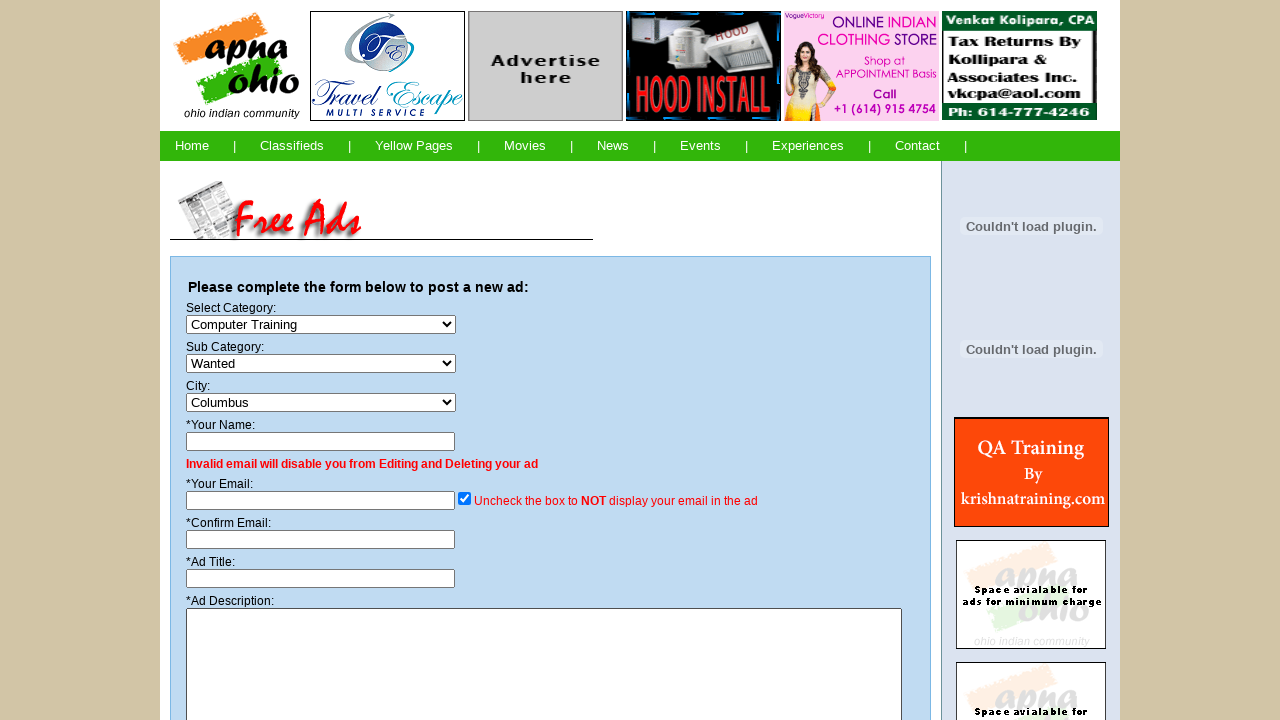

Selected 'Available' from sub-category dropdown on #subcat
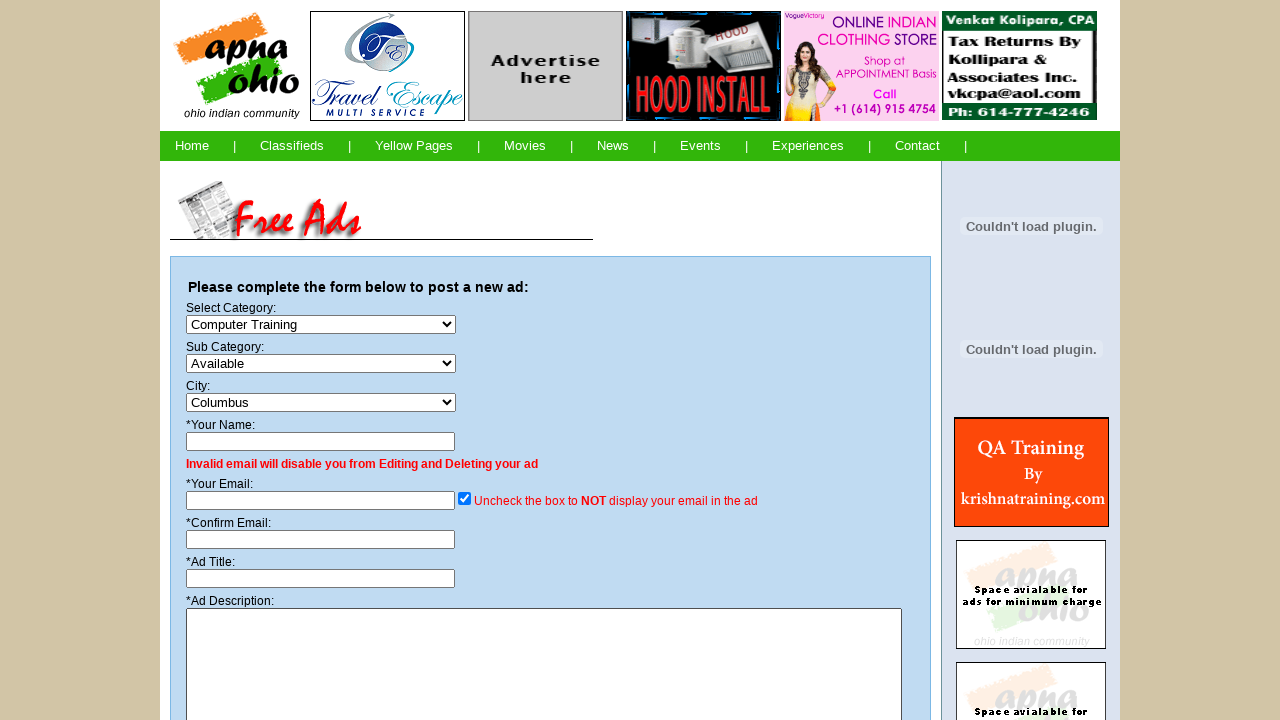

Filled 'Your Name' field with 'Techtutorialz' on input[name='name']
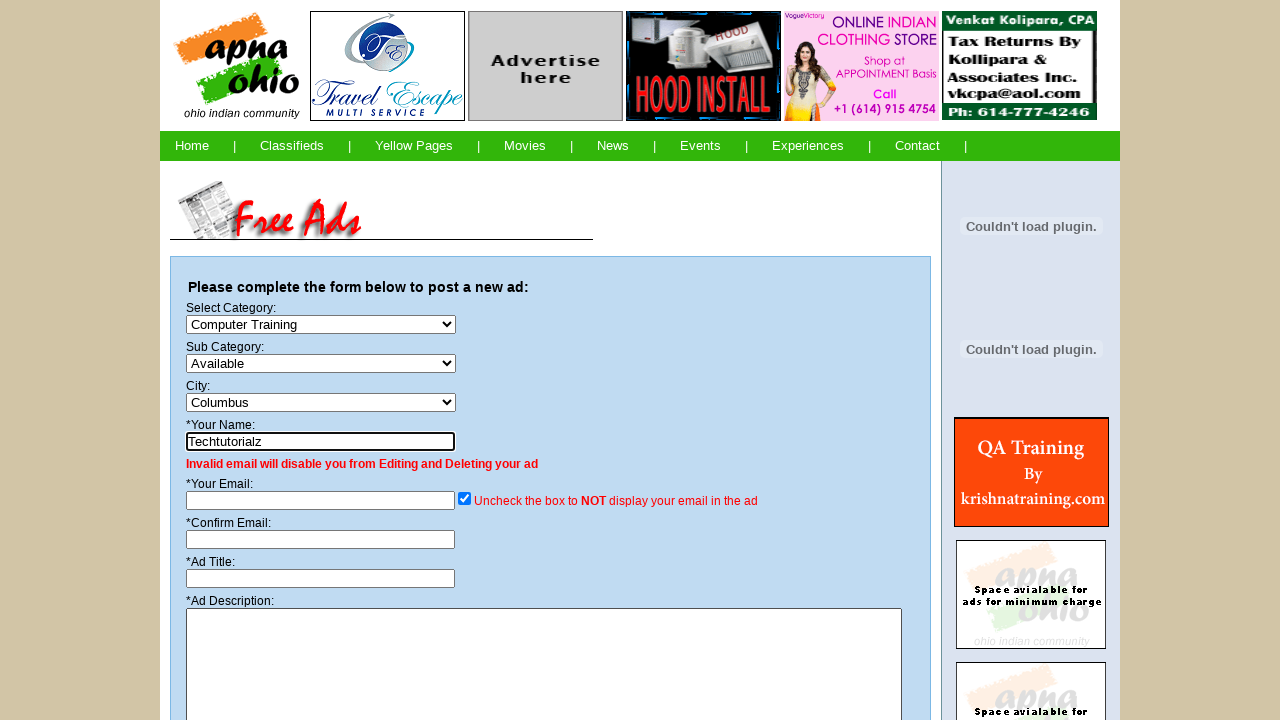

Filled 'Your Email' field with 'testuser_demo@example.com' on input[name='email']
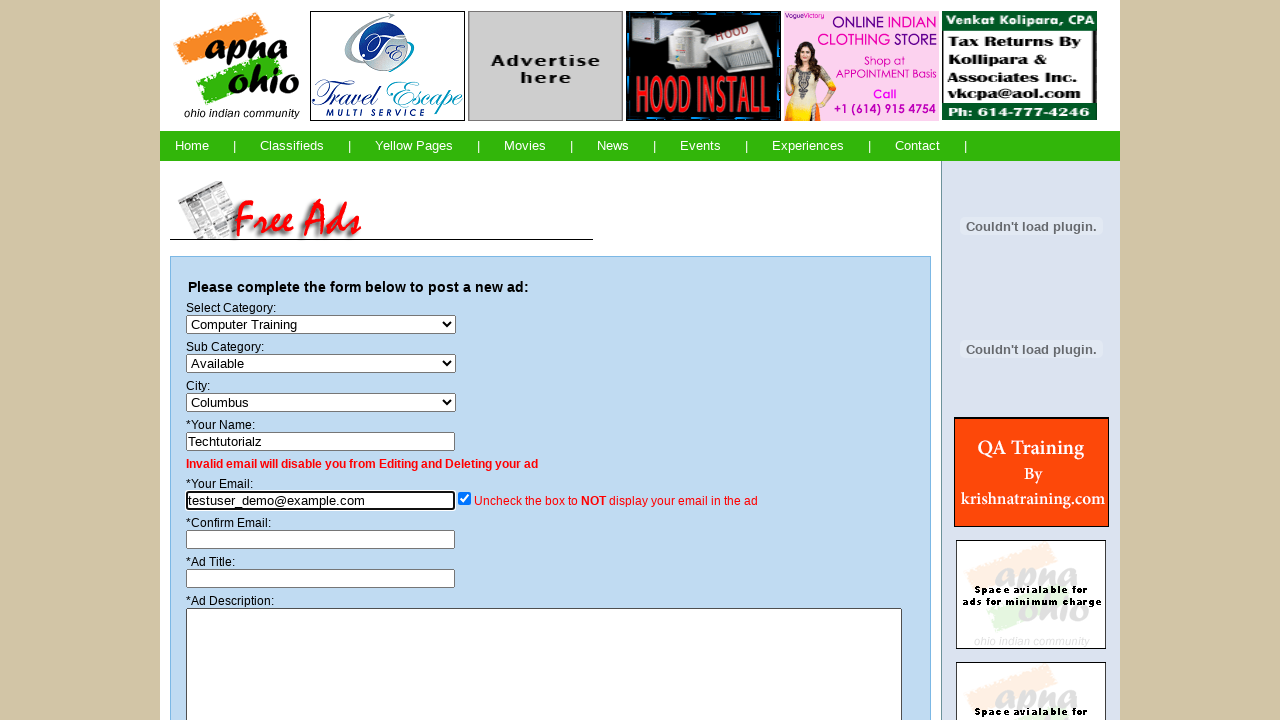

Filled 'Confirm Email' field with 'testuser_demo@example.com' on input[name='email2']
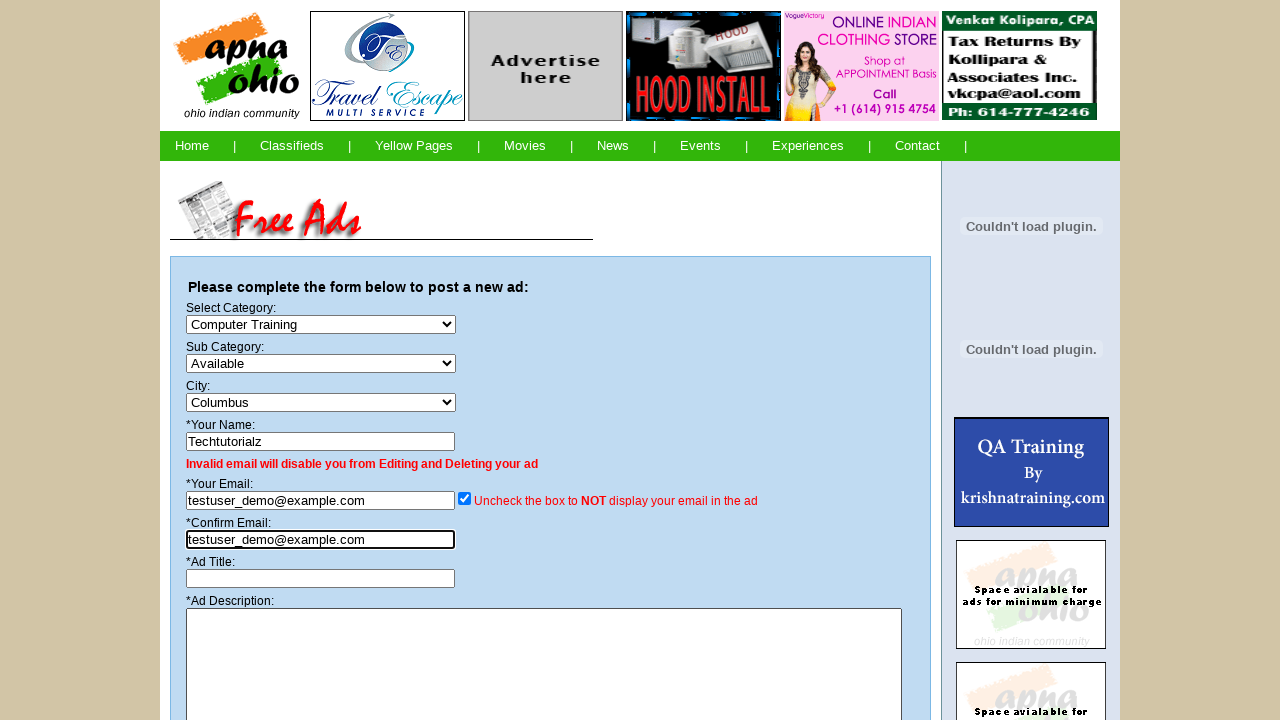

Filled 'Ad Title' field with training course details on #title
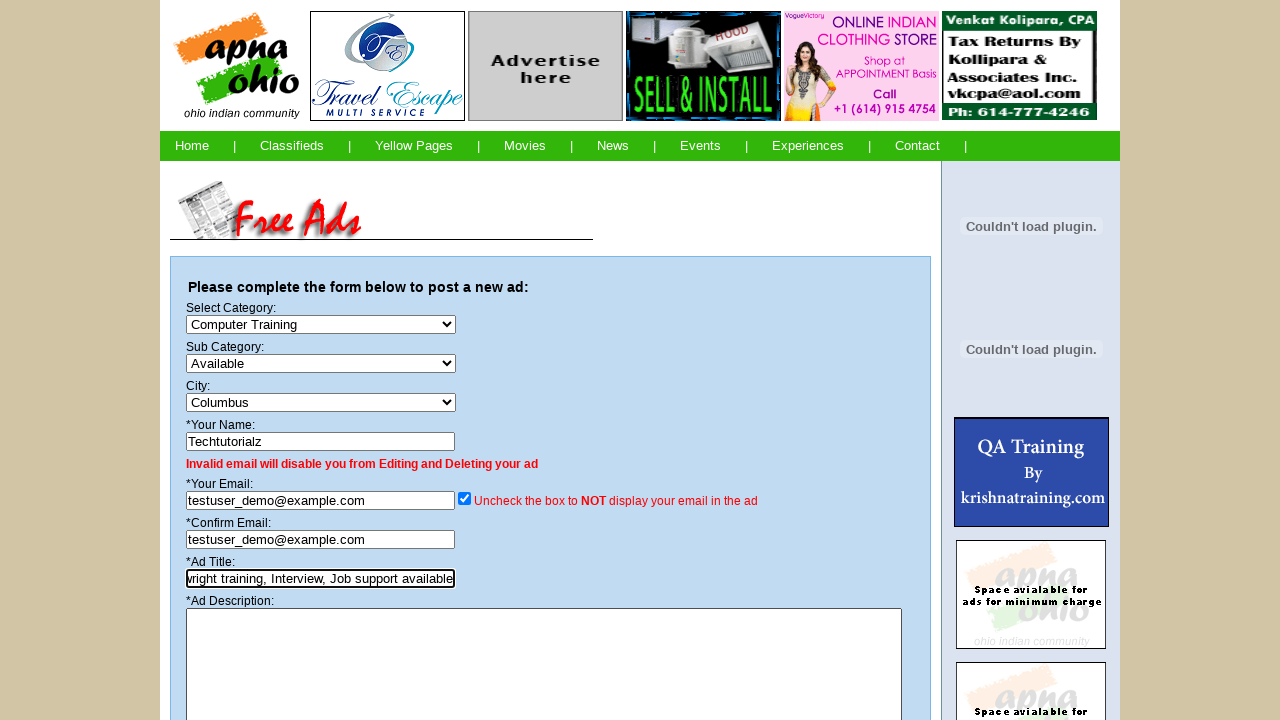

Filled 'Description' field with training course description on textarea[name='desc']
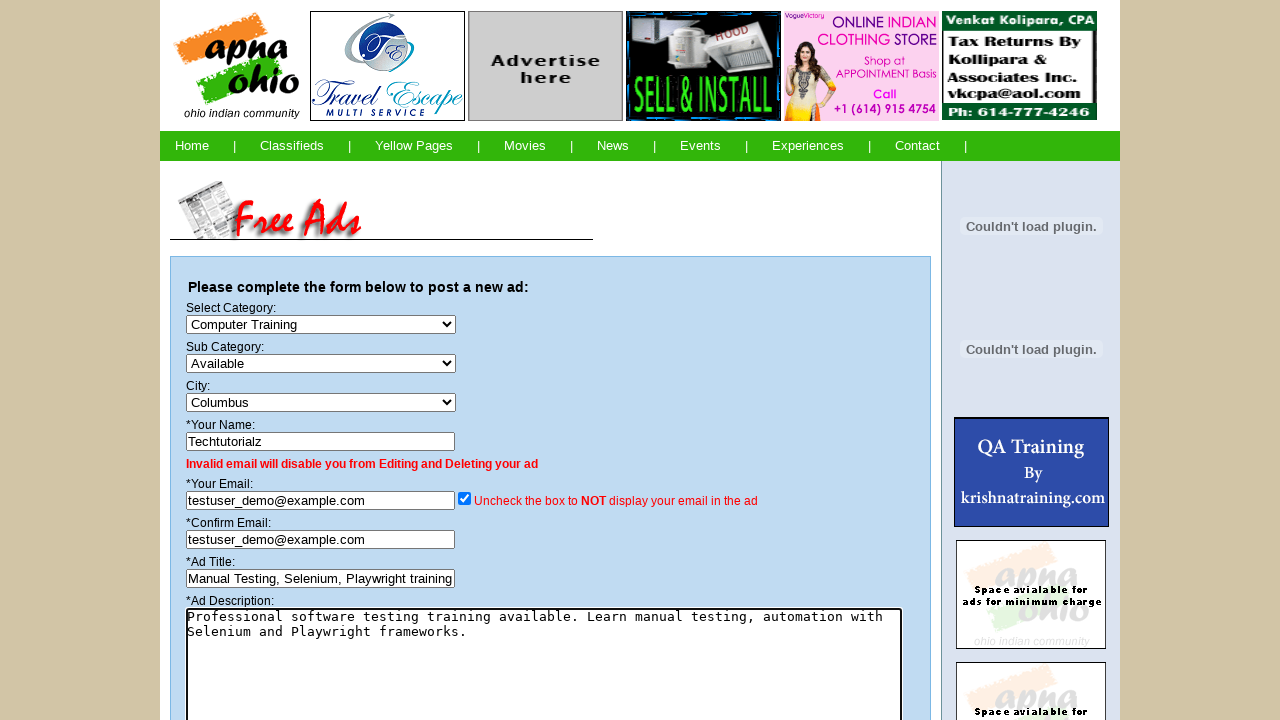

Selected 'Other' from city dropdown on select[name='city']
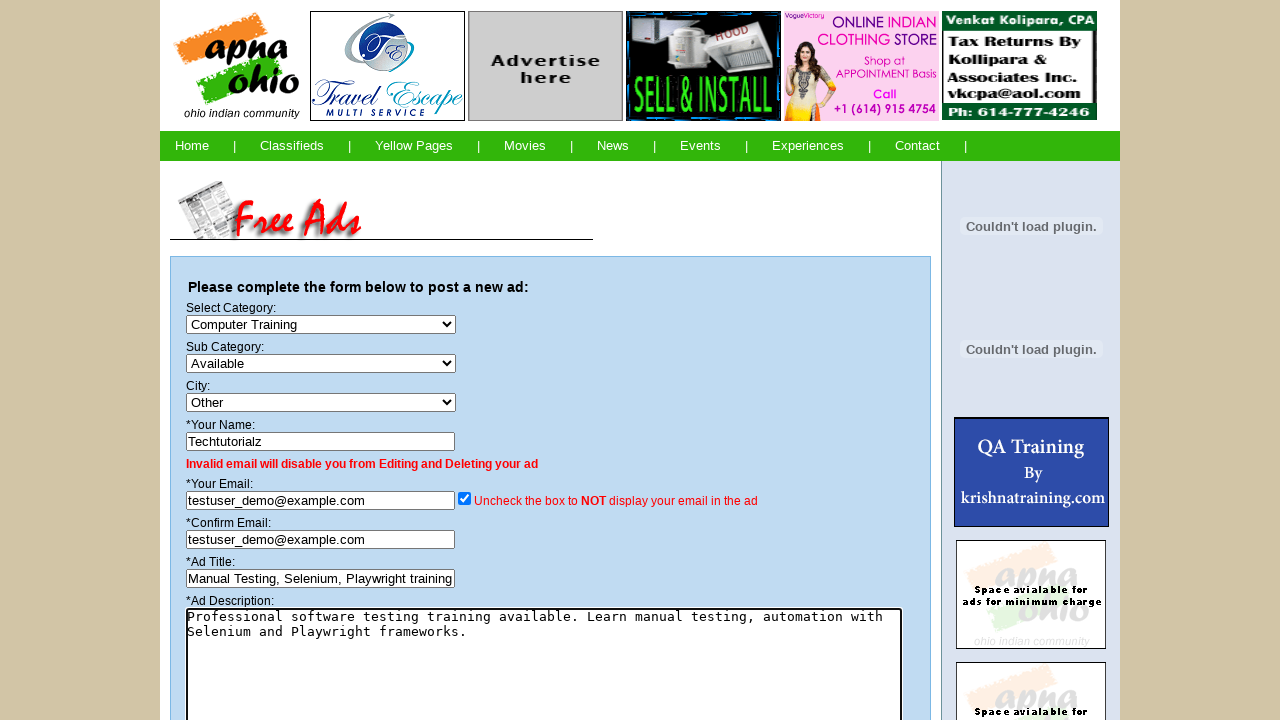

Checked 'Terms and Conditions' checkbox at (192, 630) on input[name='TAC']
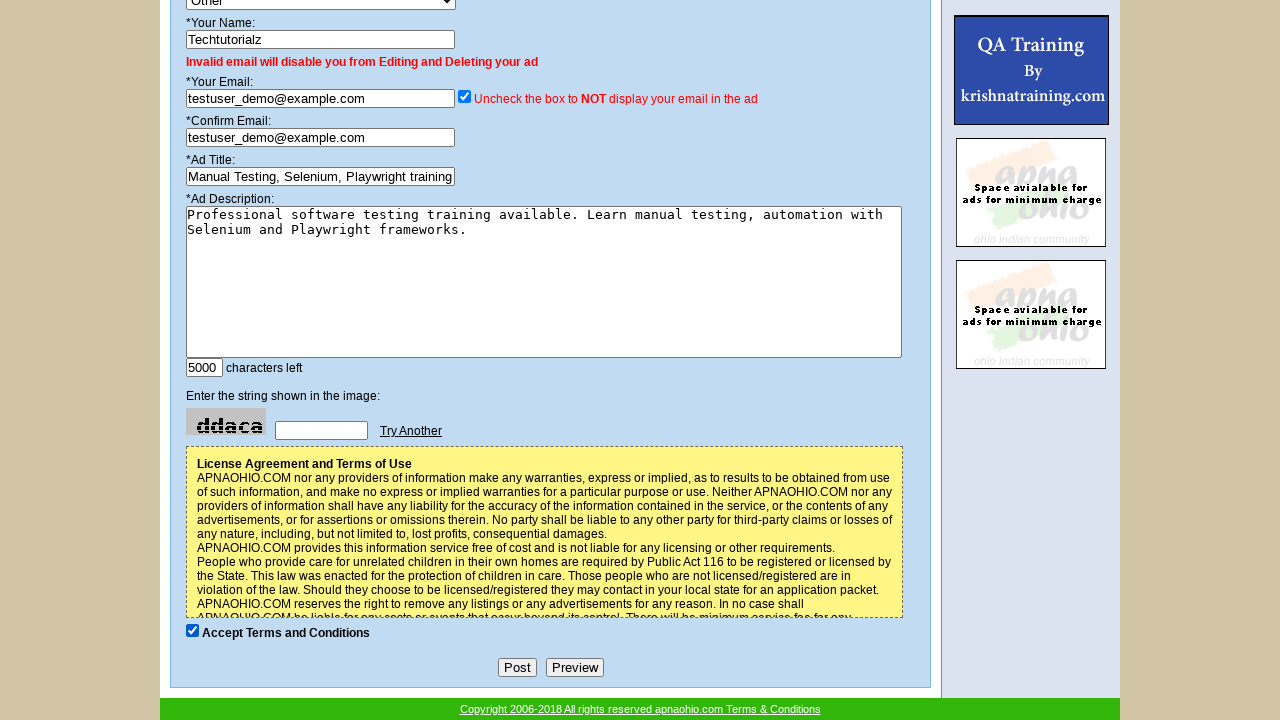

Waited 7 seconds for dynamic content and captcha to load
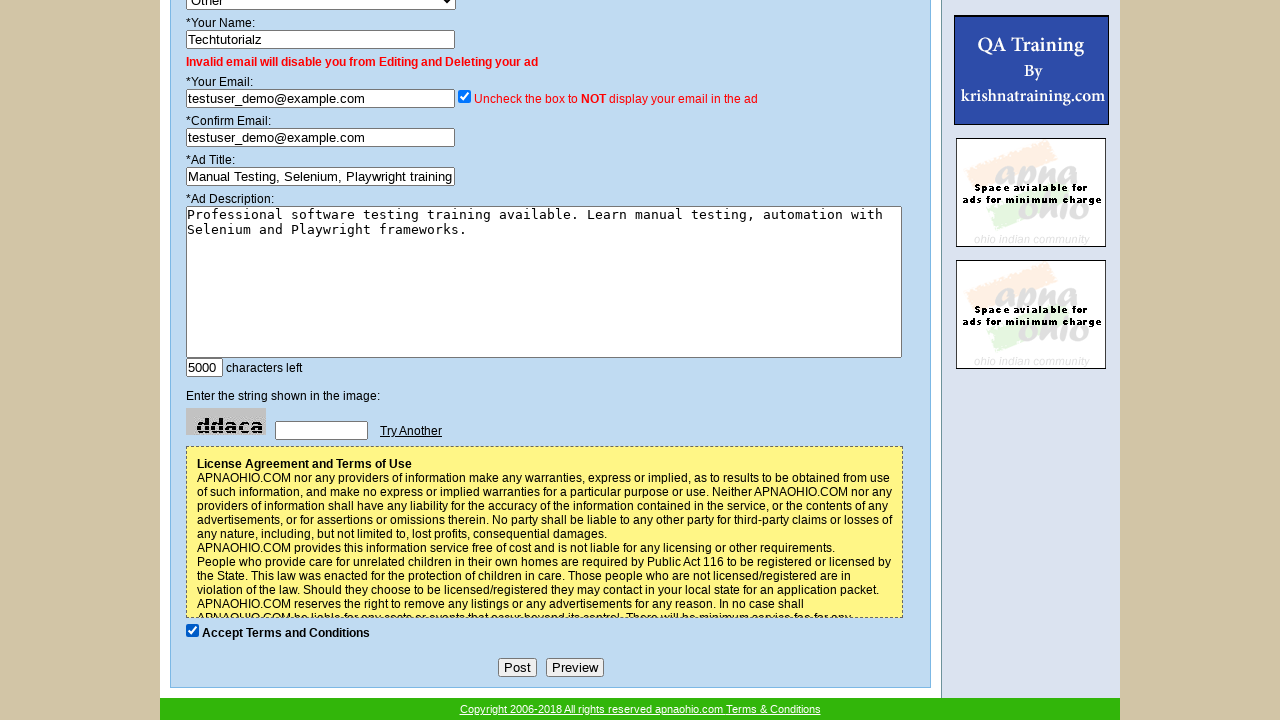

Clicked submit button to post ad for Other at (517, 668) on input[type='submit']
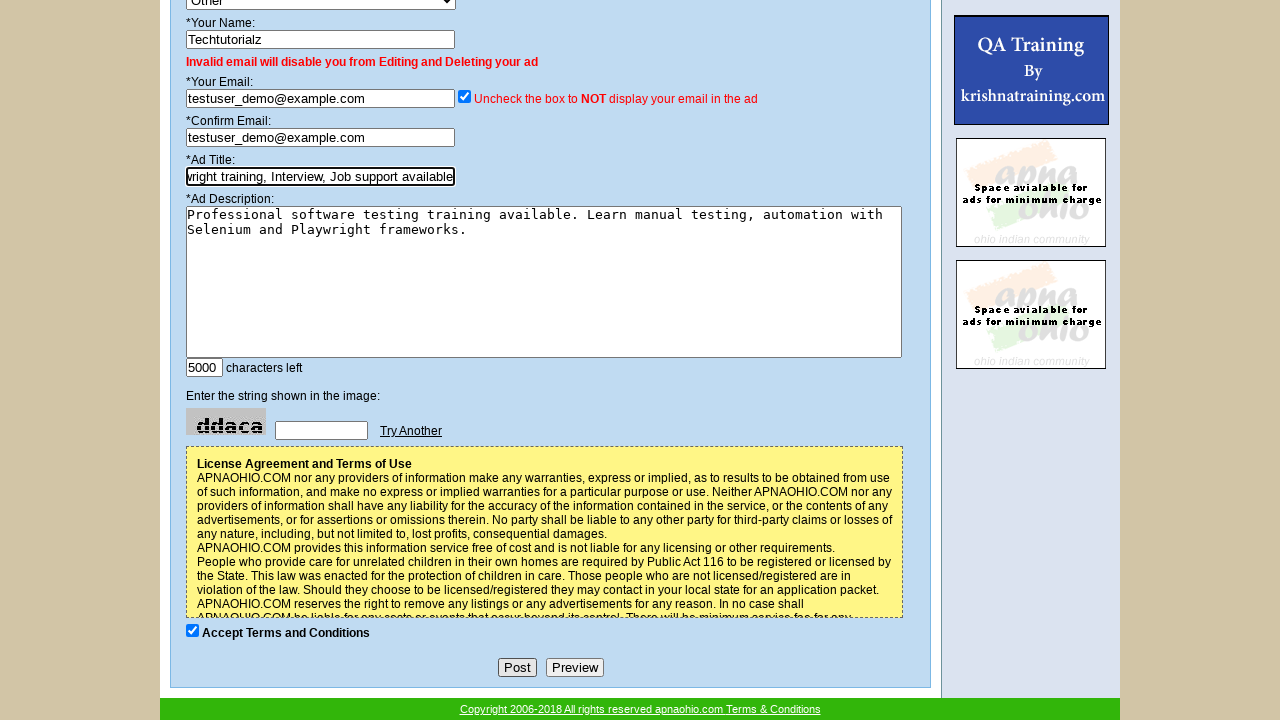

Waited 2 seconds for ad submission to process
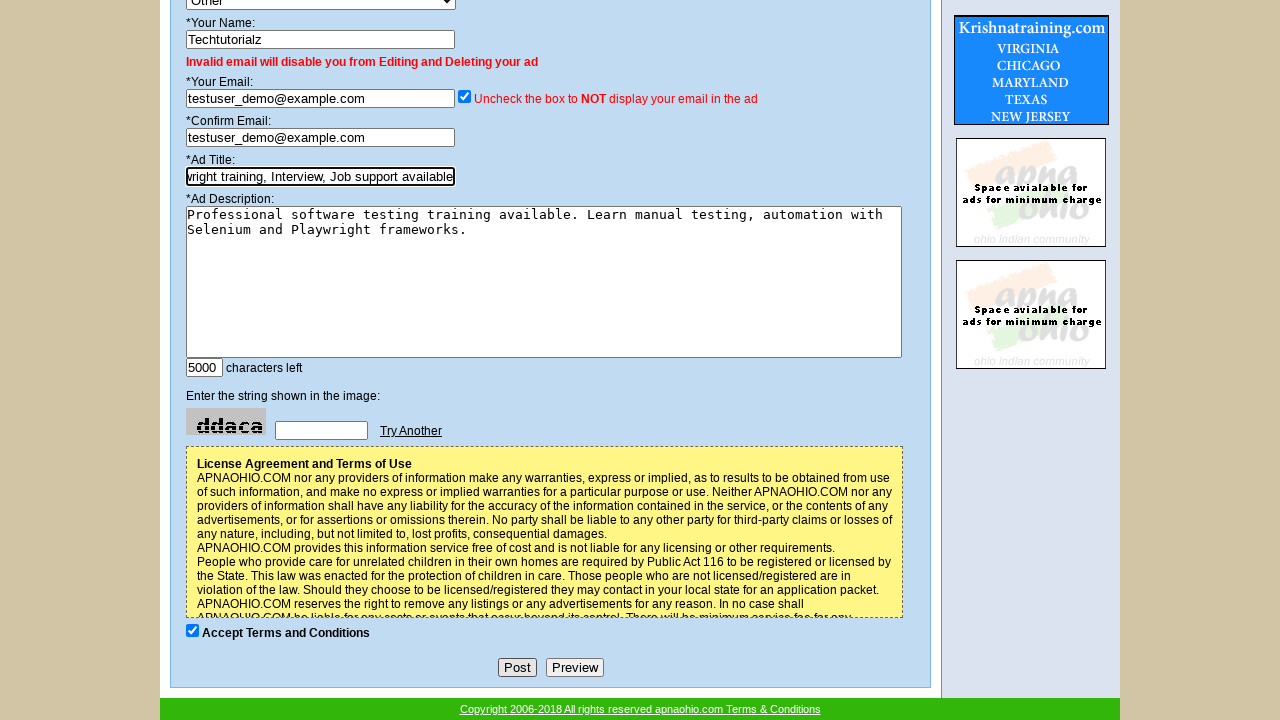

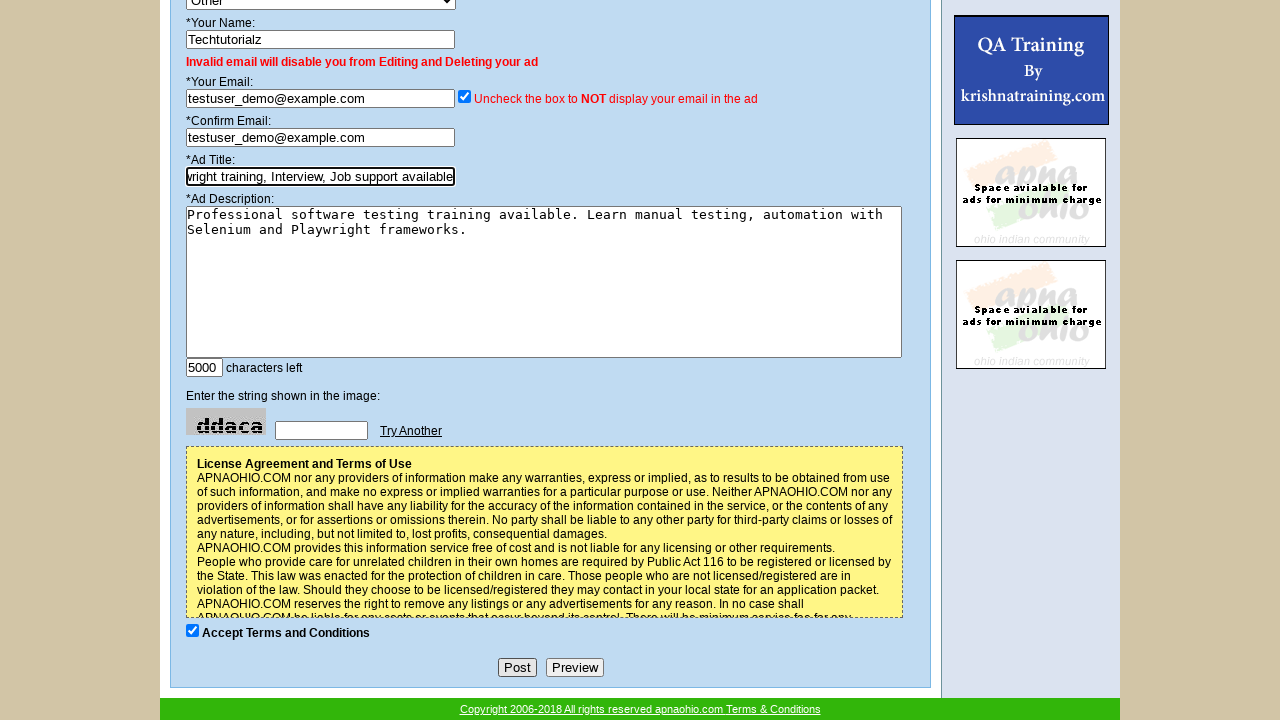